Tests jQuery UI datepicker widget by navigating through months and years to select a specific date (November 1, 2017)

Starting URL: http://jqueryui.com/datepicker/

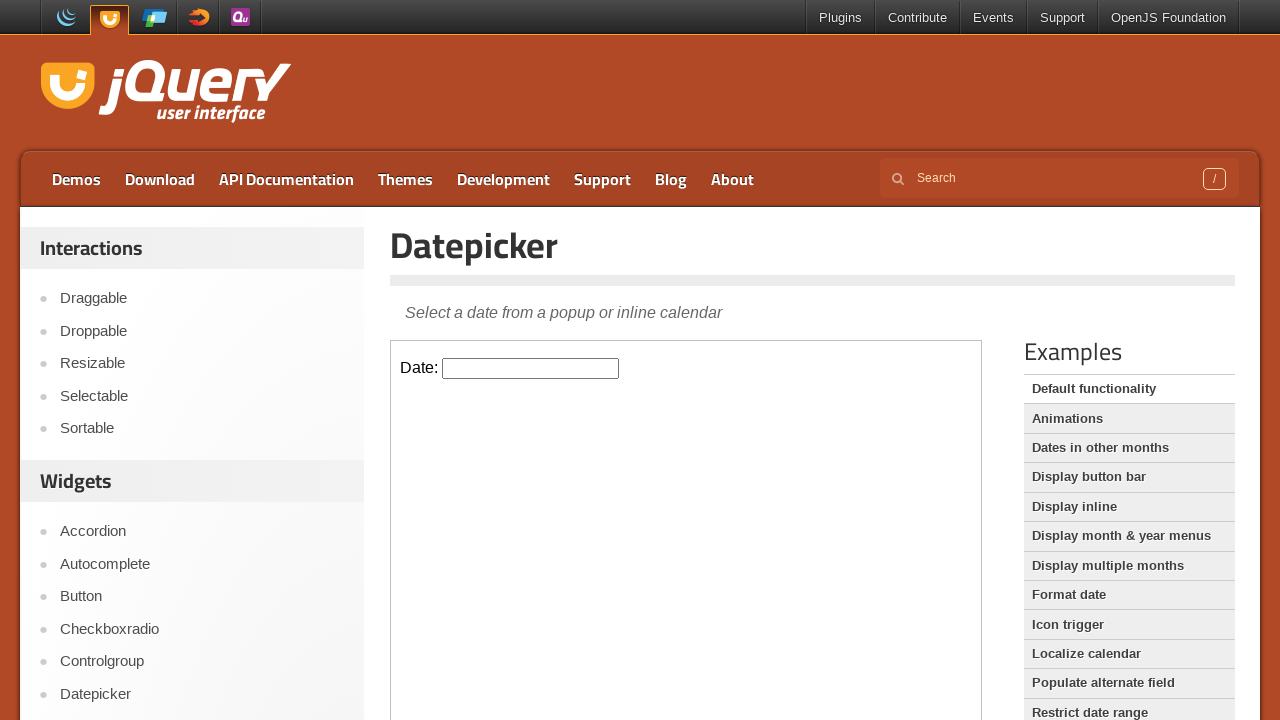

Located iframe containing datepicker demo
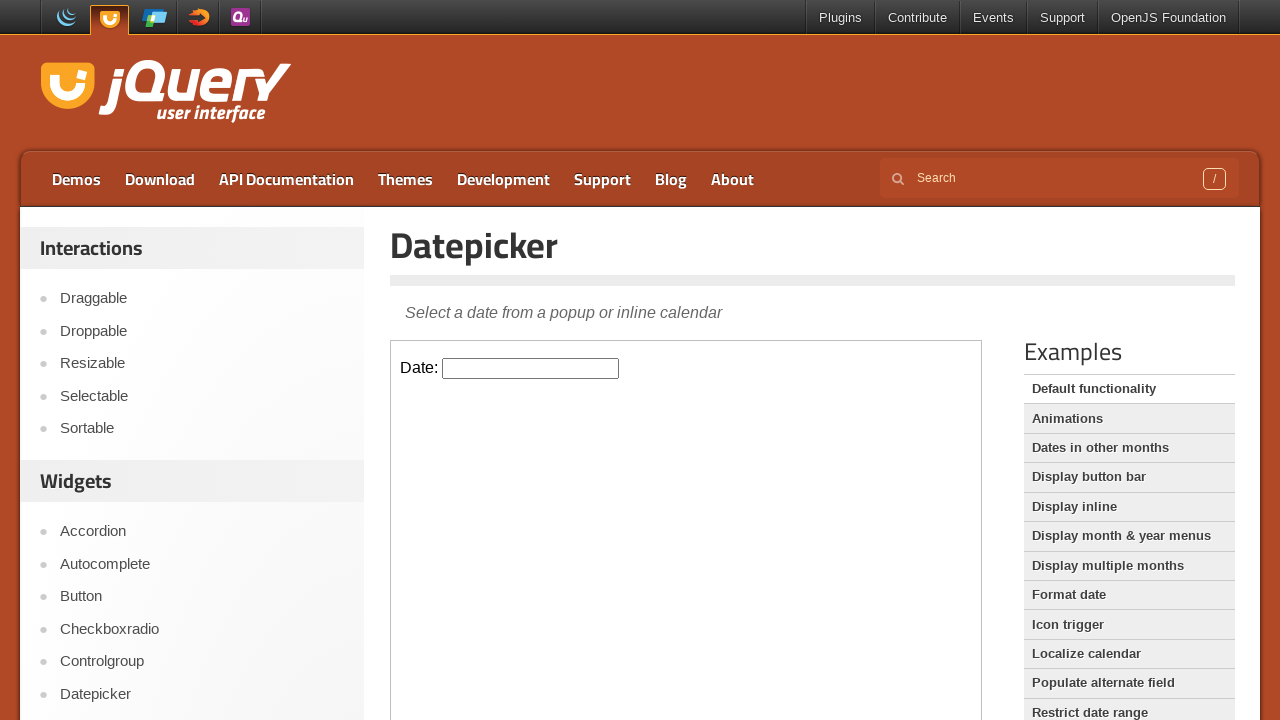

Clicked datepicker input field to open calendar at (531, 368) on iframe.demo-frame >> internal:control=enter-frame >> input#datepicker
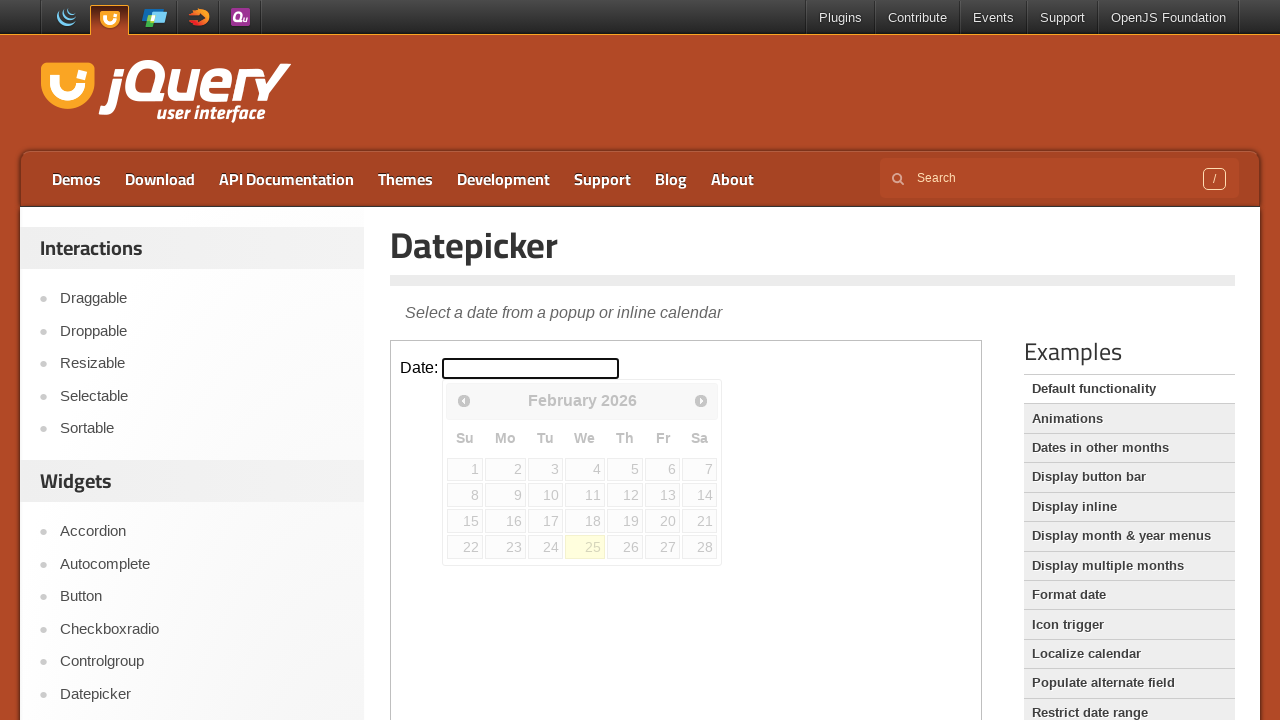

Located datepicker widget
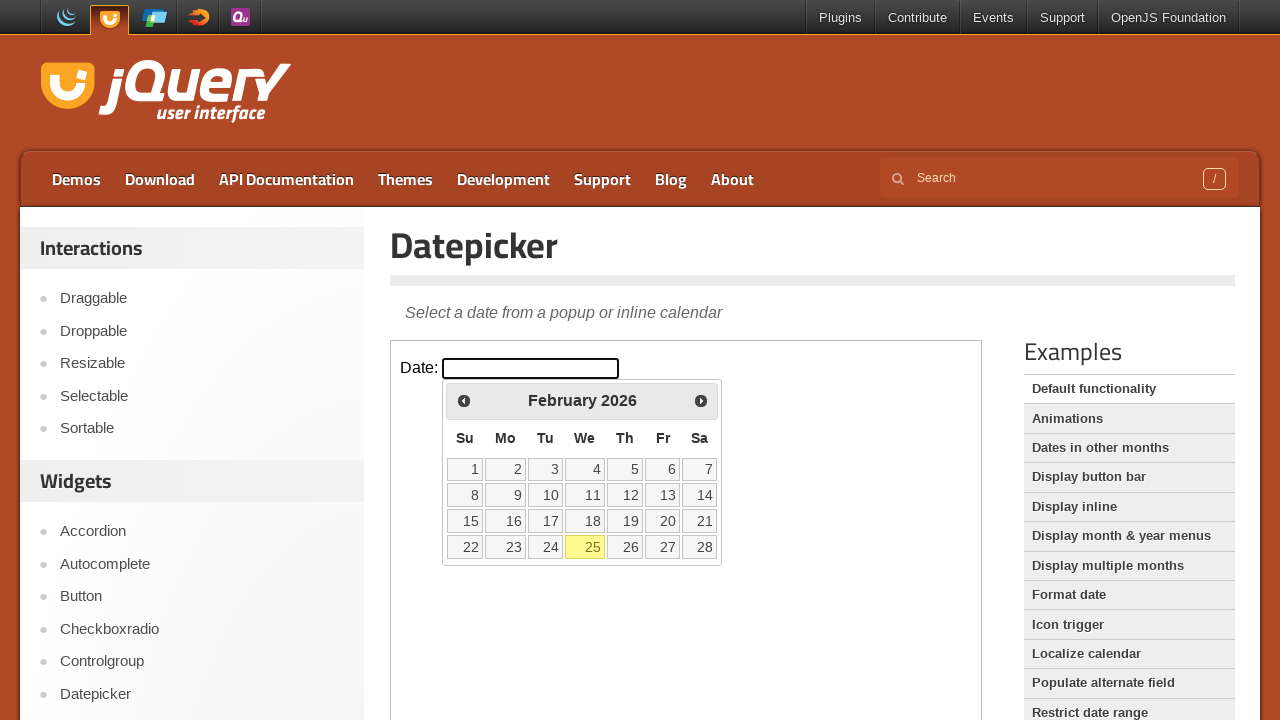

Retrieved current month: February
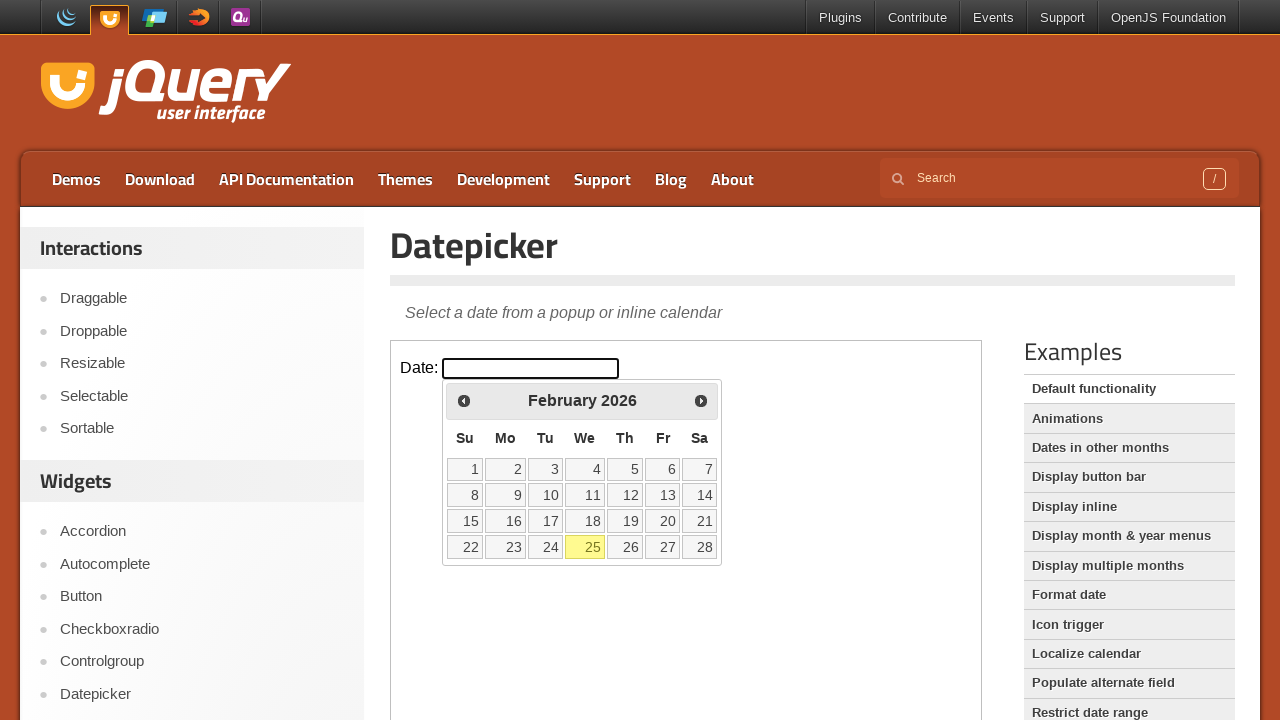

Retrieved current year: 2026
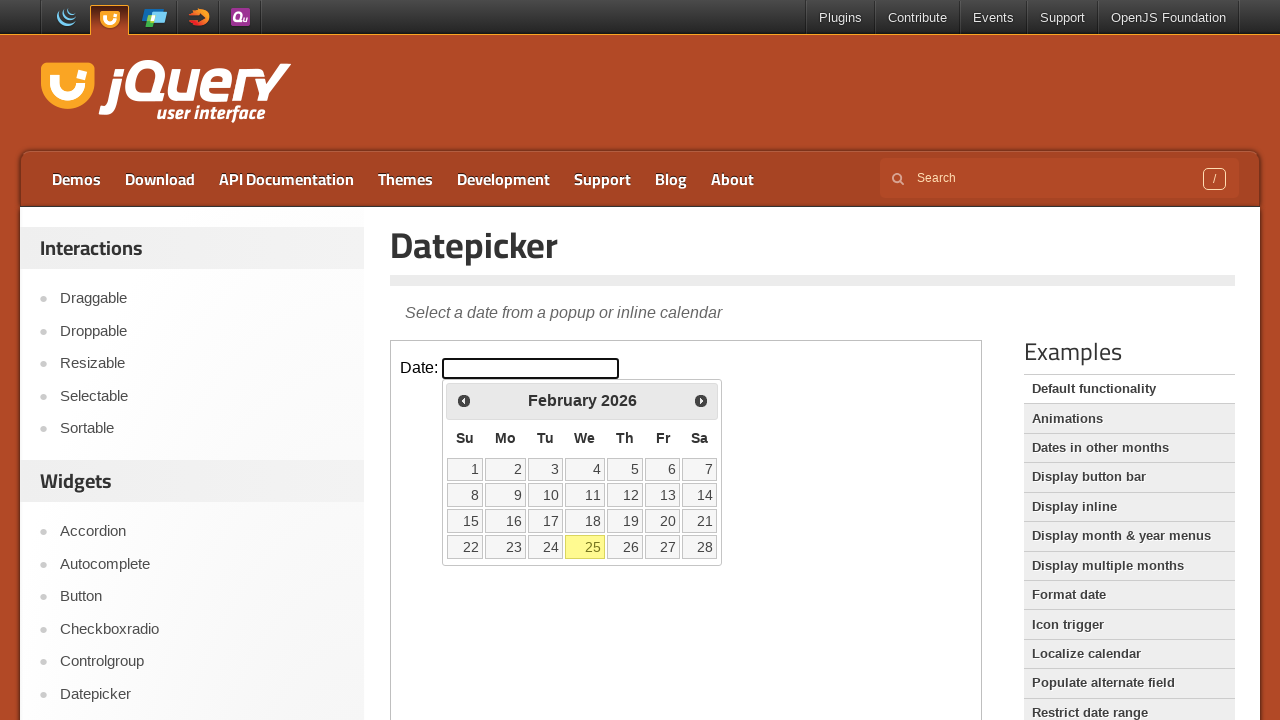

Clicked Prev button to navigate backward (click 1/99) at (464, 400) on iframe.demo-frame >> internal:control=enter-frame >> div#ui-datepicker-div >> a[
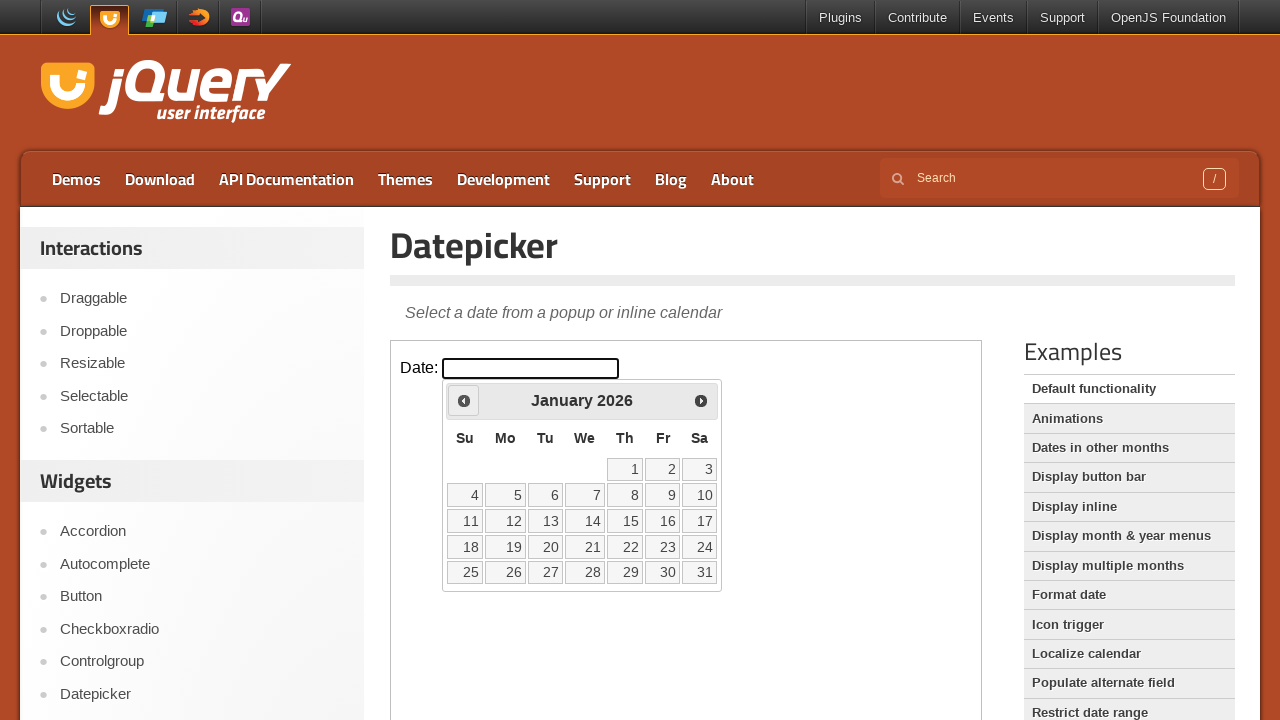

Clicked Prev button to navigate backward (click 2/99) at (464, 400) on iframe.demo-frame >> internal:control=enter-frame >> div#ui-datepicker-div >> a[
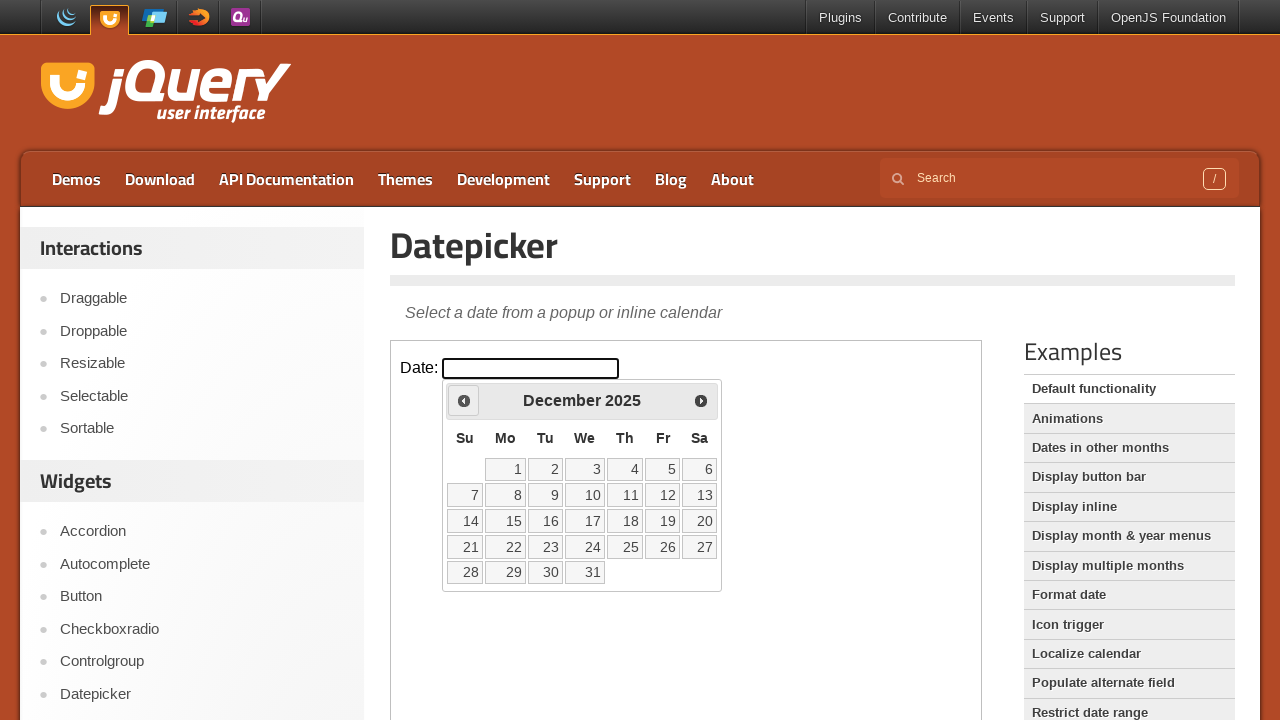

Clicked Prev button to navigate backward (click 3/99) at (464, 400) on iframe.demo-frame >> internal:control=enter-frame >> div#ui-datepicker-div >> a[
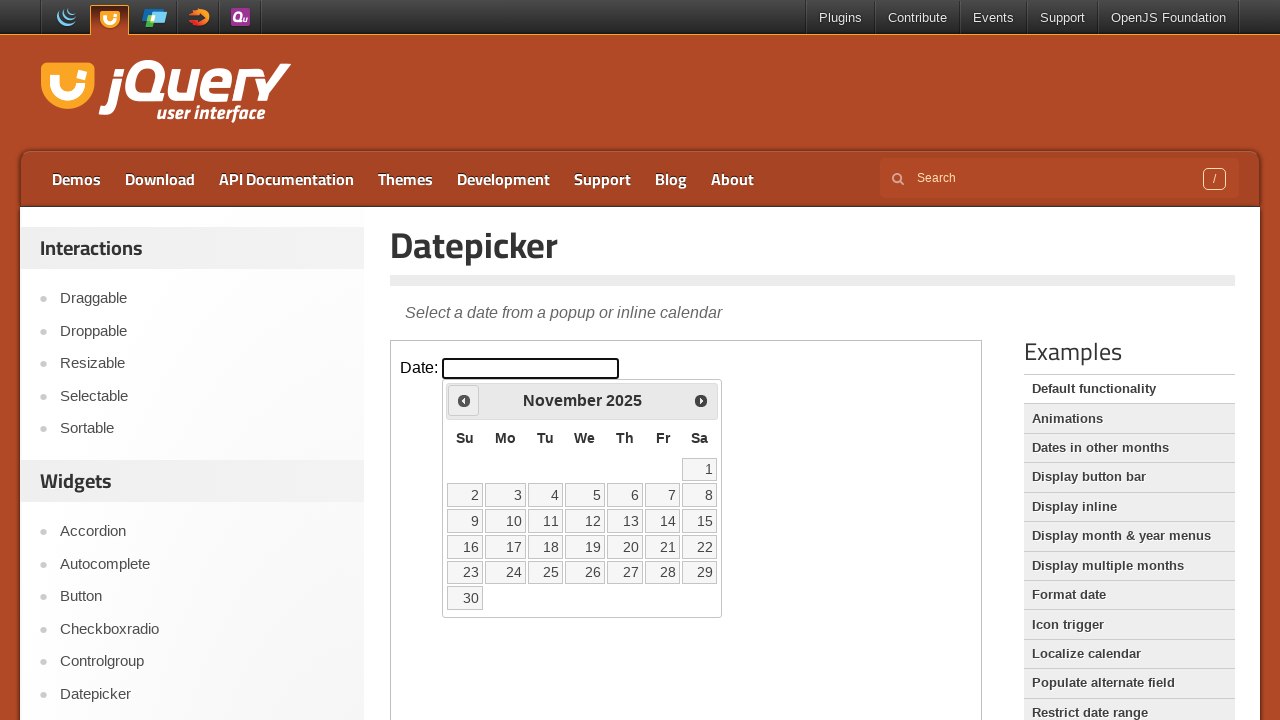

Clicked Prev button to navigate backward (click 4/99) at (464, 400) on iframe.demo-frame >> internal:control=enter-frame >> div#ui-datepicker-div >> a[
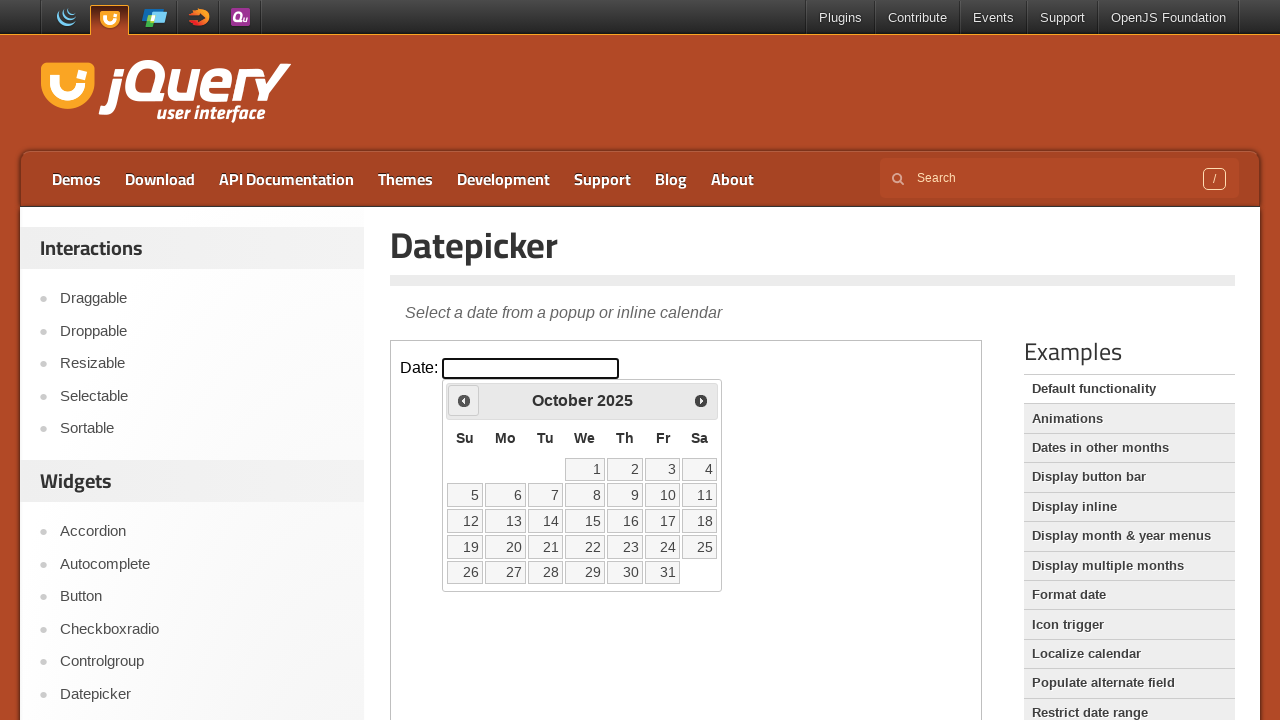

Clicked Prev button to navigate backward (click 5/99) at (464, 400) on iframe.demo-frame >> internal:control=enter-frame >> div#ui-datepicker-div >> a[
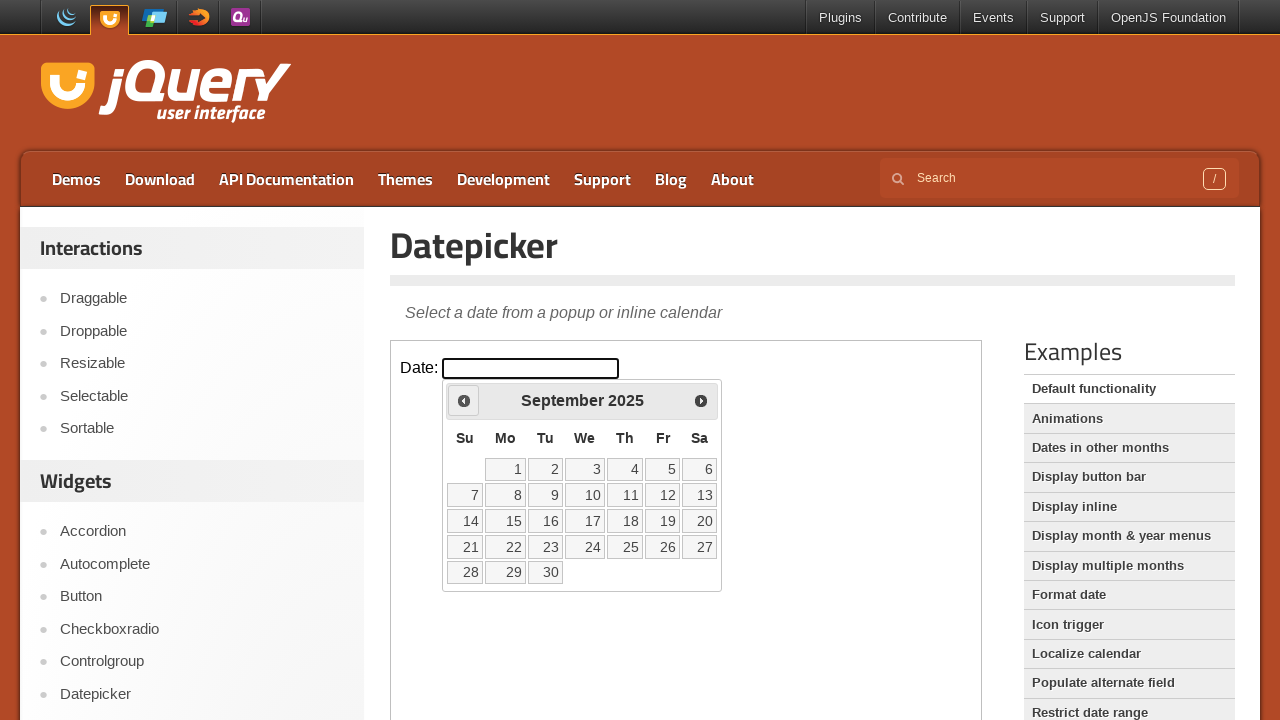

Clicked Prev button to navigate backward (click 6/99) at (464, 400) on iframe.demo-frame >> internal:control=enter-frame >> div#ui-datepicker-div >> a[
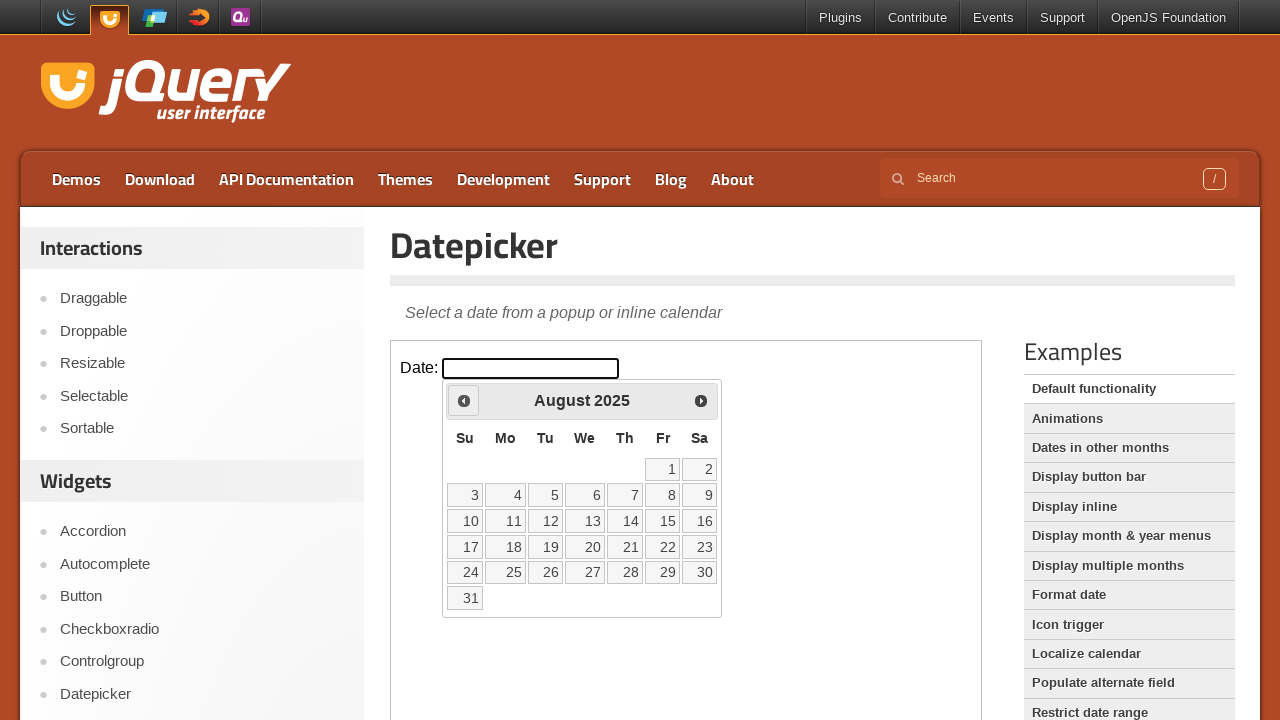

Clicked Prev button to navigate backward (click 7/99) at (464, 400) on iframe.demo-frame >> internal:control=enter-frame >> div#ui-datepicker-div >> a[
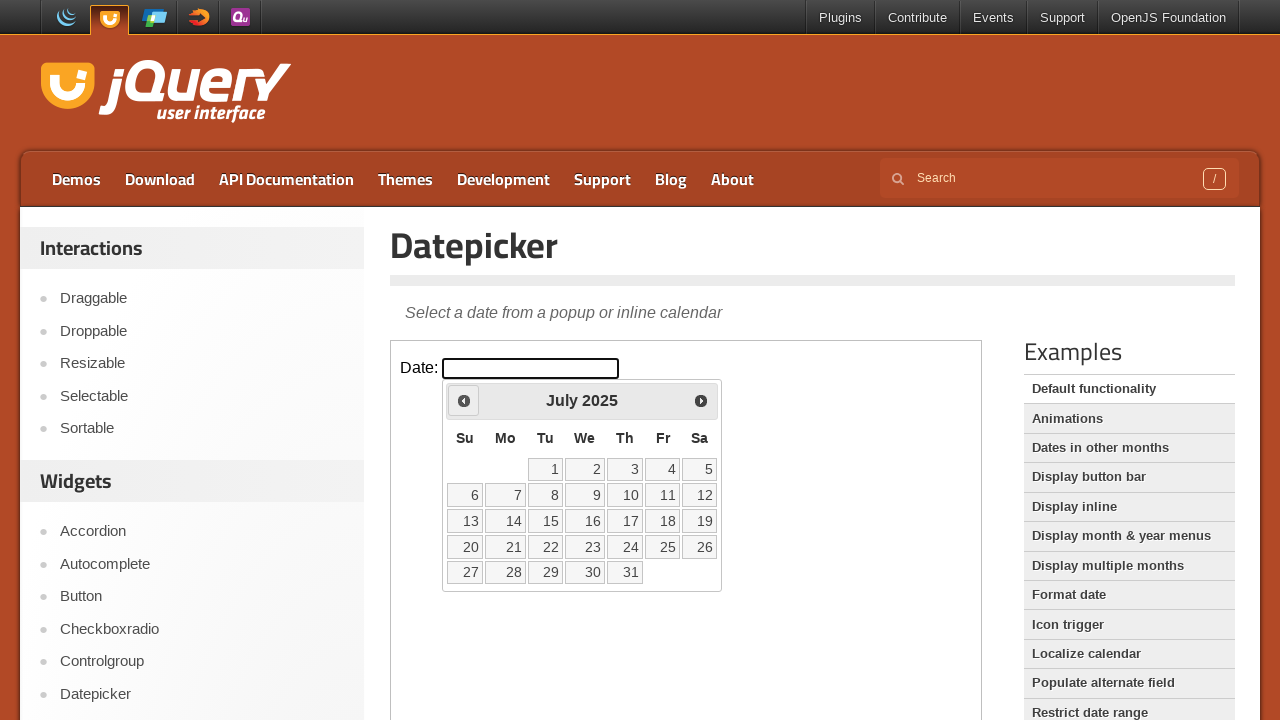

Clicked Prev button to navigate backward (click 8/99) at (464, 400) on iframe.demo-frame >> internal:control=enter-frame >> div#ui-datepicker-div >> a[
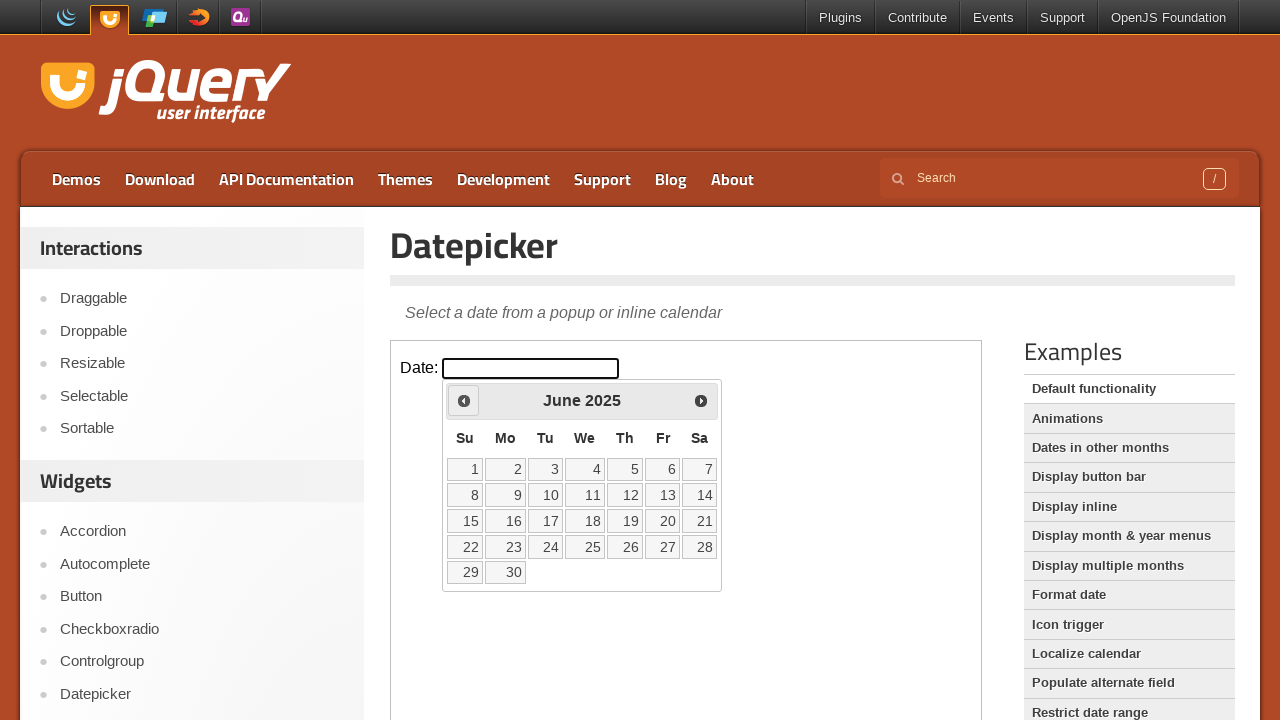

Clicked Prev button to navigate backward (click 9/99) at (464, 400) on iframe.demo-frame >> internal:control=enter-frame >> div#ui-datepicker-div >> a[
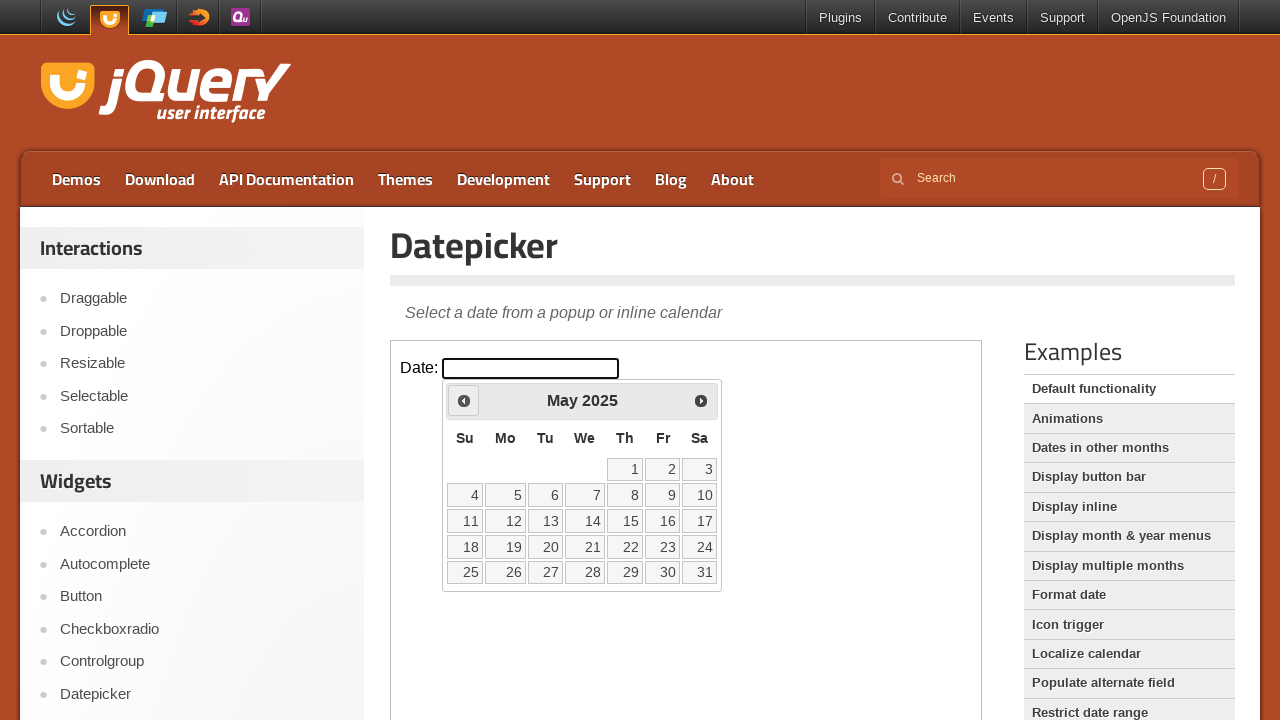

Clicked Prev button to navigate backward (click 10/99) at (464, 400) on iframe.demo-frame >> internal:control=enter-frame >> div#ui-datepicker-div >> a[
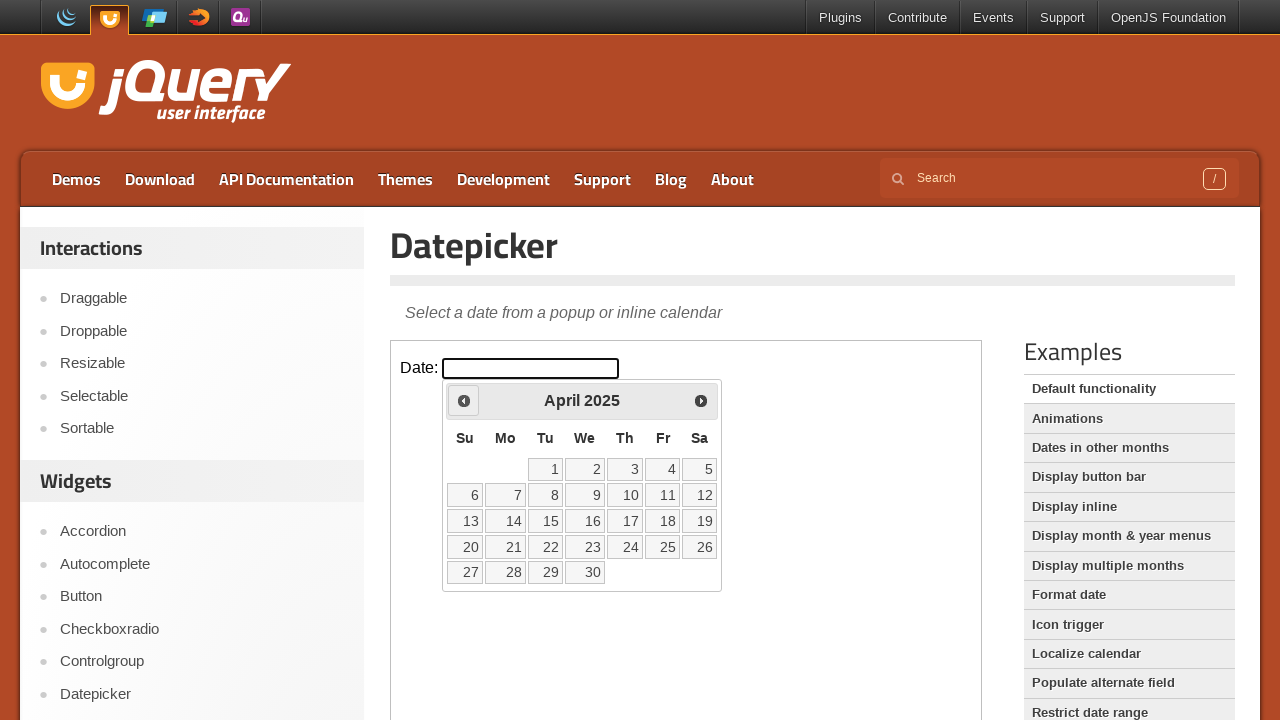

Clicked Prev button to navigate backward (click 11/99) at (464, 400) on iframe.demo-frame >> internal:control=enter-frame >> div#ui-datepicker-div >> a[
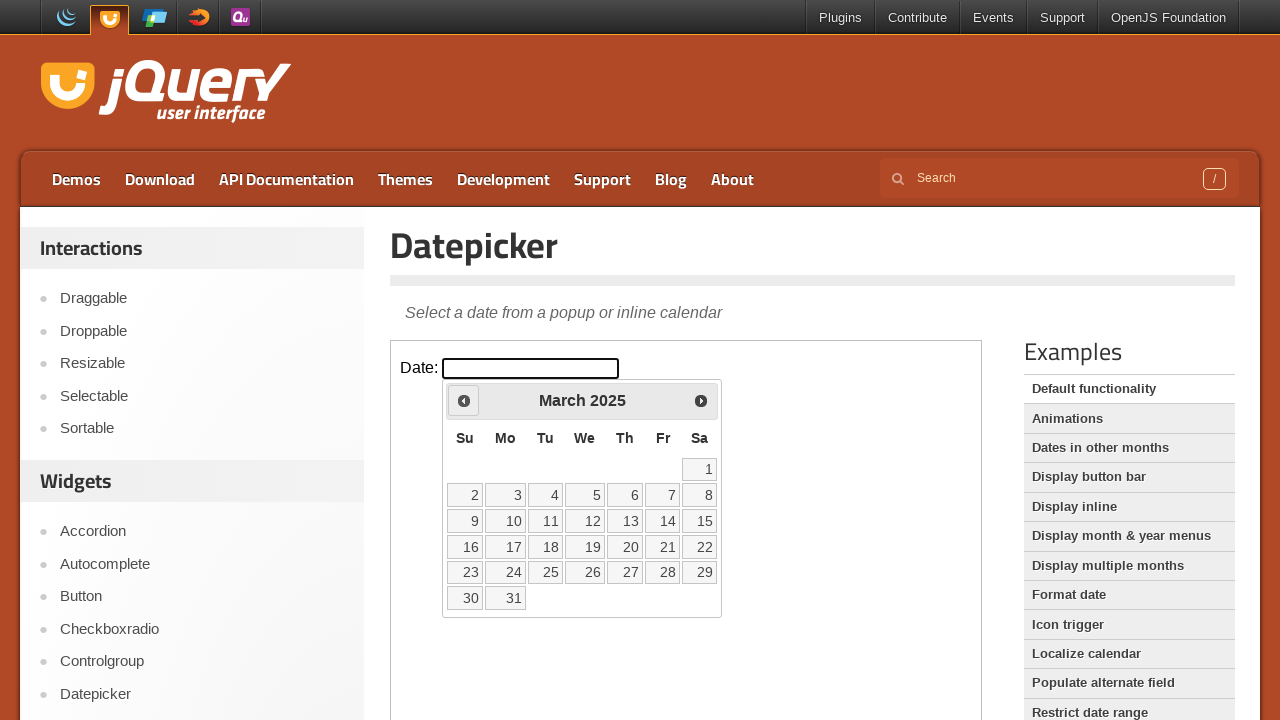

Clicked Prev button to navigate backward (click 12/99) at (464, 400) on iframe.demo-frame >> internal:control=enter-frame >> div#ui-datepicker-div >> a[
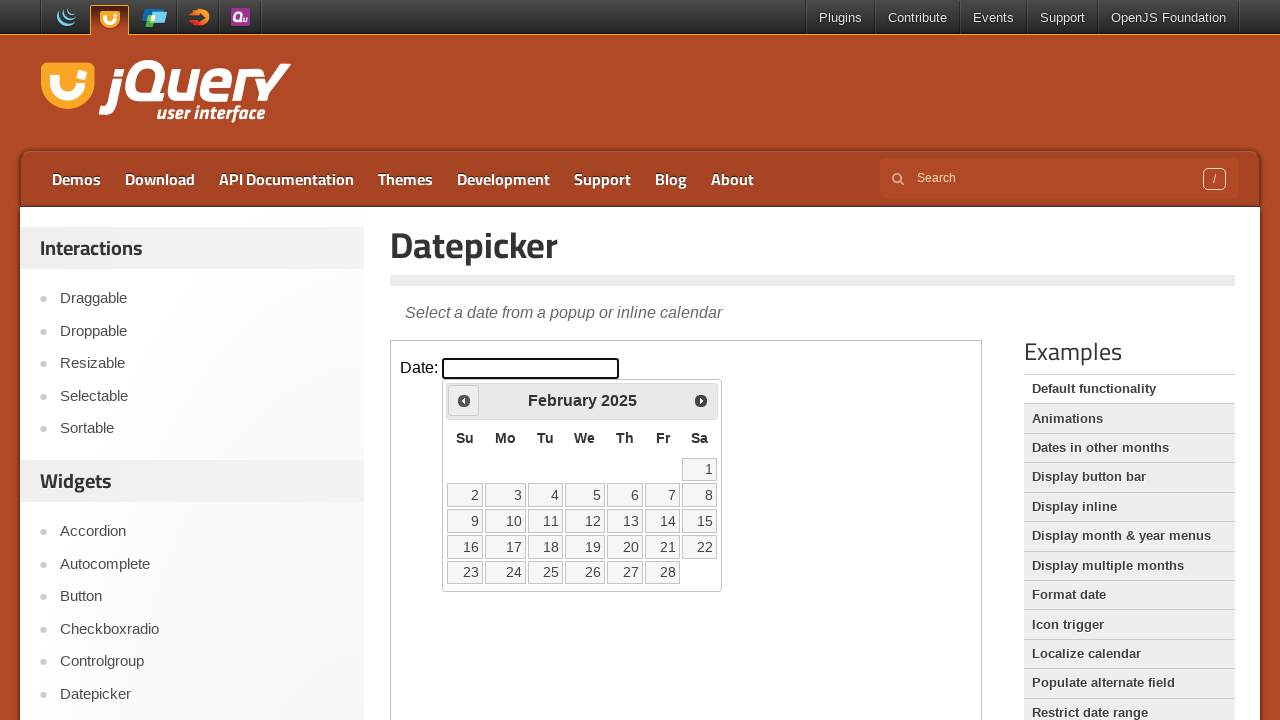

Clicked Prev button to navigate backward (click 13/99) at (464, 400) on iframe.demo-frame >> internal:control=enter-frame >> div#ui-datepicker-div >> a[
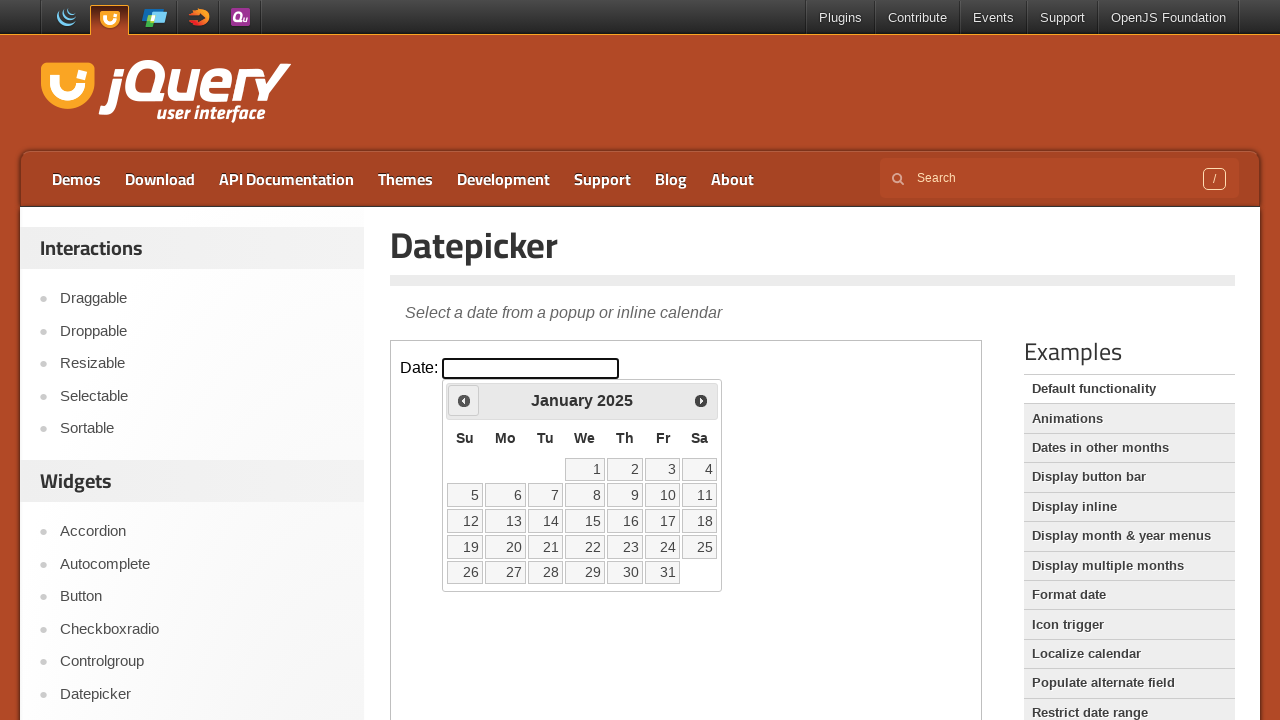

Clicked Prev button to navigate backward (click 14/99) at (464, 400) on iframe.demo-frame >> internal:control=enter-frame >> div#ui-datepicker-div >> a[
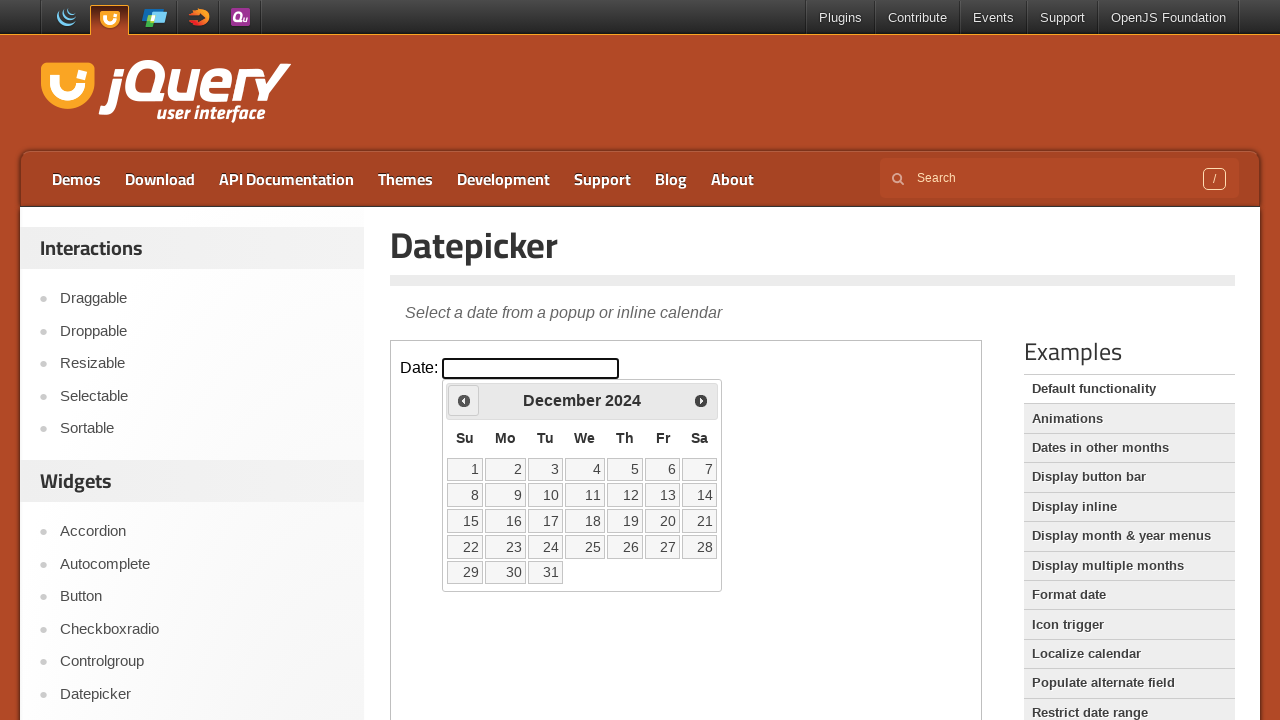

Clicked Prev button to navigate backward (click 15/99) at (464, 400) on iframe.demo-frame >> internal:control=enter-frame >> div#ui-datepicker-div >> a[
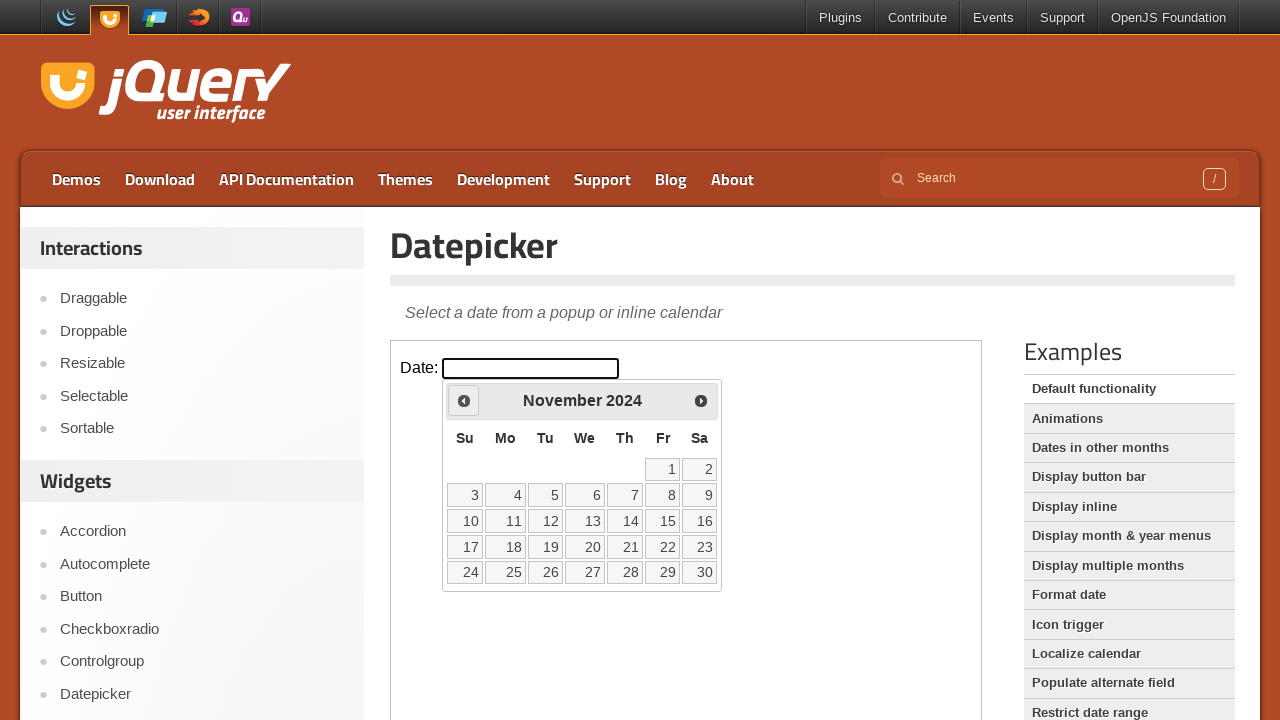

Clicked Prev button to navigate backward (click 16/99) at (464, 400) on iframe.demo-frame >> internal:control=enter-frame >> div#ui-datepicker-div >> a[
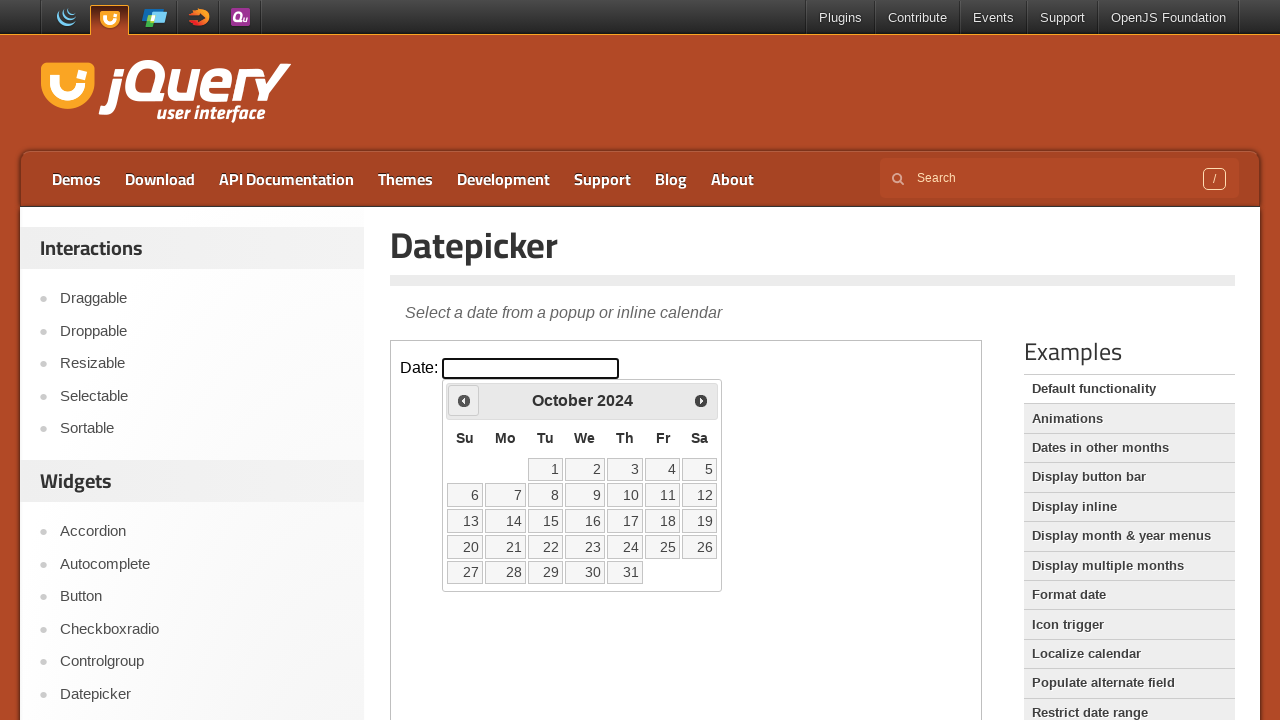

Clicked Prev button to navigate backward (click 17/99) at (464, 400) on iframe.demo-frame >> internal:control=enter-frame >> div#ui-datepicker-div >> a[
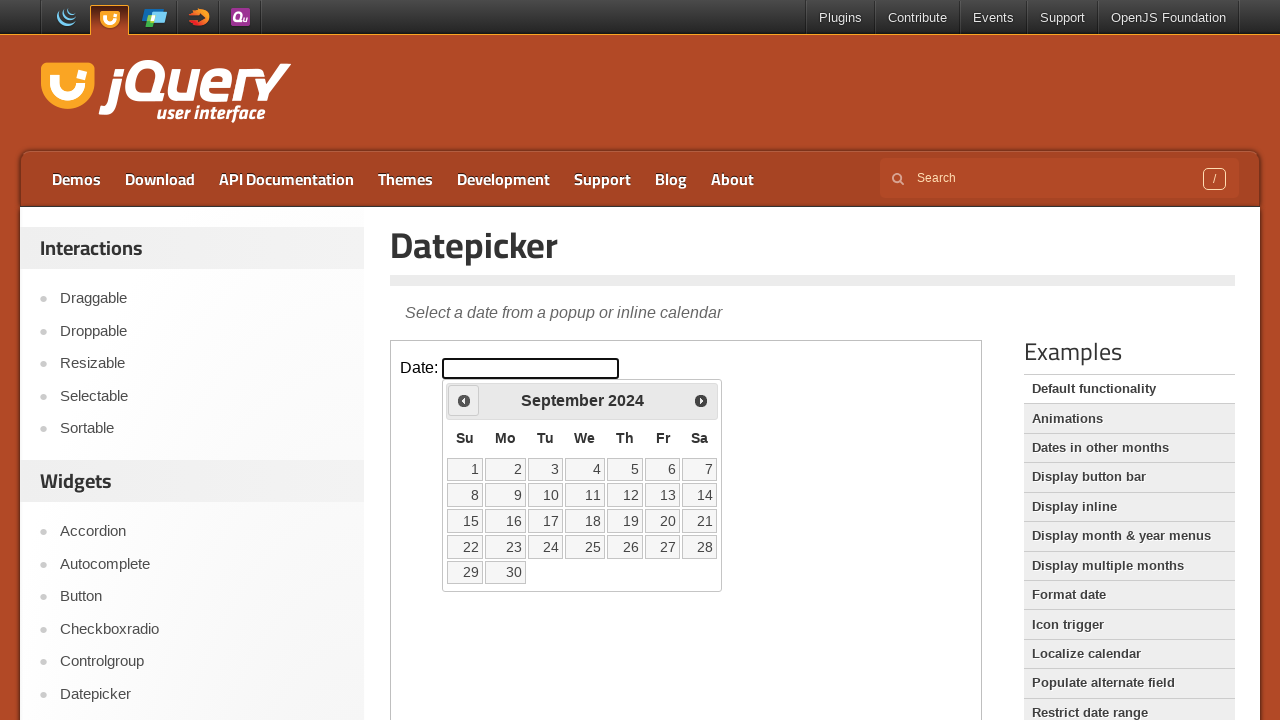

Clicked Prev button to navigate backward (click 18/99) at (464, 400) on iframe.demo-frame >> internal:control=enter-frame >> div#ui-datepicker-div >> a[
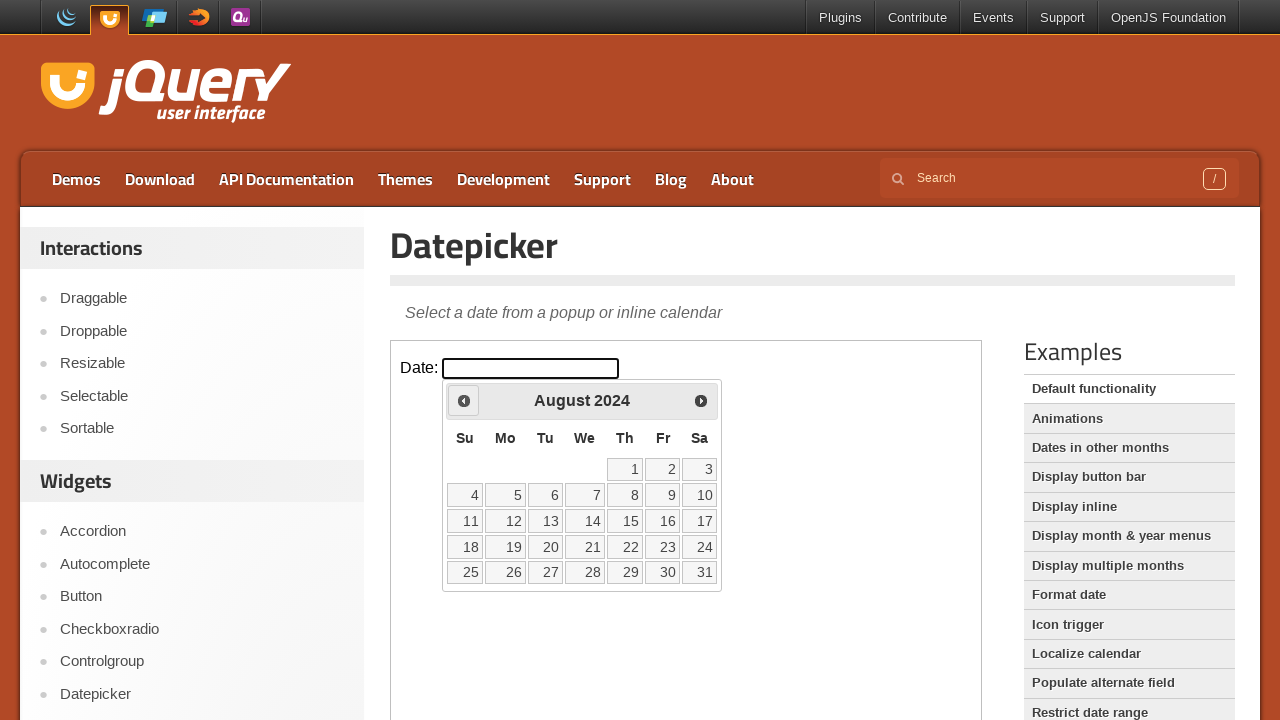

Clicked Prev button to navigate backward (click 19/99) at (464, 400) on iframe.demo-frame >> internal:control=enter-frame >> div#ui-datepicker-div >> a[
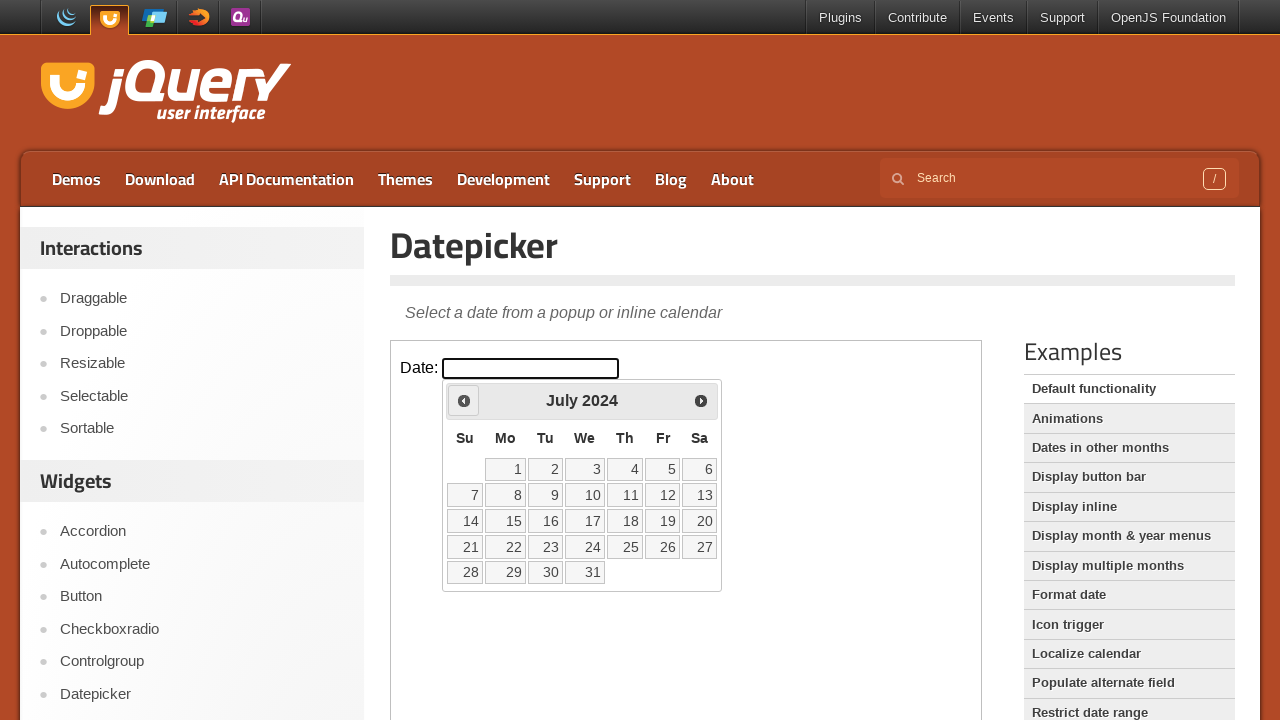

Clicked Prev button to navigate backward (click 20/99) at (464, 400) on iframe.demo-frame >> internal:control=enter-frame >> div#ui-datepicker-div >> a[
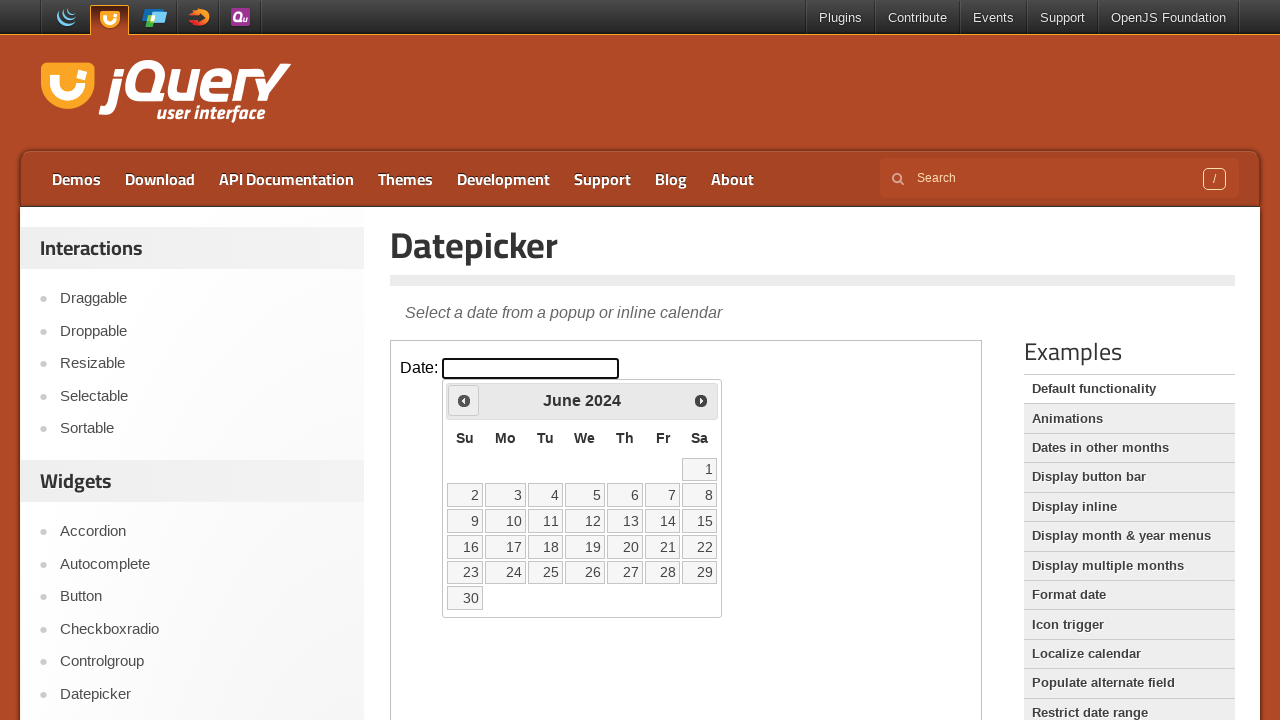

Clicked Prev button to navigate backward (click 21/99) at (464, 400) on iframe.demo-frame >> internal:control=enter-frame >> div#ui-datepicker-div >> a[
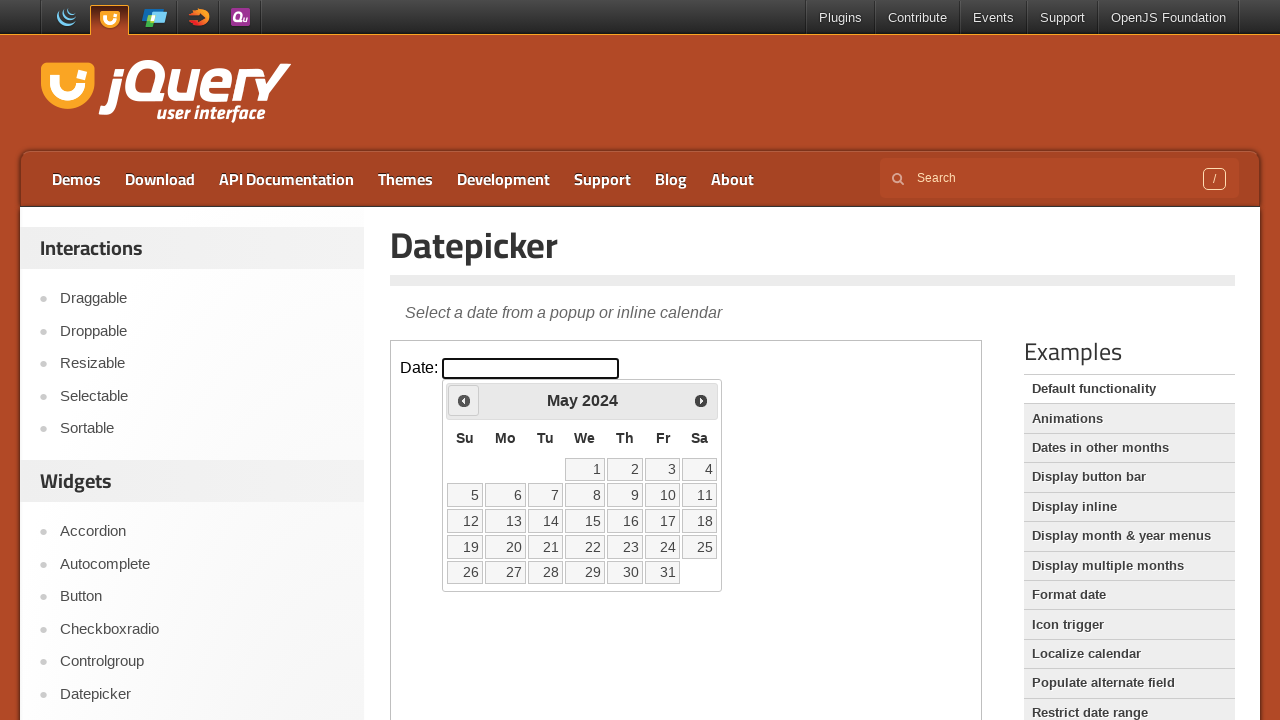

Clicked Prev button to navigate backward (click 22/99) at (464, 400) on iframe.demo-frame >> internal:control=enter-frame >> div#ui-datepicker-div >> a[
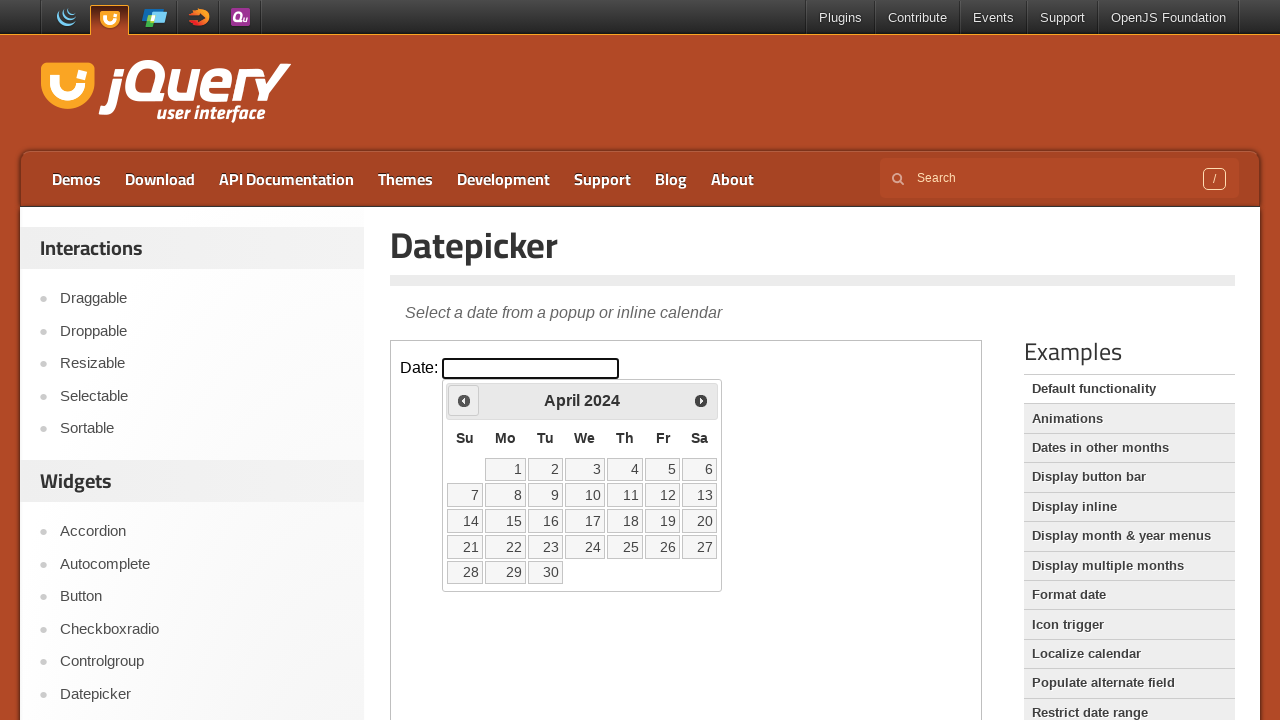

Clicked Prev button to navigate backward (click 23/99) at (464, 400) on iframe.demo-frame >> internal:control=enter-frame >> div#ui-datepicker-div >> a[
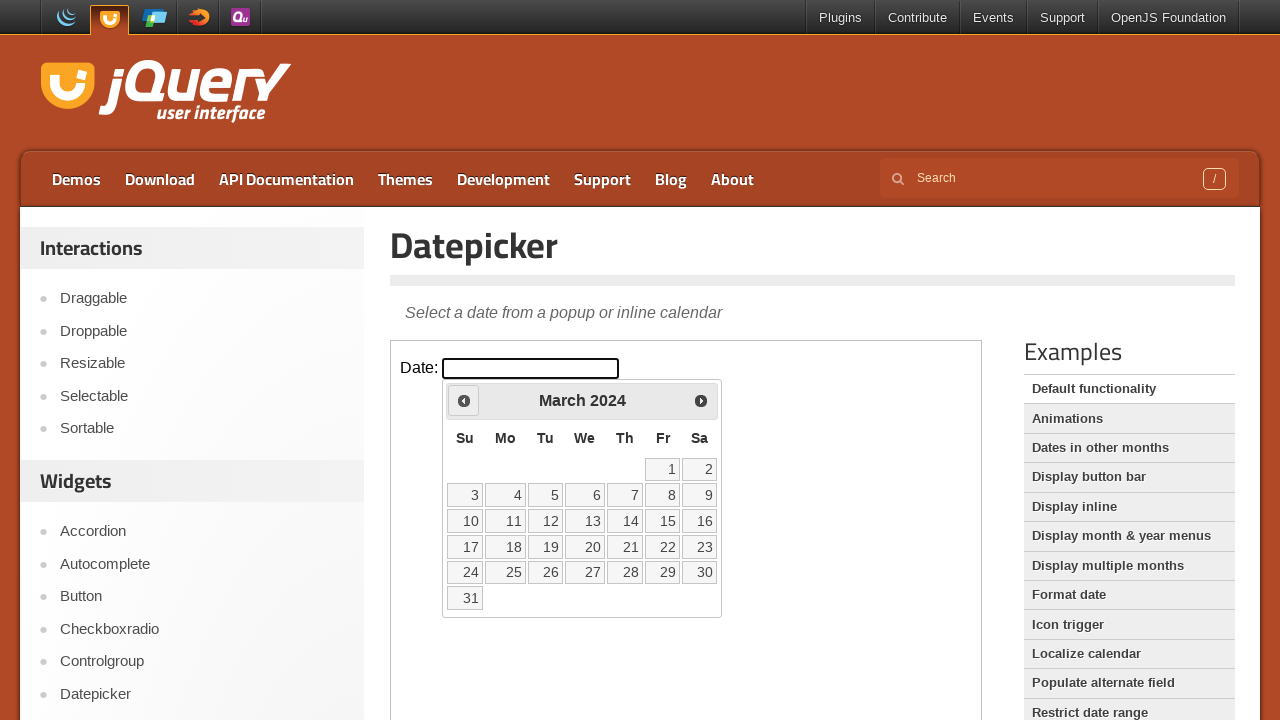

Clicked Prev button to navigate backward (click 24/99) at (464, 400) on iframe.demo-frame >> internal:control=enter-frame >> div#ui-datepicker-div >> a[
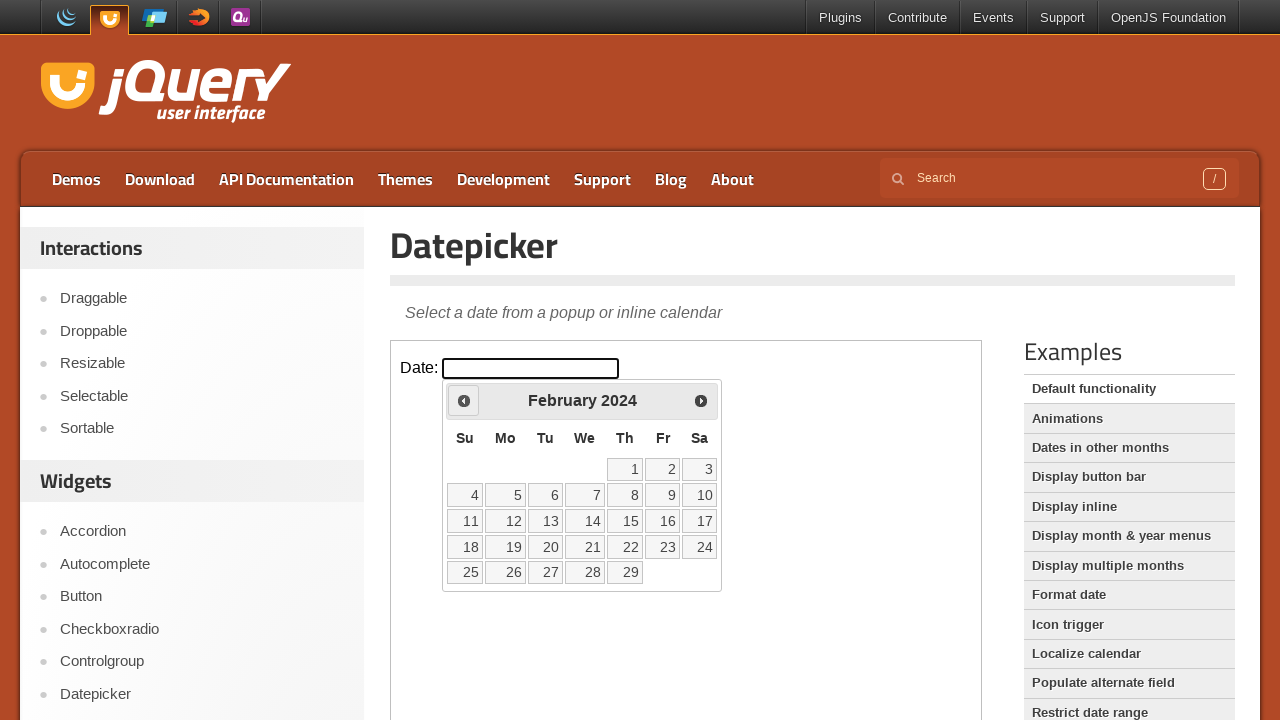

Clicked Prev button to navigate backward (click 25/99) at (464, 400) on iframe.demo-frame >> internal:control=enter-frame >> div#ui-datepicker-div >> a[
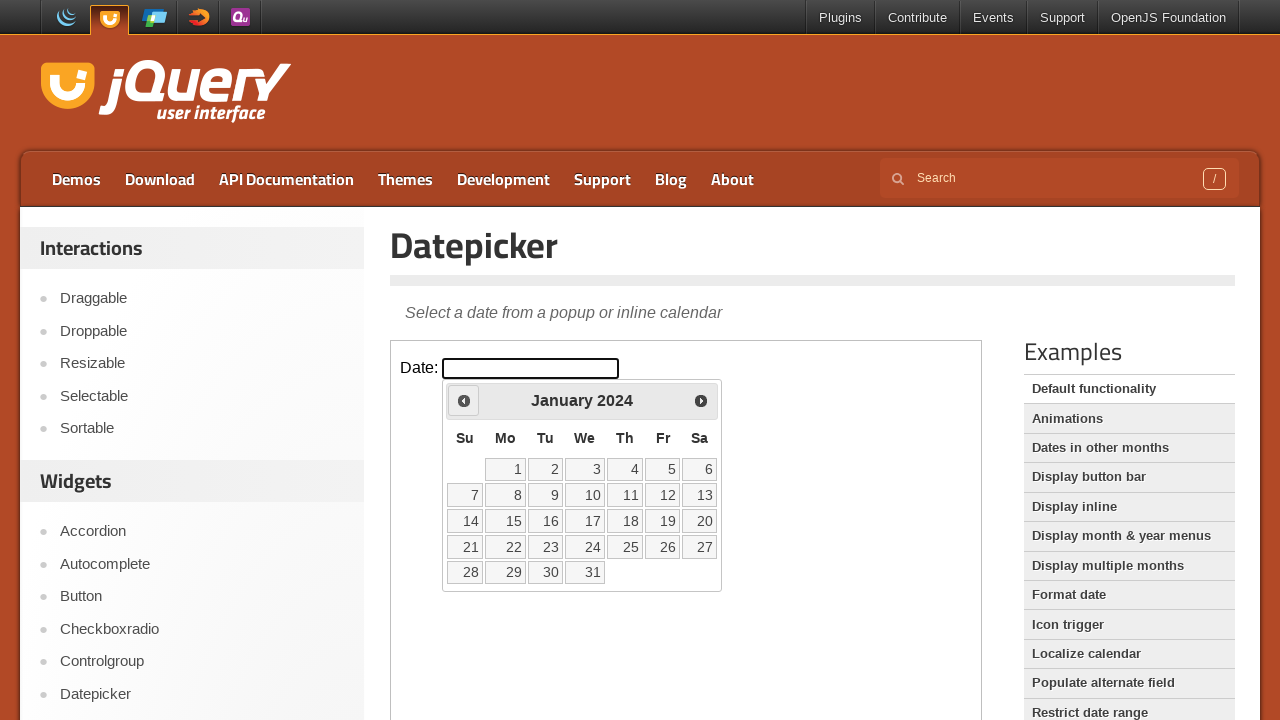

Clicked Prev button to navigate backward (click 26/99) at (464, 400) on iframe.demo-frame >> internal:control=enter-frame >> div#ui-datepicker-div >> a[
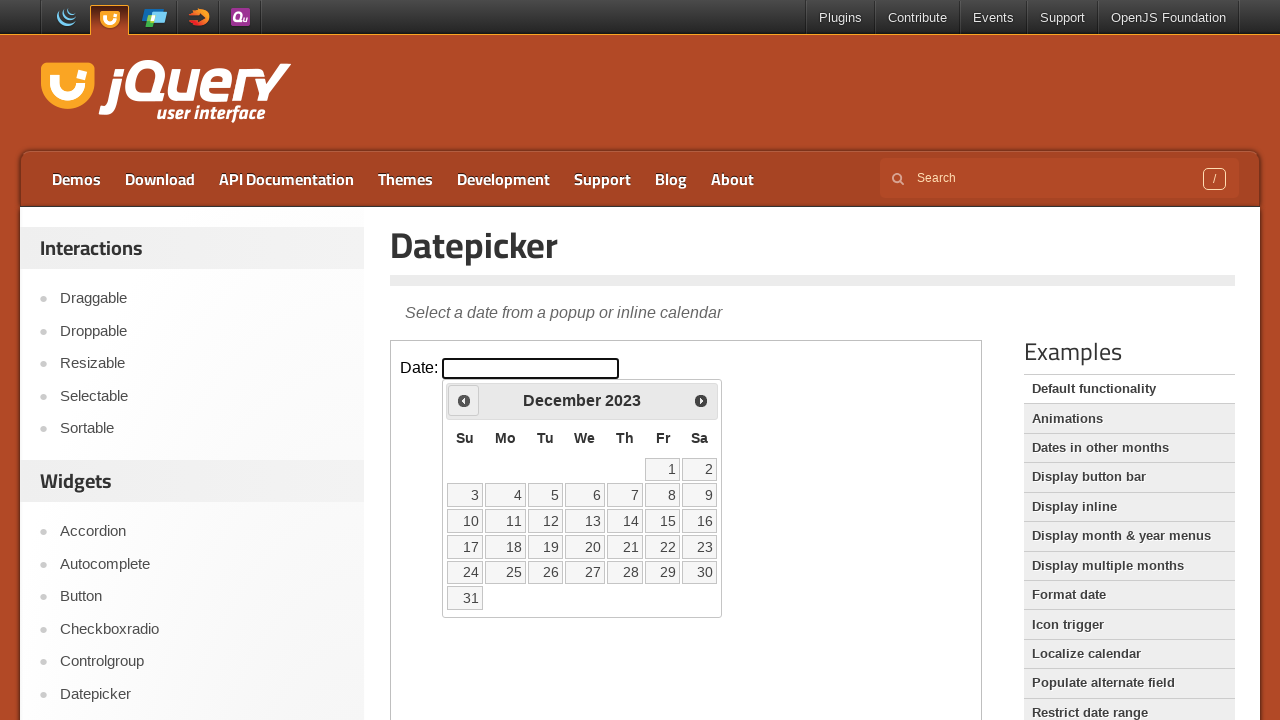

Clicked Prev button to navigate backward (click 27/99) at (464, 400) on iframe.demo-frame >> internal:control=enter-frame >> div#ui-datepicker-div >> a[
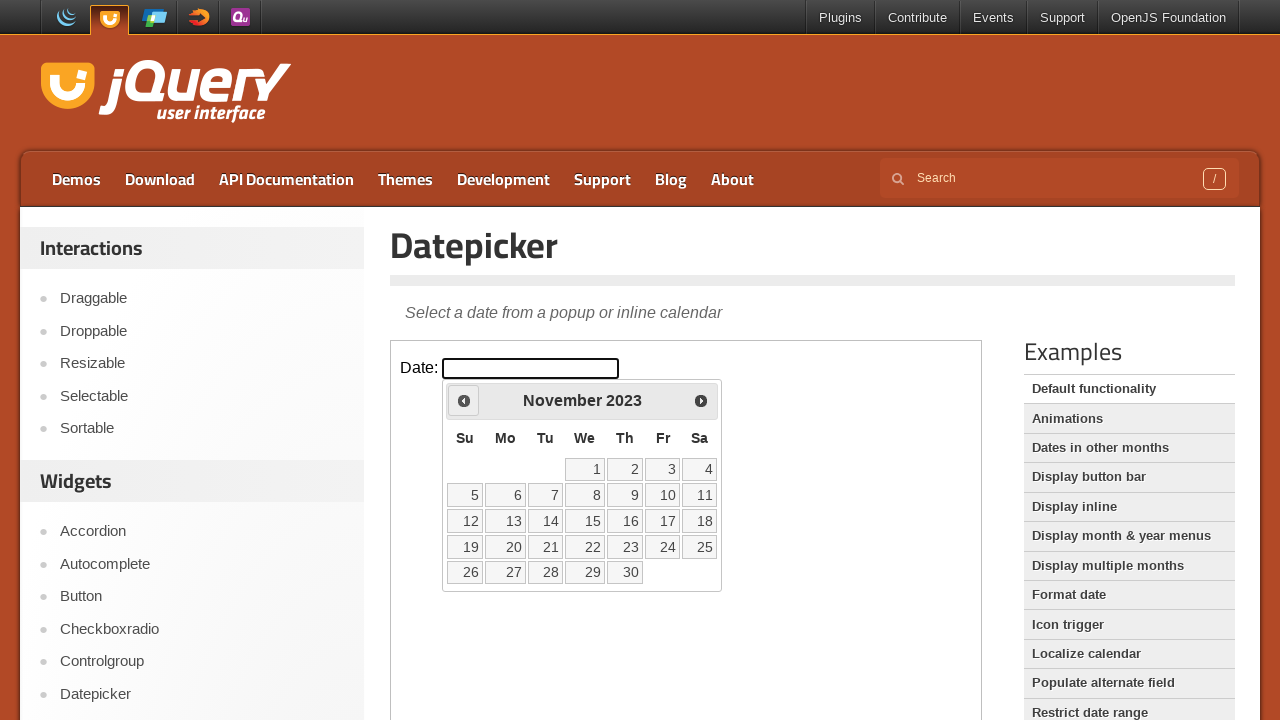

Clicked Prev button to navigate backward (click 28/99) at (464, 400) on iframe.demo-frame >> internal:control=enter-frame >> div#ui-datepicker-div >> a[
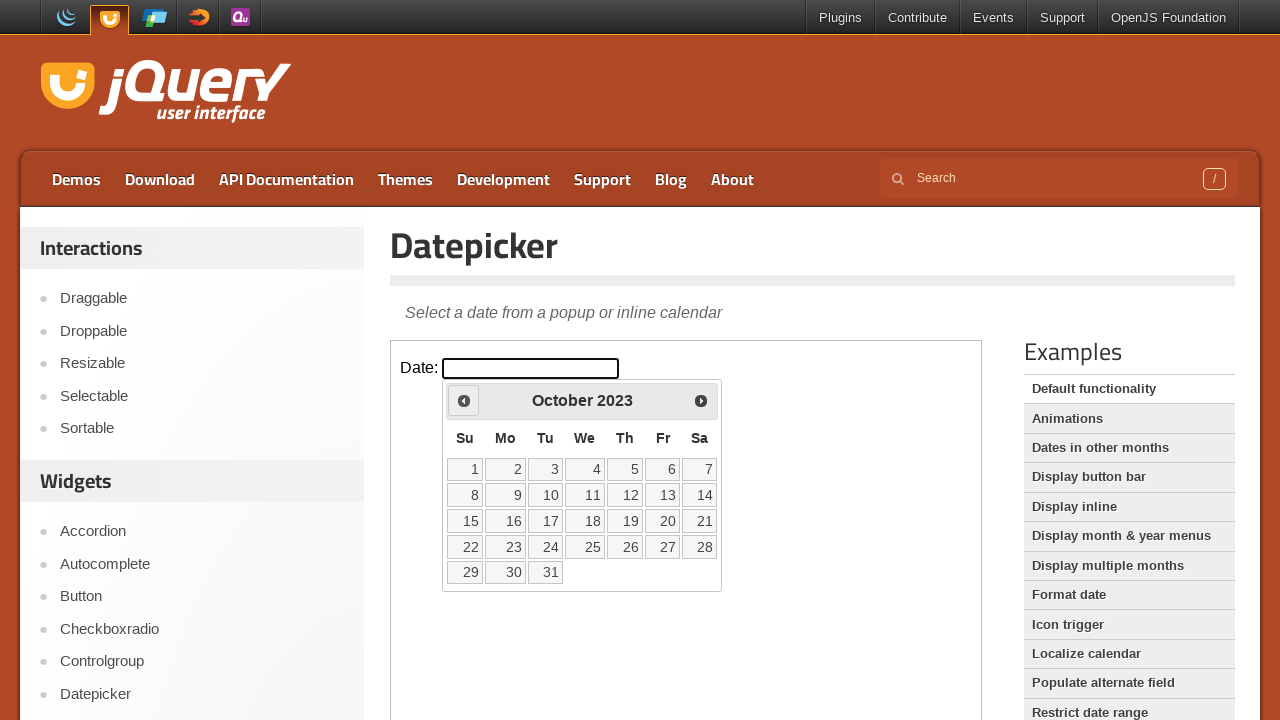

Clicked Prev button to navigate backward (click 29/99) at (464, 400) on iframe.demo-frame >> internal:control=enter-frame >> div#ui-datepicker-div >> a[
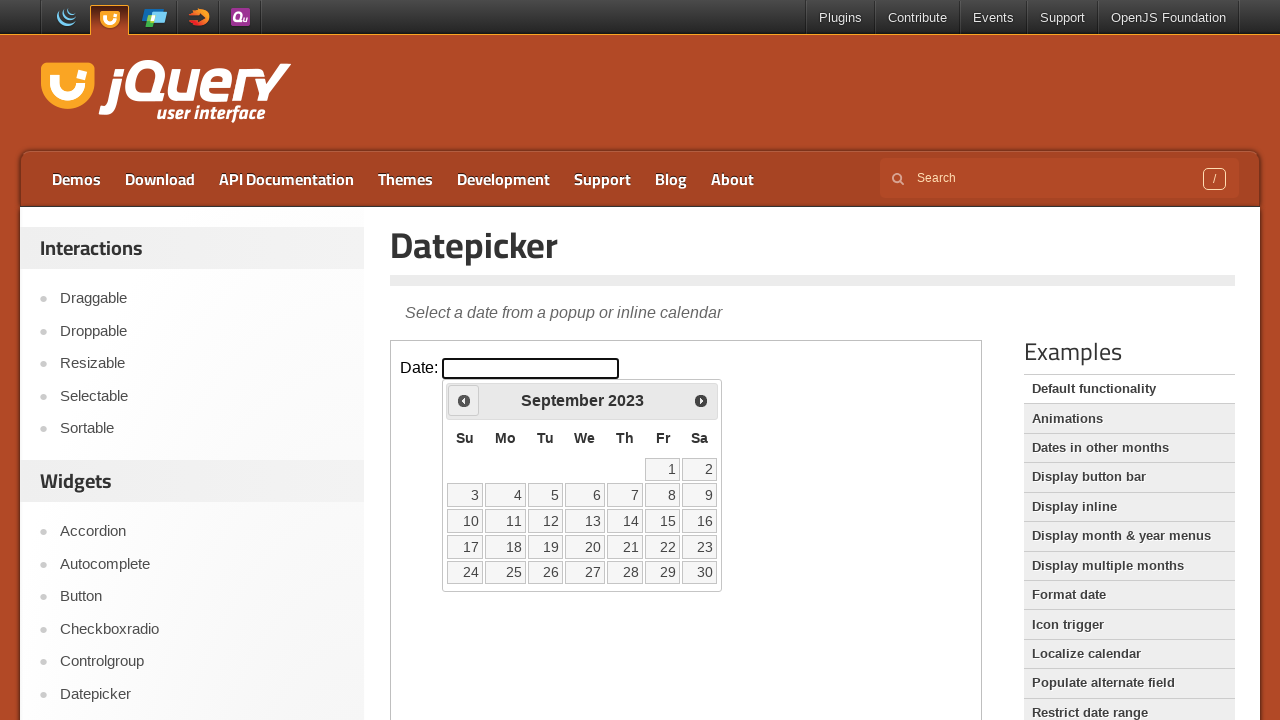

Clicked Prev button to navigate backward (click 30/99) at (464, 400) on iframe.demo-frame >> internal:control=enter-frame >> div#ui-datepicker-div >> a[
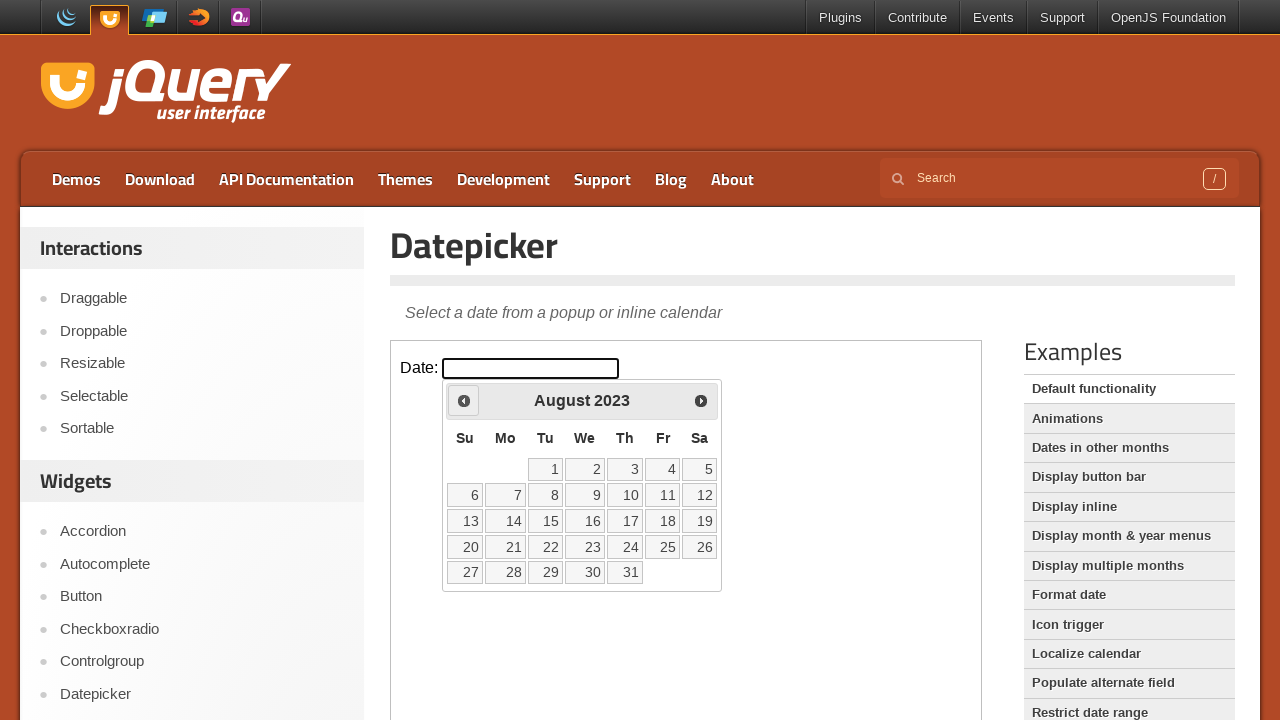

Clicked Prev button to navigate backward (click 31/99) at (464, 400) on iframe.demo-frame >> internal:control=enter-frame >> div#ui-datepicker-div >> a[
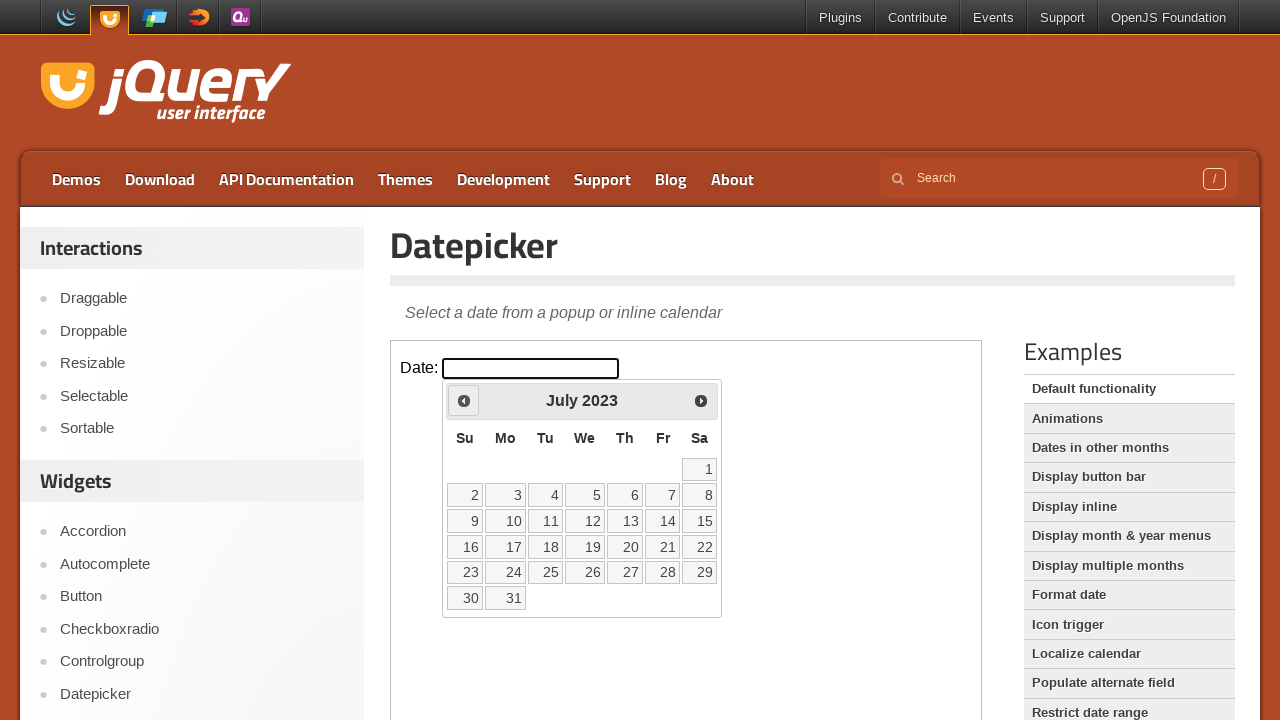

Clicked Prev button to navigate backward (click 32/99) at (464, 400) on iframe.demo-frame >> internal:control=enter-frame >> div#ui-datepicker-div >> a[
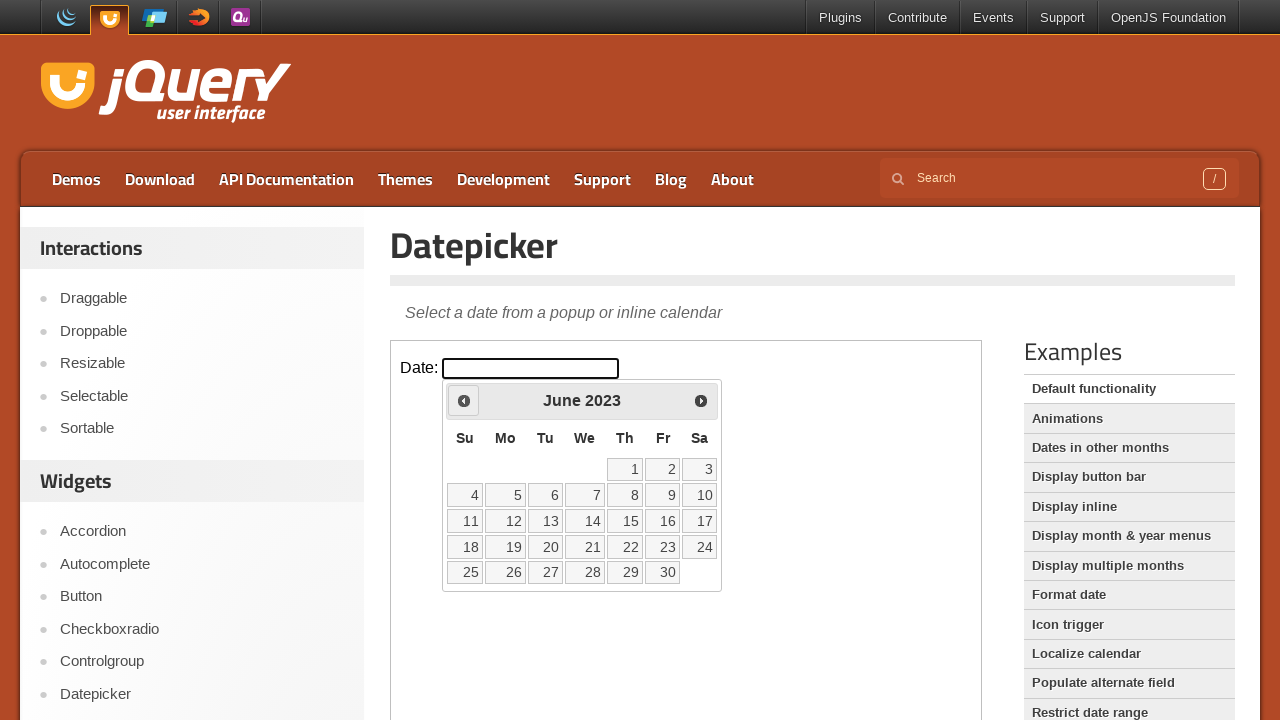

Clicked Prev button to navigate backward (click 33/99) at (464, 400) on iframe.demo-frame >> internal:control=enter-frame >> div#ui-datepicker-div >> a[
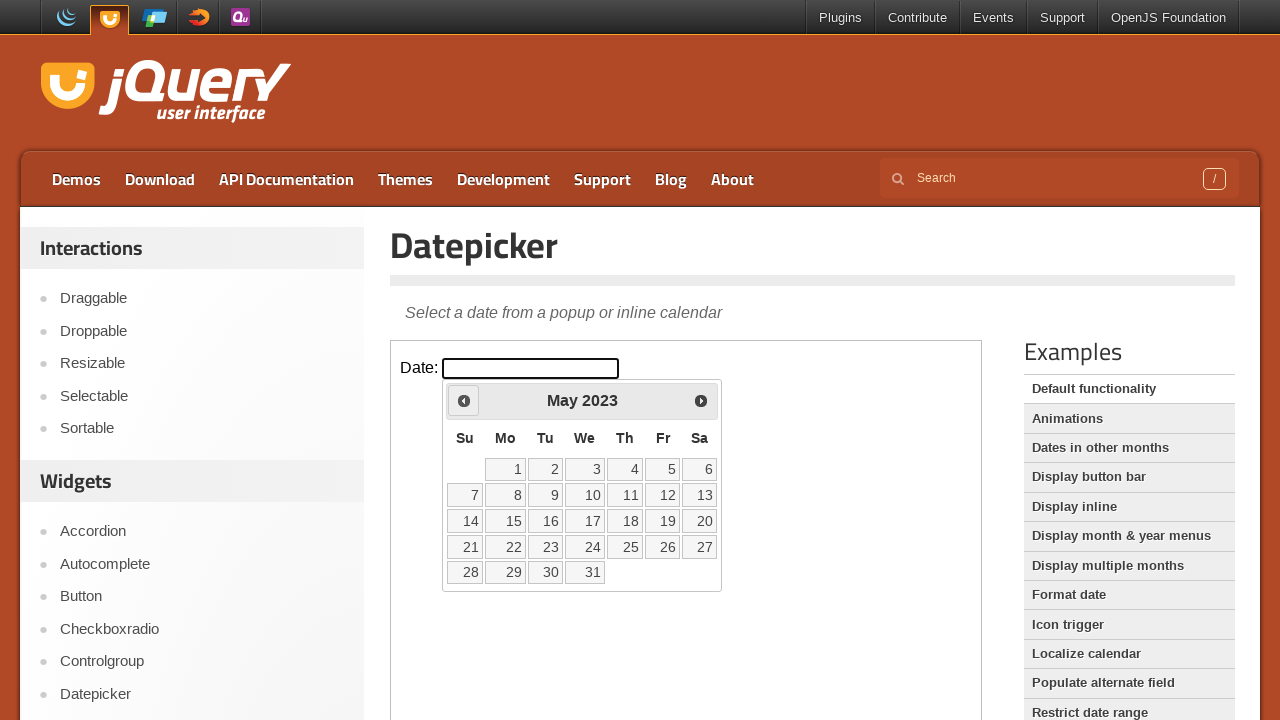

Clicked Prev button to navigate backward (click 34/99) at (464, 400) on iframe.demo-frame >> internal:control=enter-frame >> div#ui-datepicker-div >> a[
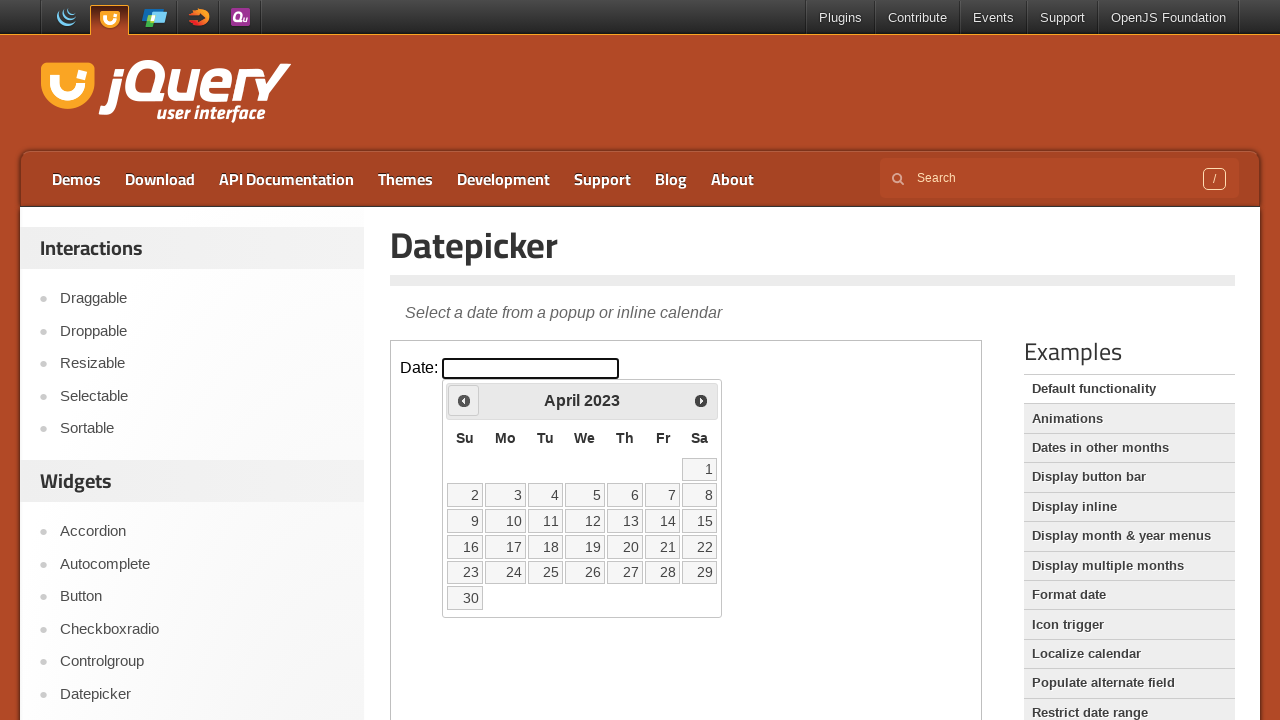

Clicked Prev button to navigate backward (click 35/99) at (464, 400) on iframe.demo-frame >> internal:control=enter-frame >> div#ui-datepicker-div >> a[
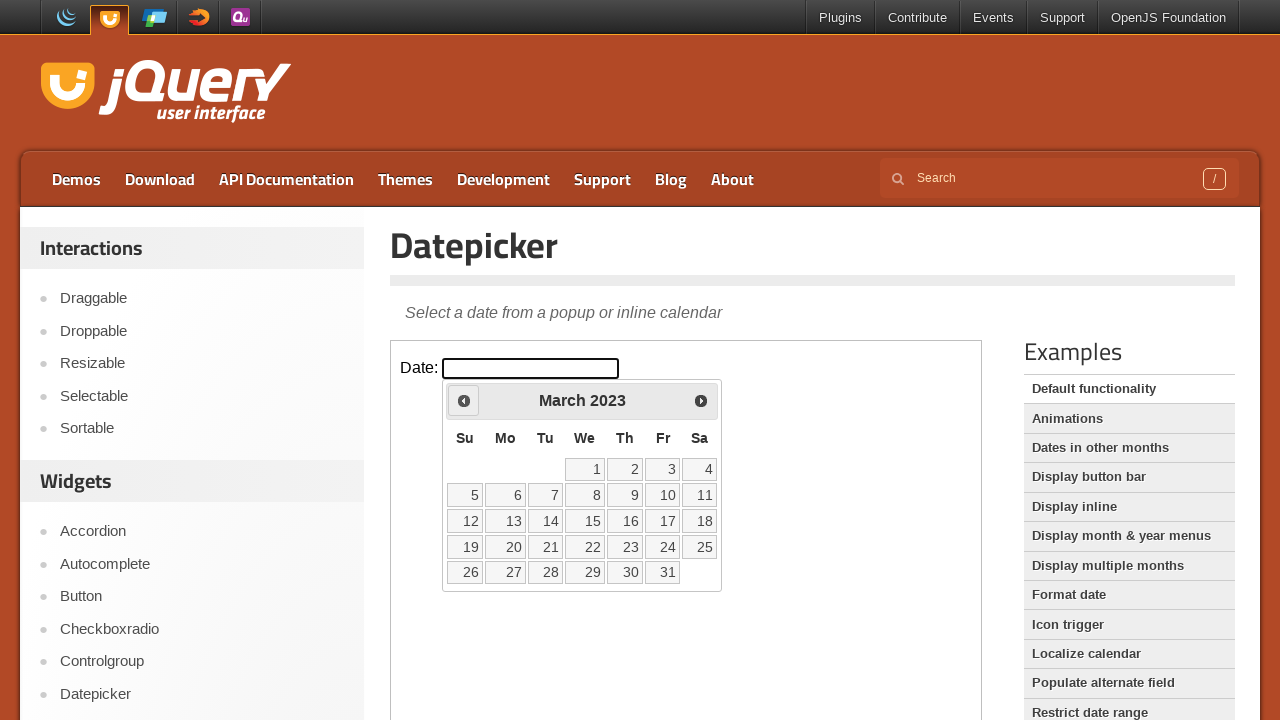

Clicked Prev button to navigate backward (click 36/99) at (464, 400) on iframe.demo-frame >> internal:control=enter-frame >> div#ui-datepicker-div >> a[
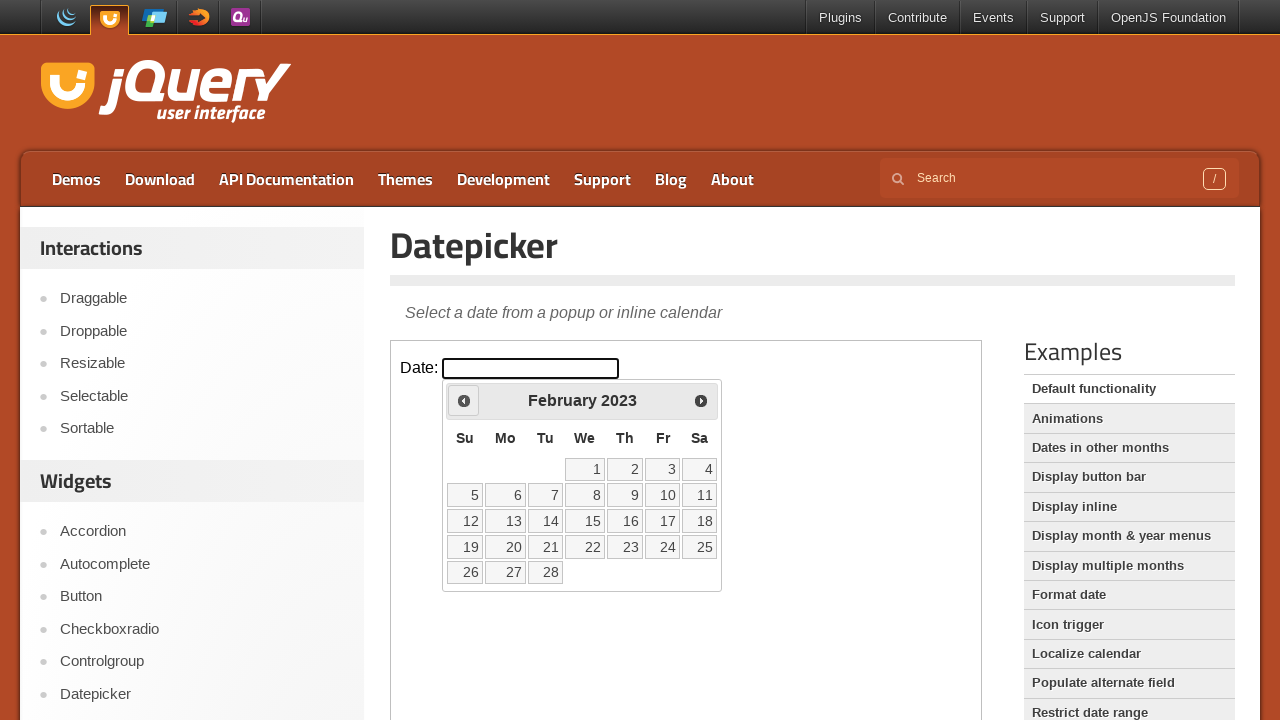

Clicked Prev button to navigate backward (click 37/99) at (464, 400) on iframe.demo-frame >> internal:control=enter-frame >> div#ui-datepicker-div >> a[
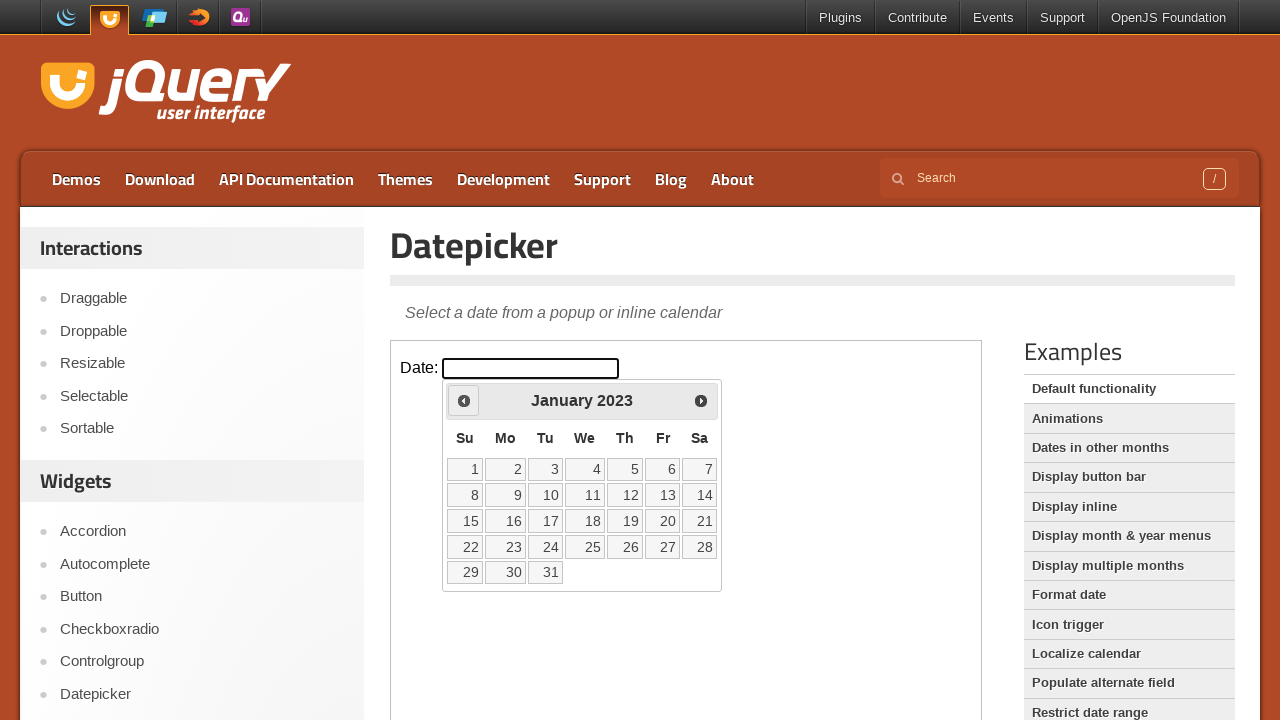

Clicked Prev button to navigate backward (click 38/99) at (464, 400) on iframe.demo-frame >> internal:control=enter-frame >> div#ui-datepicker-div >> a[
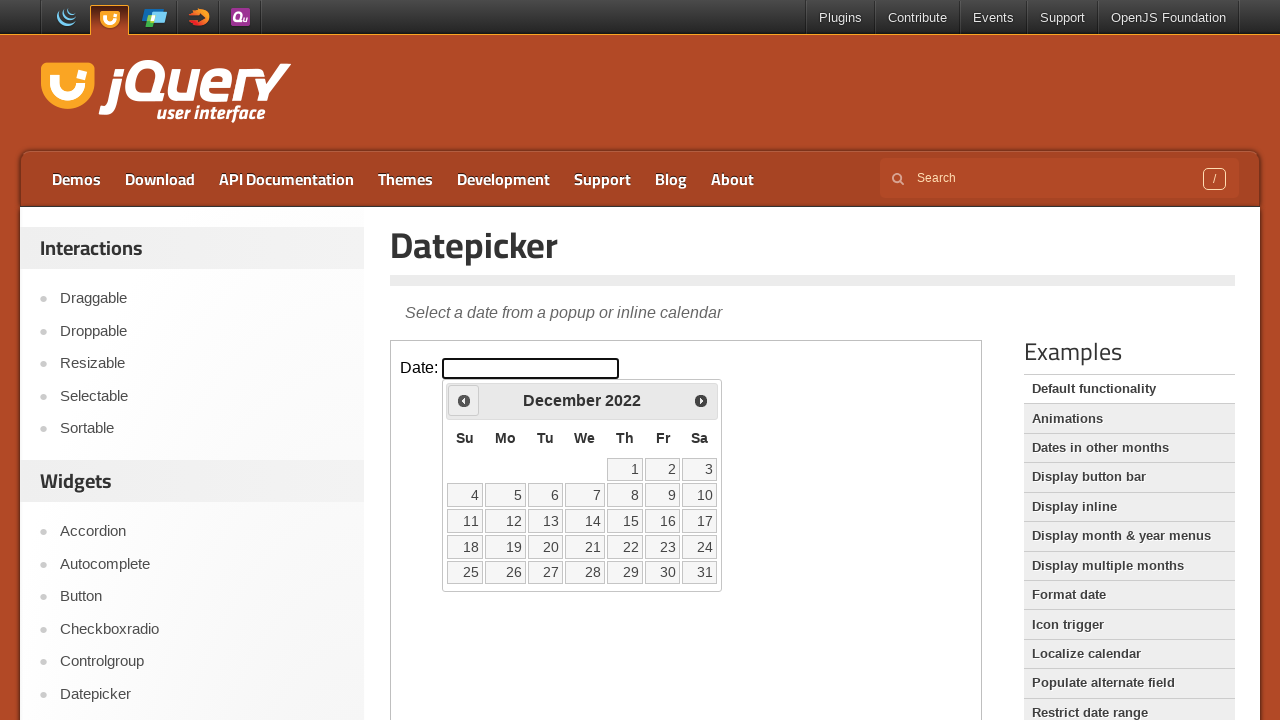

Clicked Prev button to navigate backward (click 39/99) at (464, 400) on iframe.demo-frame >> internal:control=enter-frame >> div#ui-datepicker-div >> a[
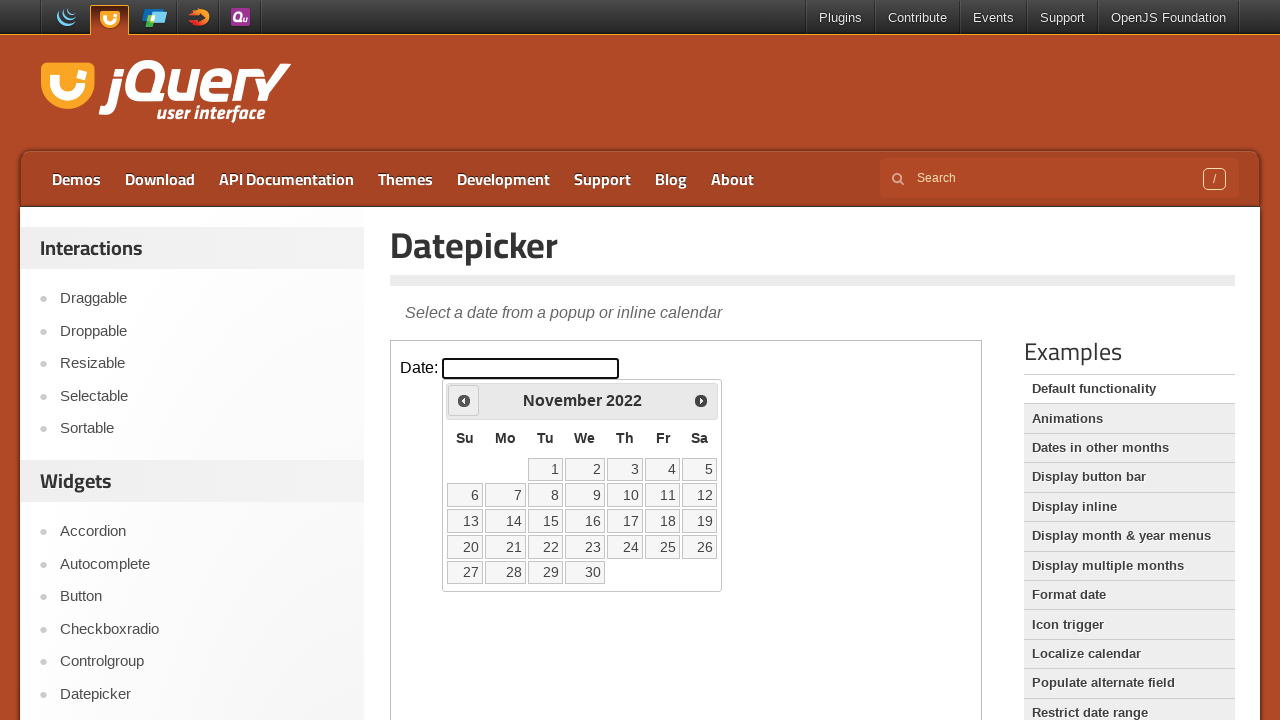

Clicked Prev button to navigate backward (click 40/99) at (464, 400) on iframe.demo-frame >> internal:control=enter-frame >> div#ui-datepicker-div >> a[
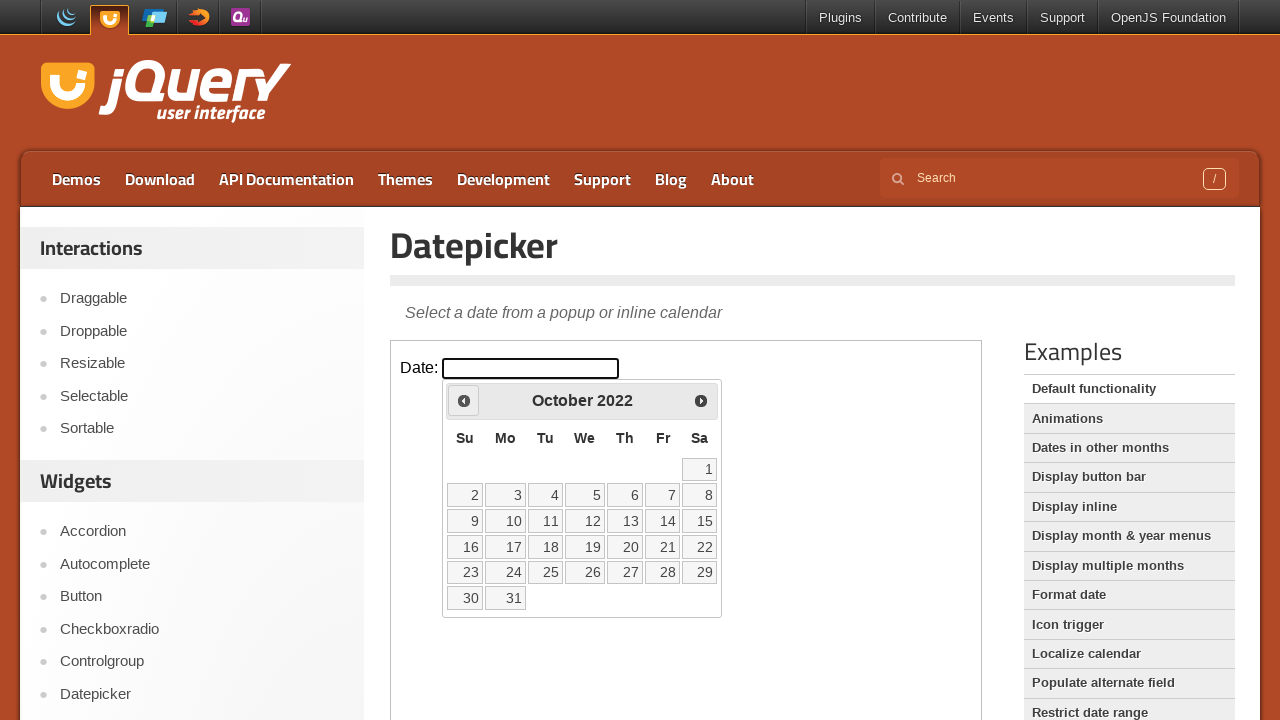

Clicked Prev button to navigate backward (click 41/99) at (464, 400) on iframe.demo-frame >> internal:control=enter-frame >> div#ui-datepicker-div >> a[
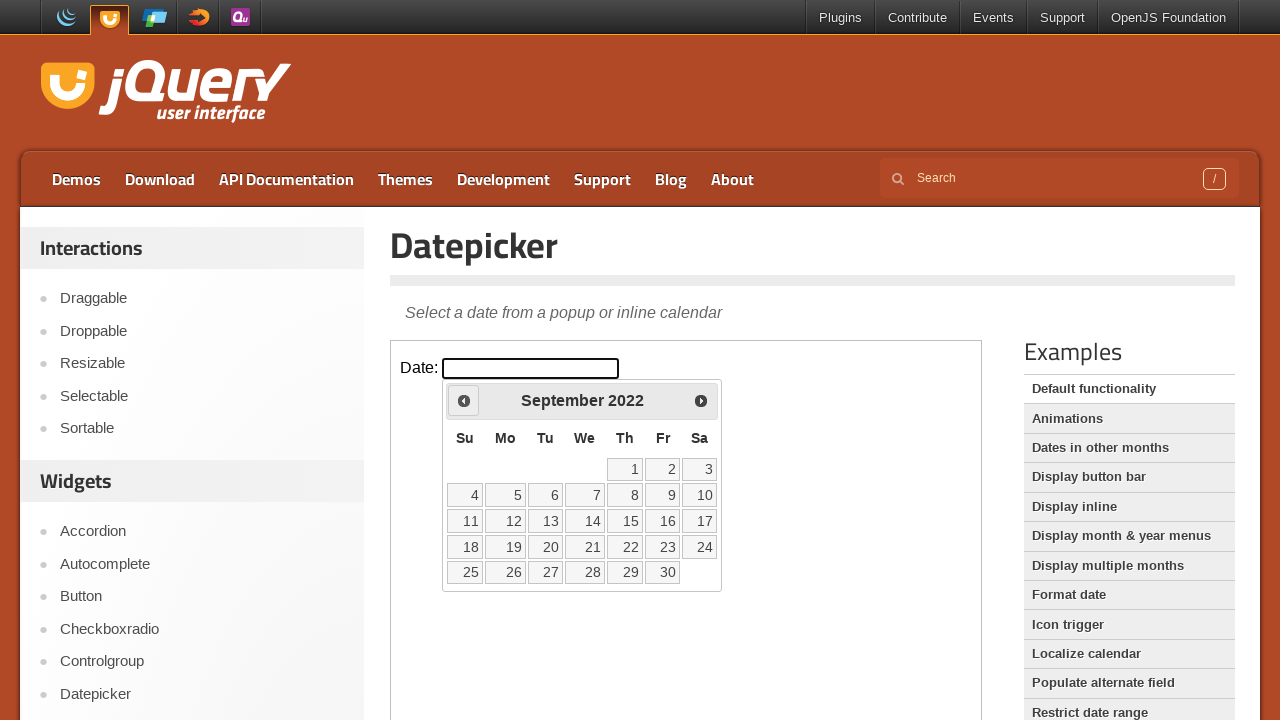

Clicked Prev button to navigate backward (click 42/99) at (464, 400) on iframe.demo-frame >> internal:control=enter-frame >> div#ui-datepicker-div >> a[
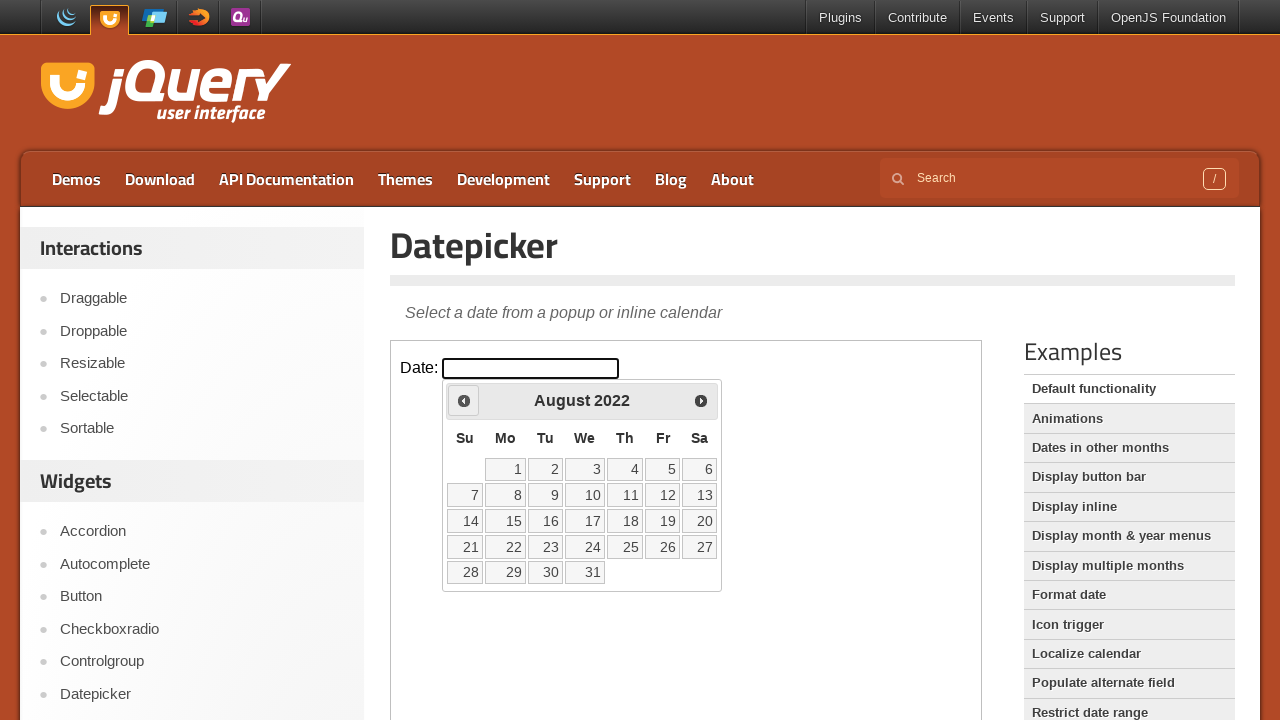

Clicked Prev button to navigate backward (click 43/99) at (464, 400) on iframe.demo-frame >> internal:control=enter-frame >> div#ui-datepicker-div >> a[
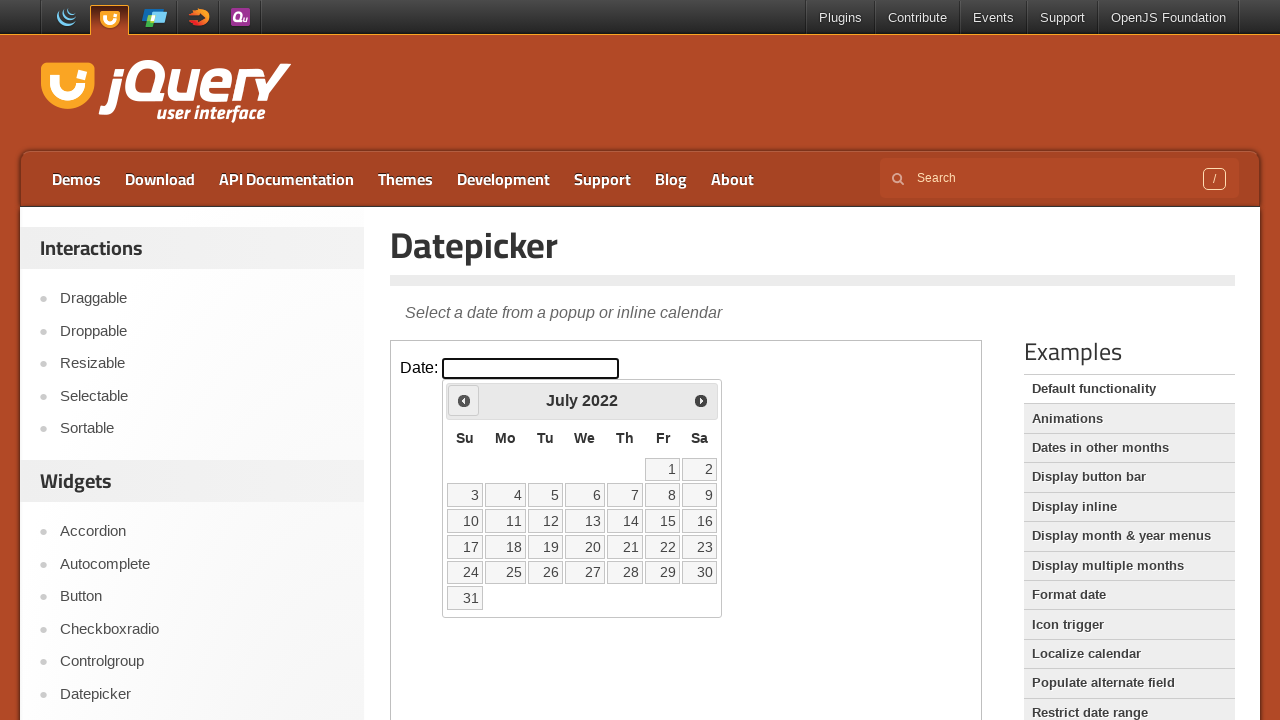

Clicked Prev button to navigate backward (click 44/99) at (464, 400) on iframe.demo-frame >> internal:control=enter-frame >> div#ui-datepicker-div >> a[
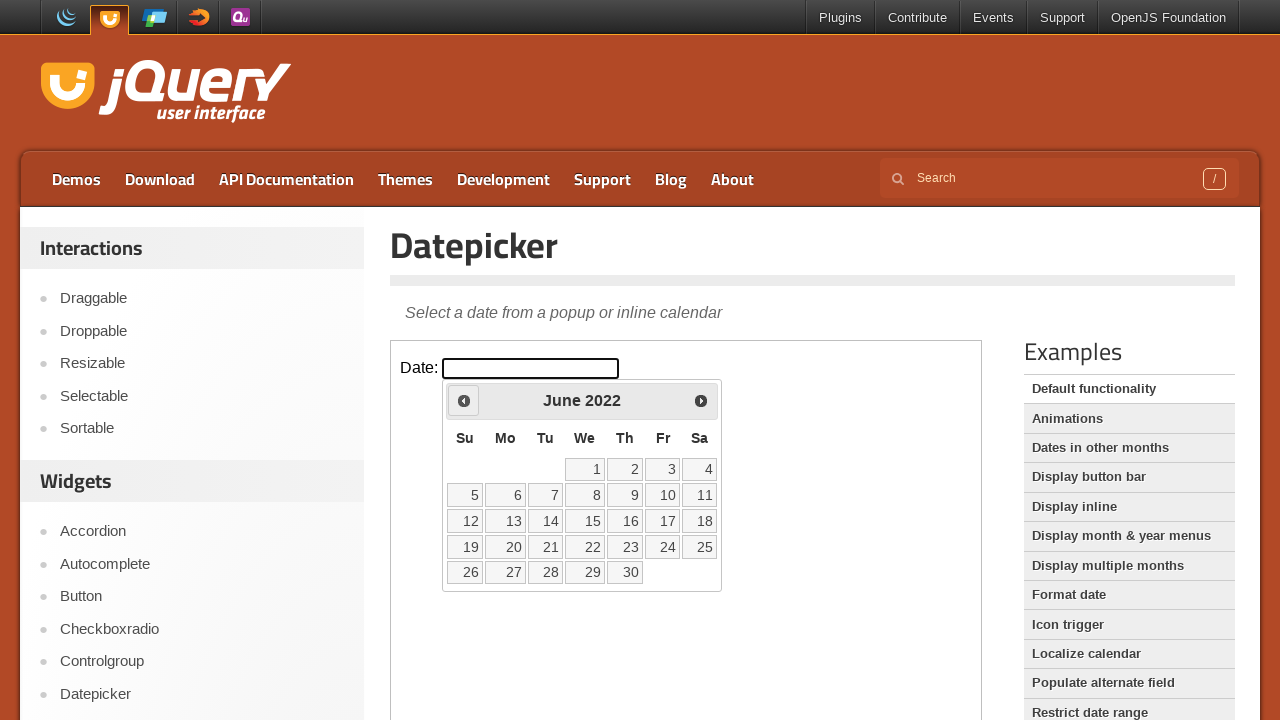

Clicked Prev button to navigate backward (click 45/99) at (464, 400) on iframe.demo-frame >> internal:control=enter-frame >> div#ui-datepicker-div >> a[
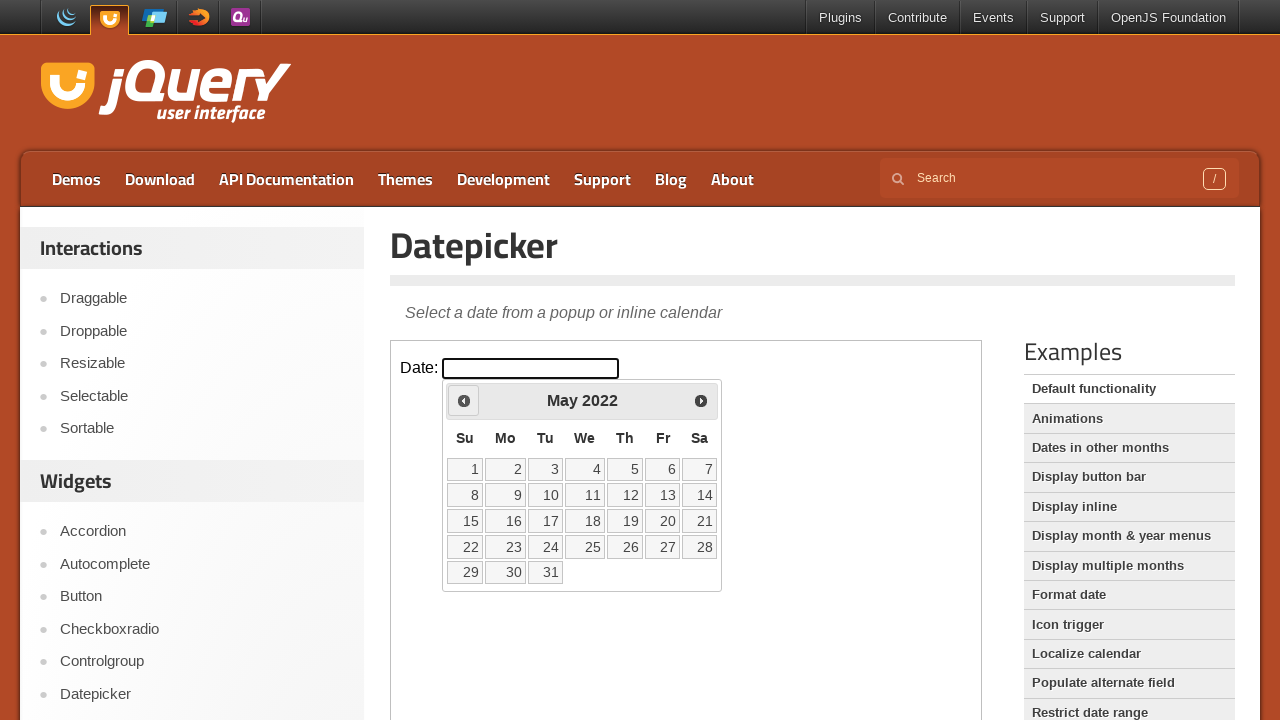

Clicked Prev button to navigate backward (click 46/99) at (464, 400) on iframe.demo-frame >> internal:control=enter-frame >> div#ui-datepicker-div >> a[
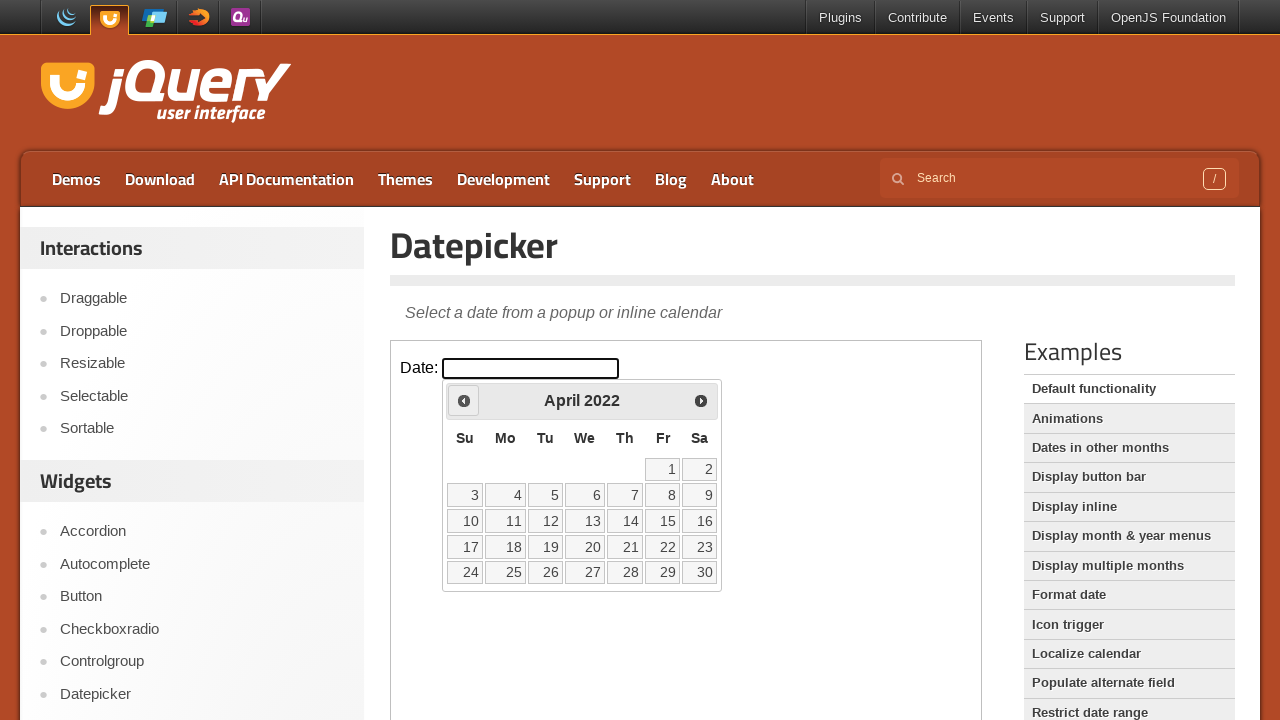

Clicked Prev button to navigate backward (click 47/99) at (464, 400) on iframe.demo-frame >> internal:control=enter-frame >> div#ui-datepicker-div >> a[
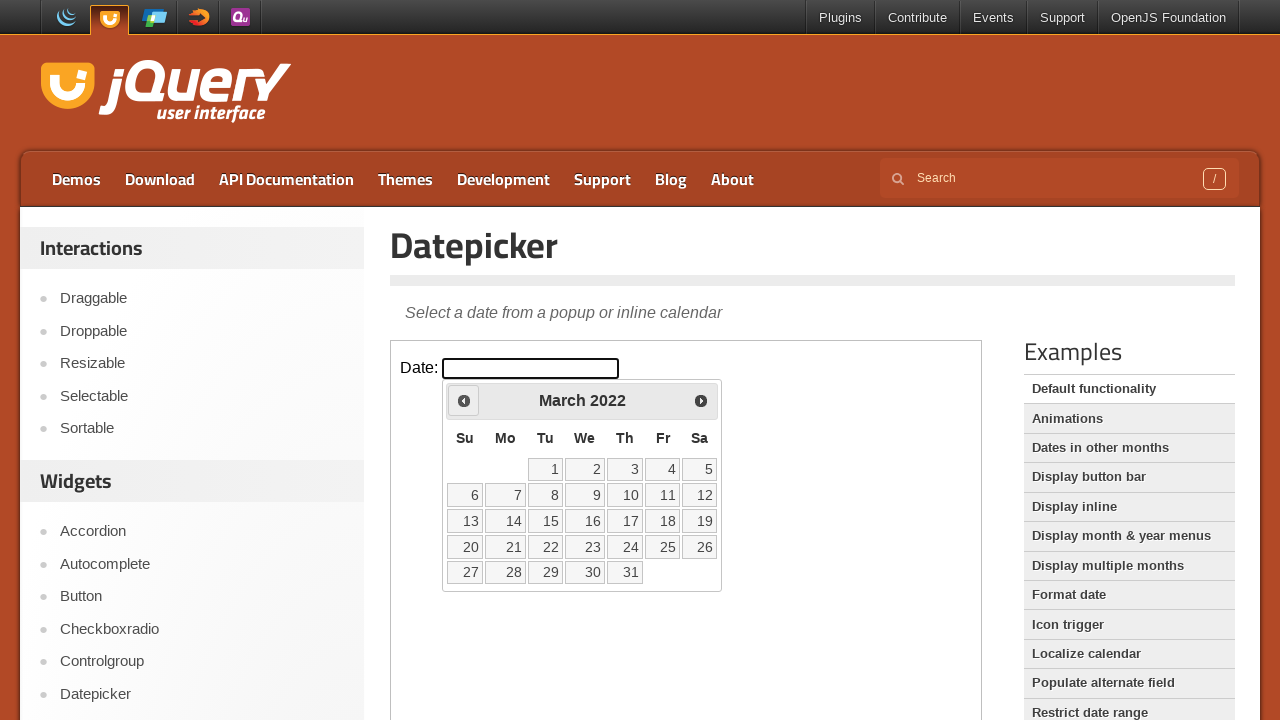

Clicked Prev button to navigate backward (click 48/99) at (464, 400) on iframe.demo-frame >> internal:control=enter-frame >> div#ui-datepicker-div >> a[
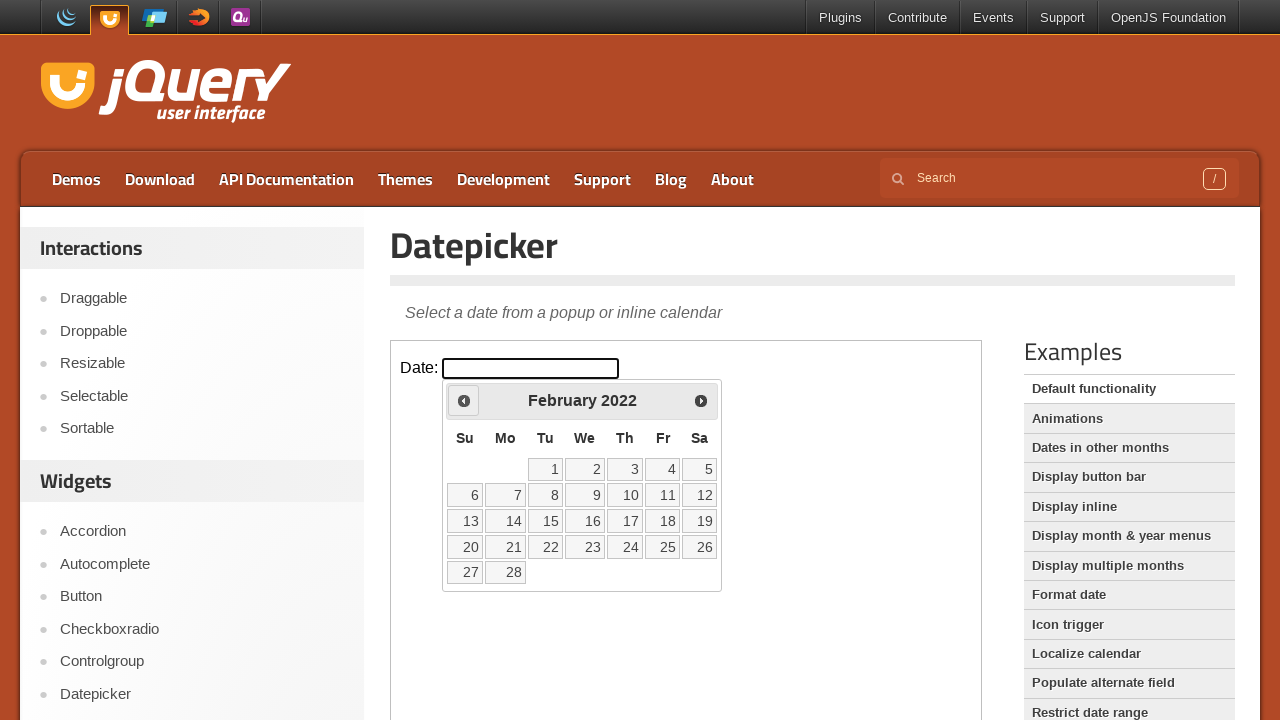

Clicked Prev button to navigate backward (click 49/99) at (464, 400) on iframe.demo-frame >> internal:control=enter-frame >> div#ui-datepicker-div >> a[
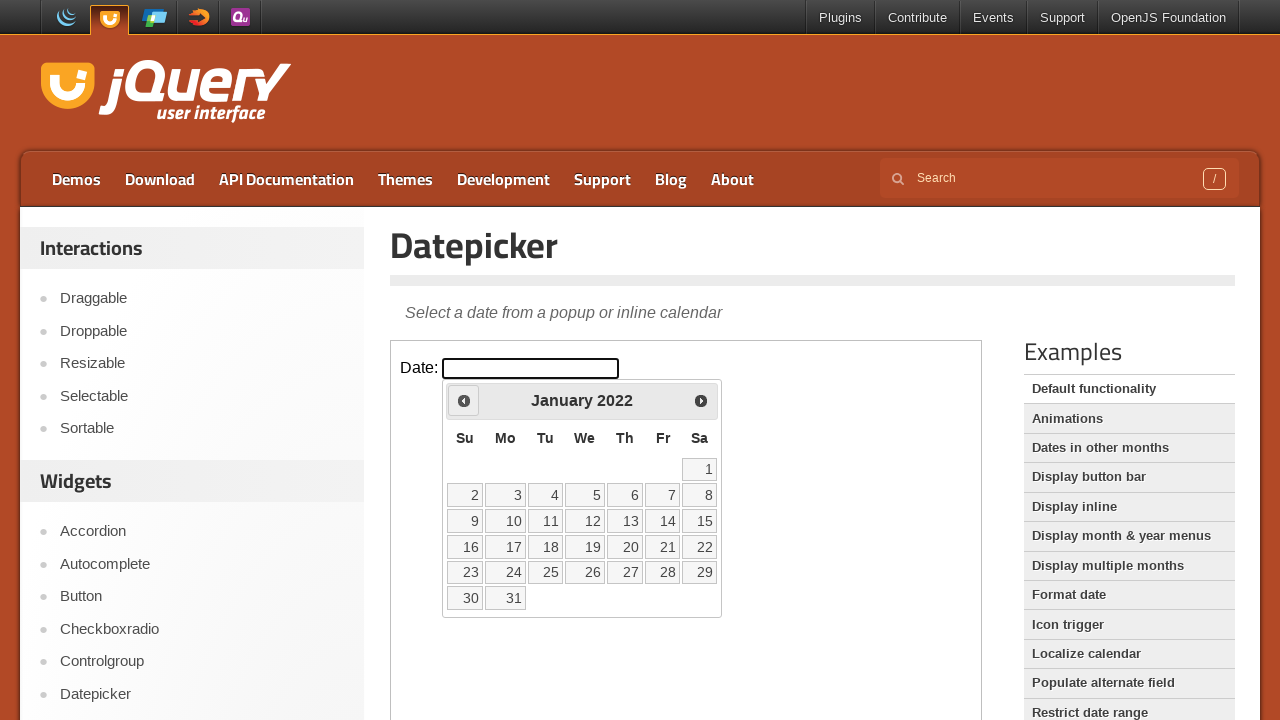

Clicked Prev button to navigate backward (click 50/99) at (464, 400) on iframe.demo-frame >> internal:control=enter-frame >> div#ui-datepicker-div >> a[
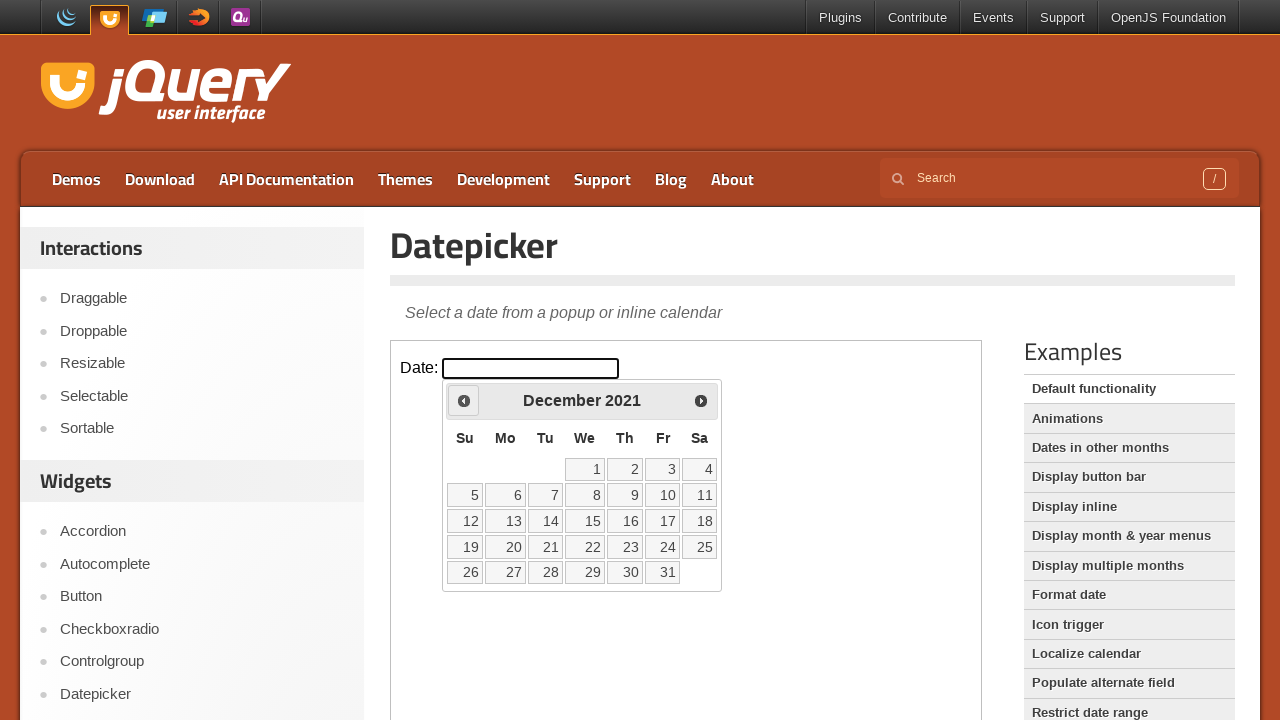

Clicked Prev button to navigate backward (click 51/99) at (464, 400) on iframe.demo-frame >> internal:control=enter-frame >> div#ui-datepicker-div >> a[
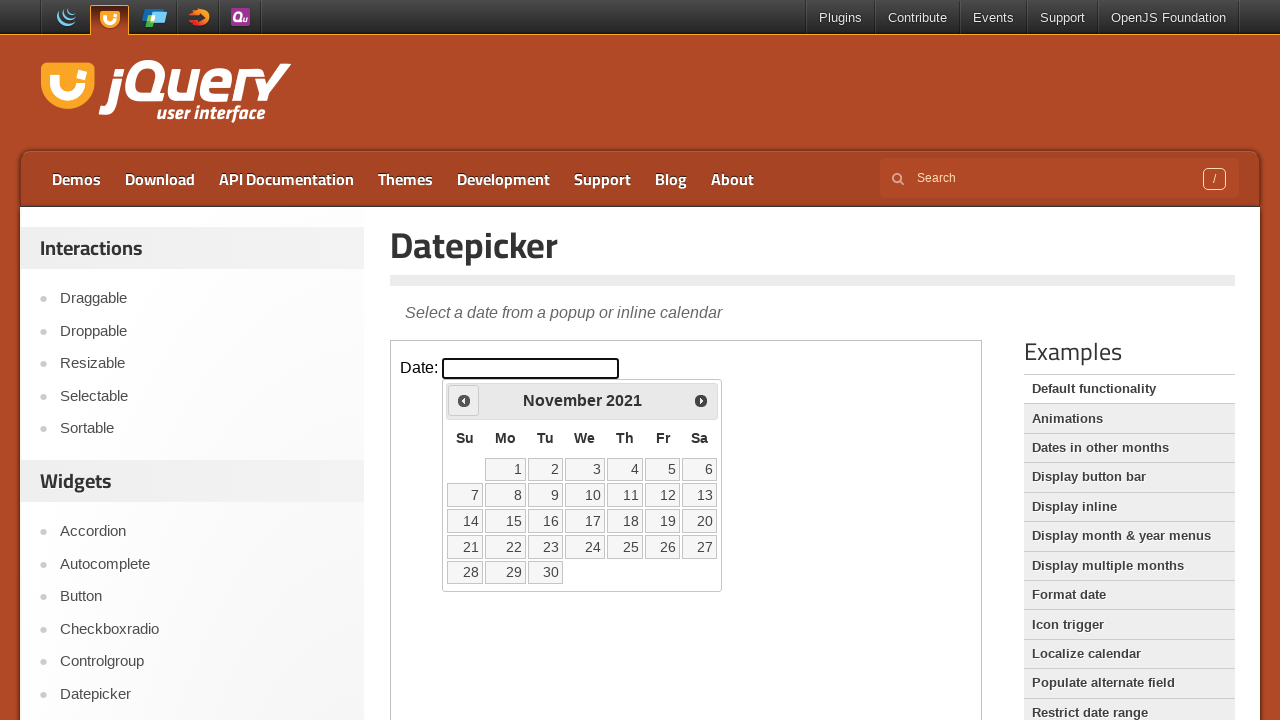

Clicked Prev button to navigate backward (click 52/99) at (464, 400) on iframe.demo-frame >> internal:control=enter-frame >> div#ui-datepicker-div >> a[
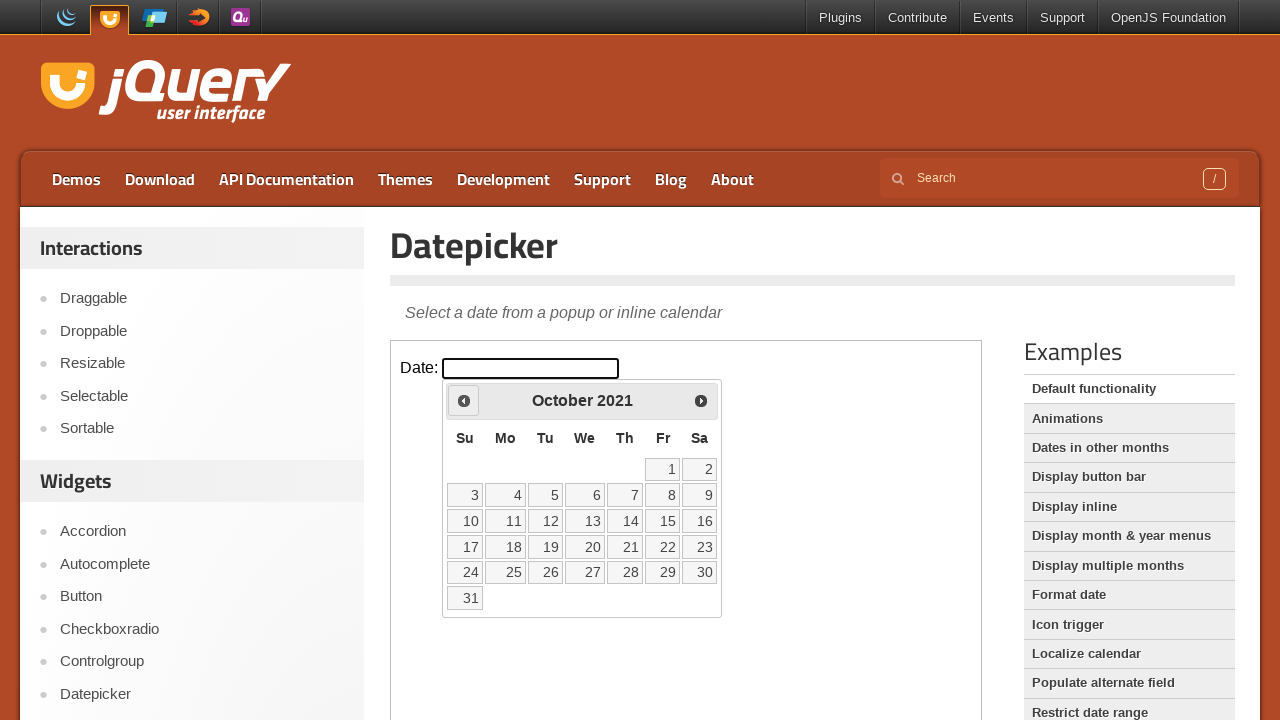

Clicked Prev button to navigate backward (click 53/99) at (464, 400) on iframe.demo-frame >> internal:control=enter-frame >> div#ui-datepicker-div >> a[
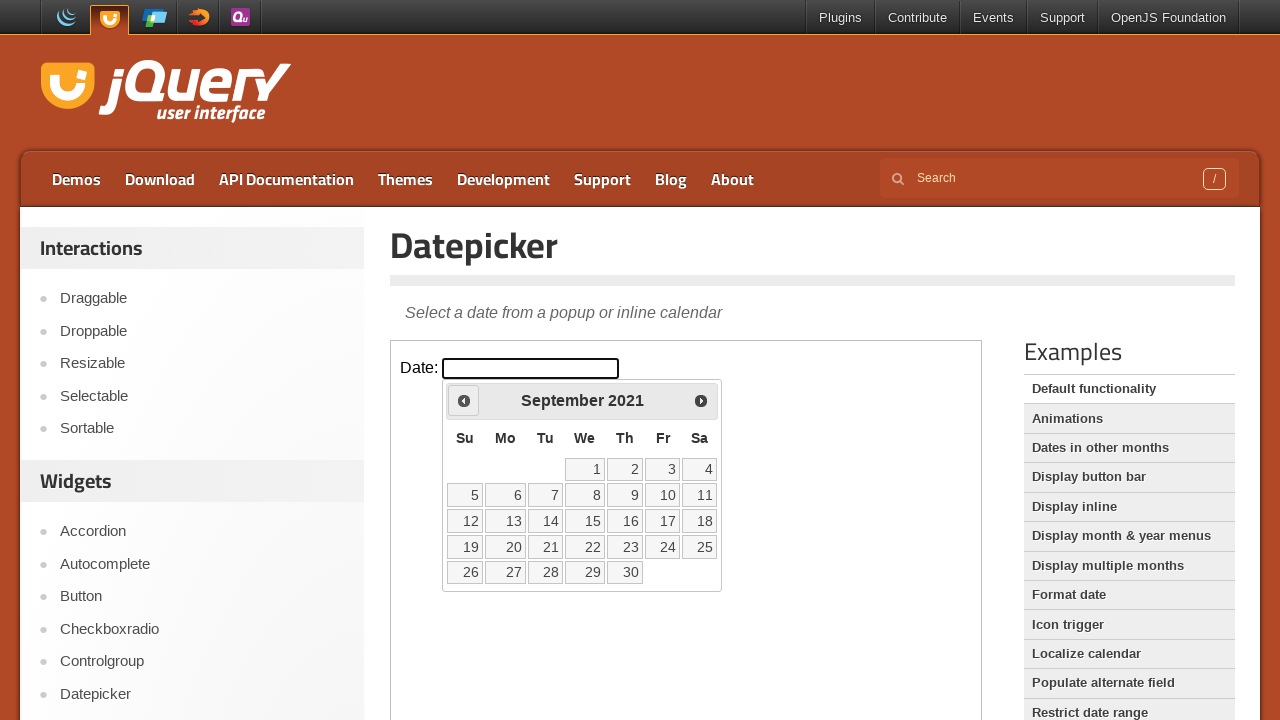

Clicked Prev button to navigate backward (click 54/99) at (464, 400) on iframe.demo-frame >> internal:control=enter-frame >> div#ui-datepicker-div >> a[
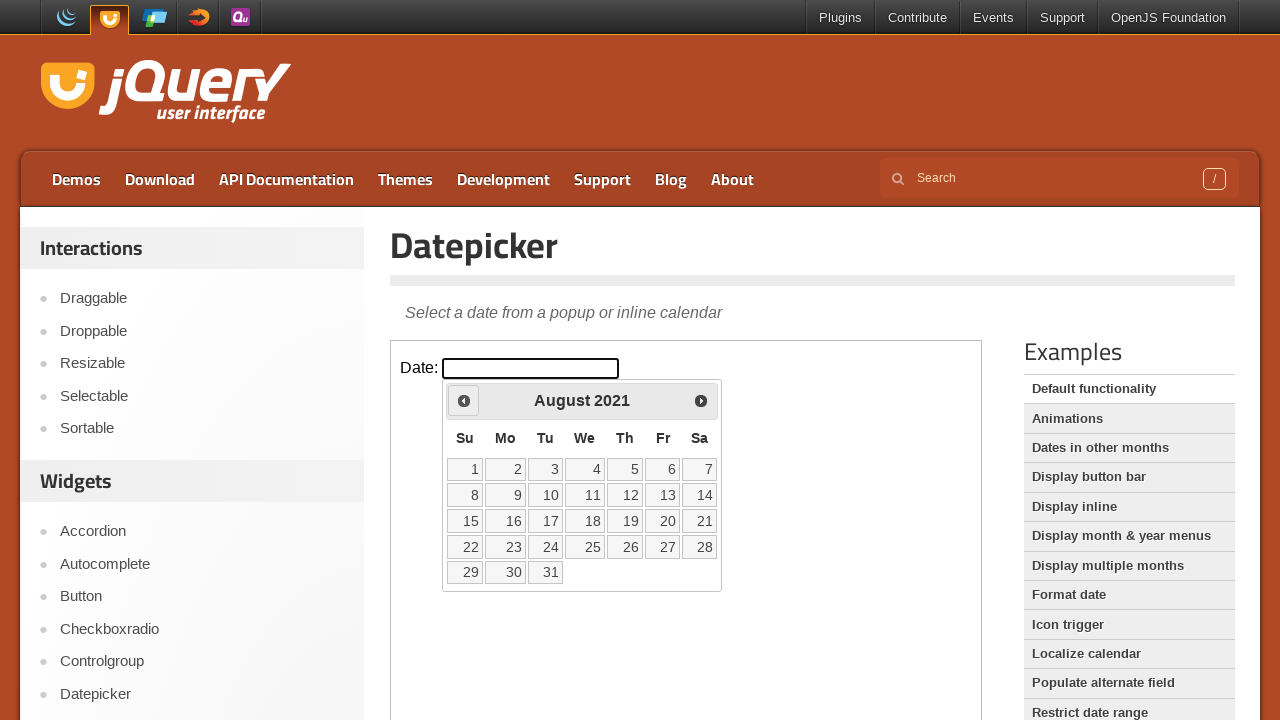

Clicked Prev button to navigate backward (click 55/99) at (464, 400) on iframe.demo-frame >> internal:control=enter-frame >> div#ui-datepicker-div >> a[
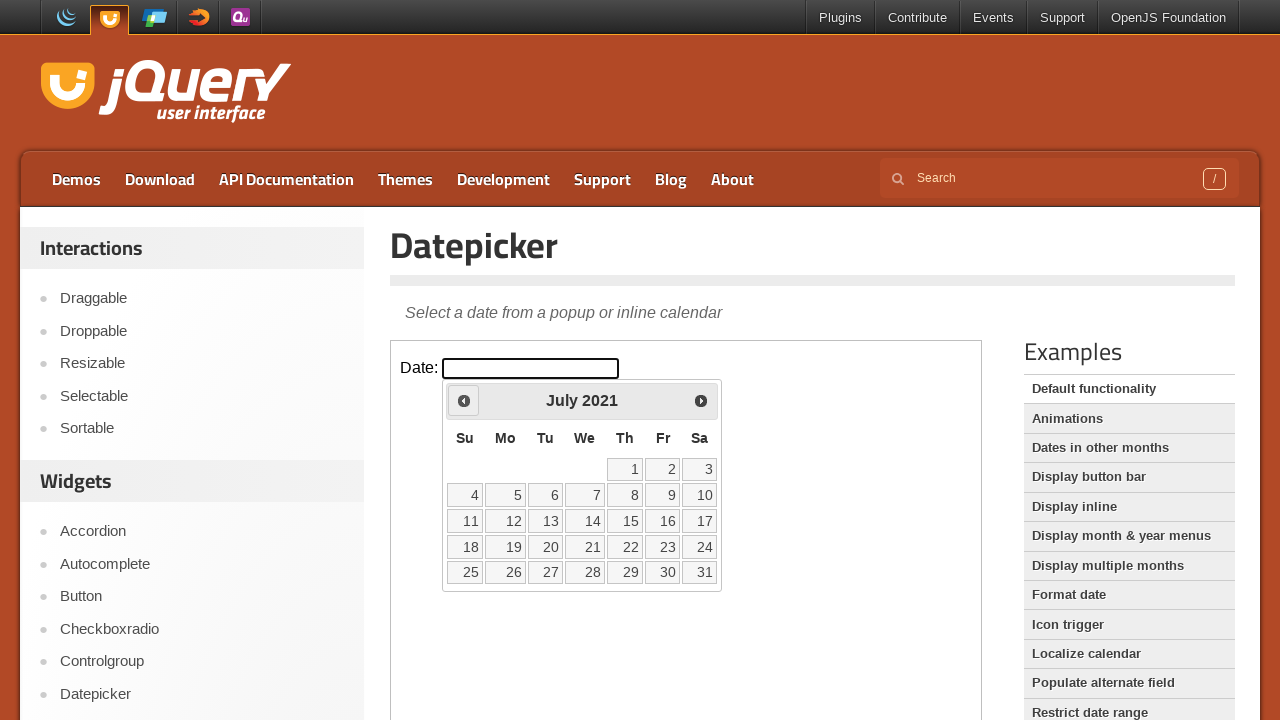

Clicked Prev button to navigate backward (click 56/99) at (464, 400) on iframe.demo-frame >> internal:control=enter-frame >> div#ui-datepicker-div >> a[
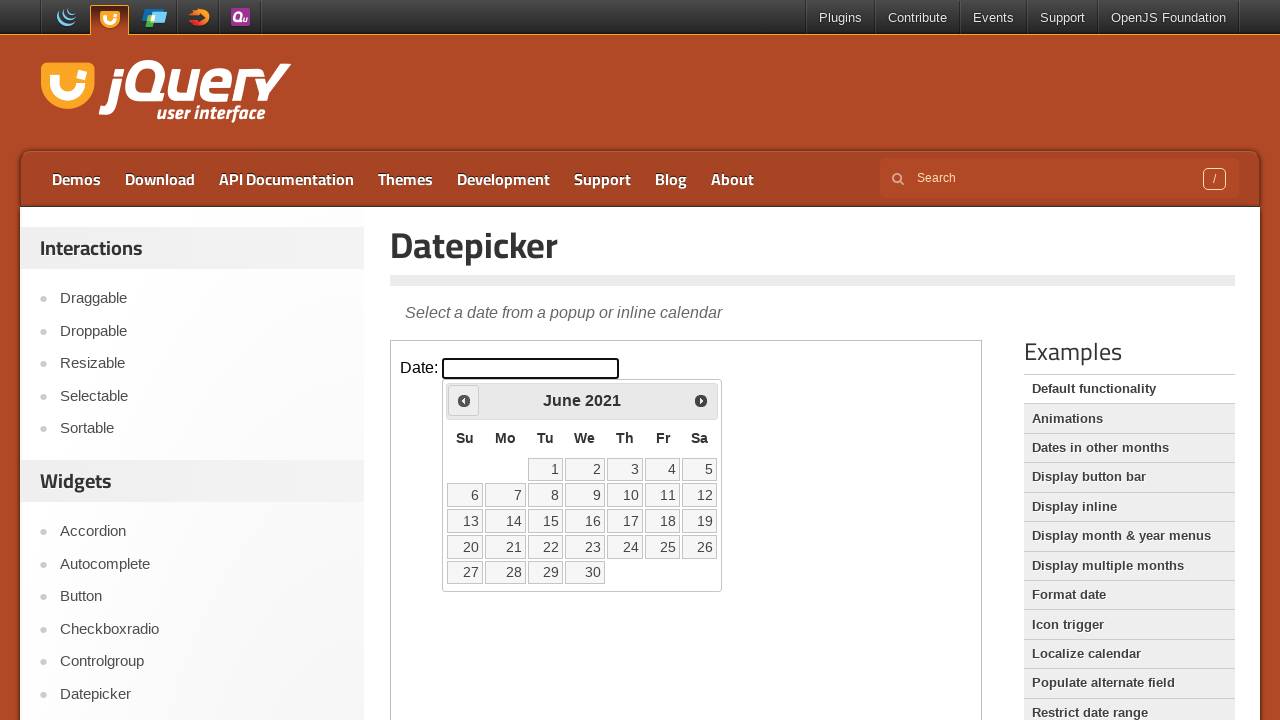

Clicked Prev button to navigate backward (click 57/99) at (464, 400) on iframe.demo-frame >> internal:control=enter-frame >> div#ui-datepicker-div >> a[
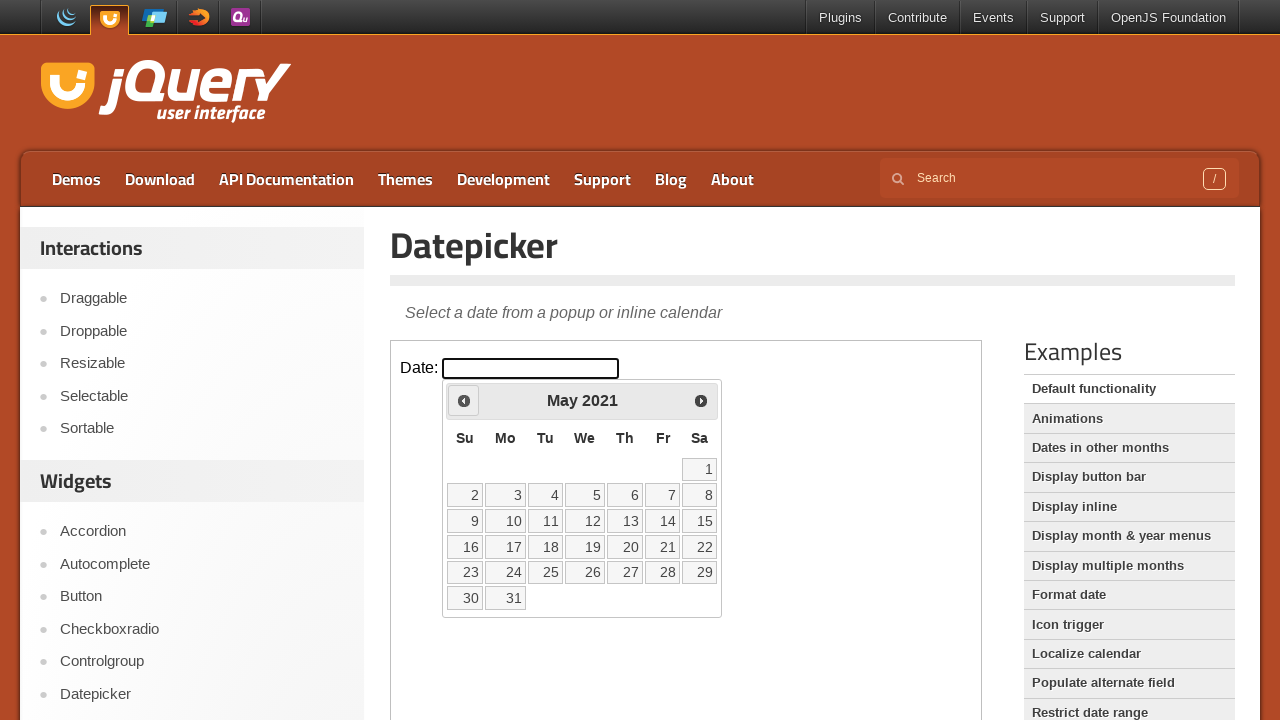

Clicked Prev button to navigate backward (click 58/99) at (464, 400) on iframe.demo-frame >> internal:control=enter-frame >> div#ui-datepicker-div >> a[
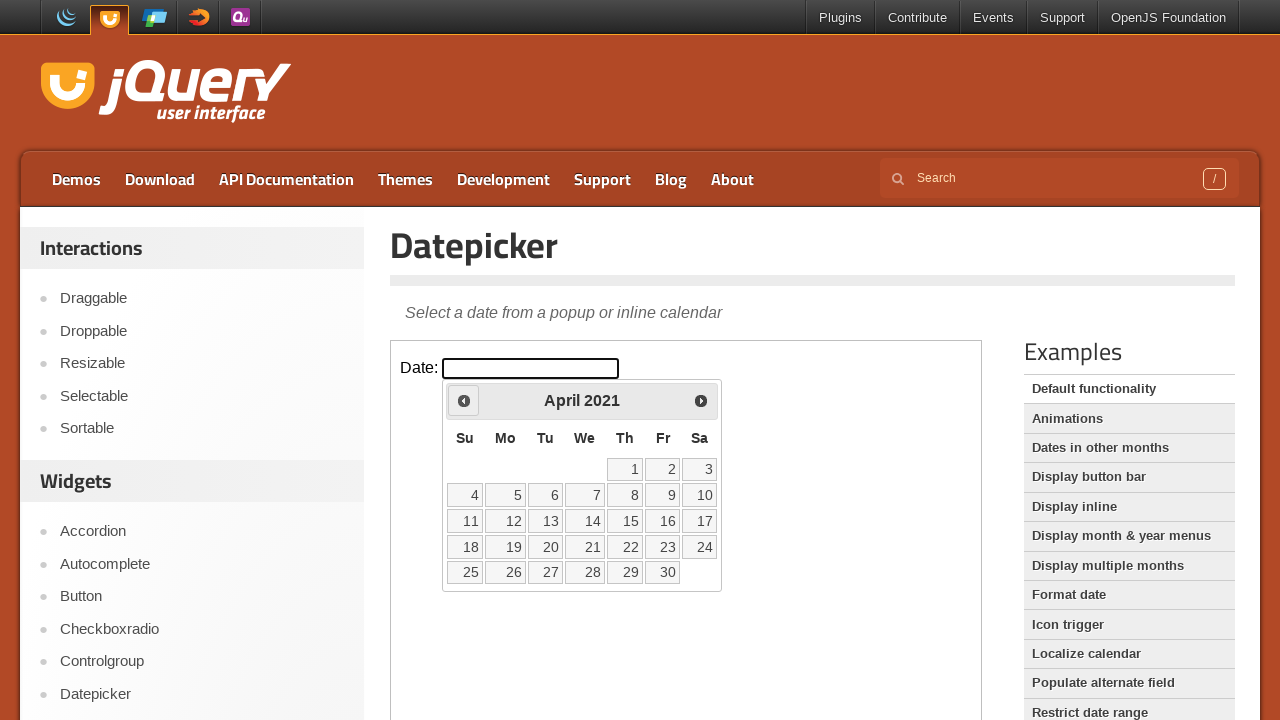

Clicked Prev button to navigate backward (click 59/99) at (464, 400) on iframe.demo-frame >> internal:control=enter-frame >> div#ui-datepicker-div >> a[
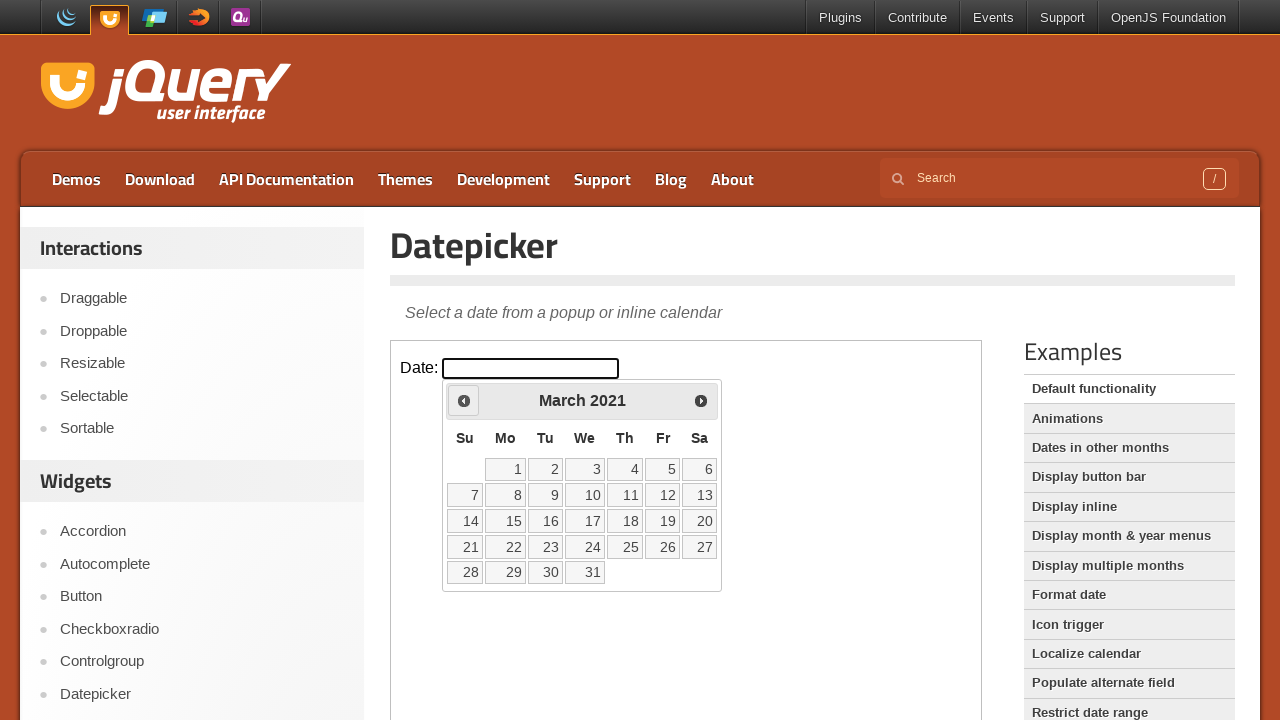

Clicked Prev button to navigate backward (click 60/99) at (464, 400) on iframe.demo-frame >> internal:control=enter-frame >> div#ui-datepicker-div >> a[
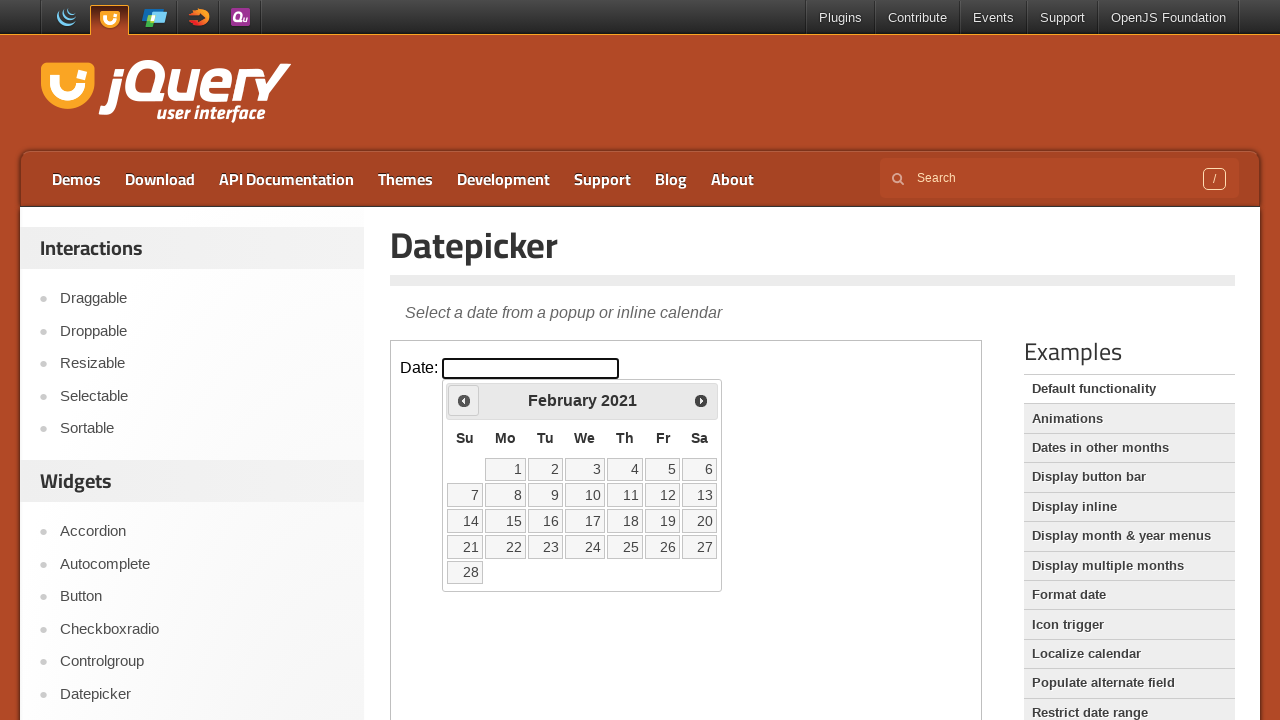

Clicked Prev button to navigate backward (click 61/99) at (464, 400) on iframe.demo-frame >> internal:control=enter-frame >> div#ui-datepicker-div >> a[
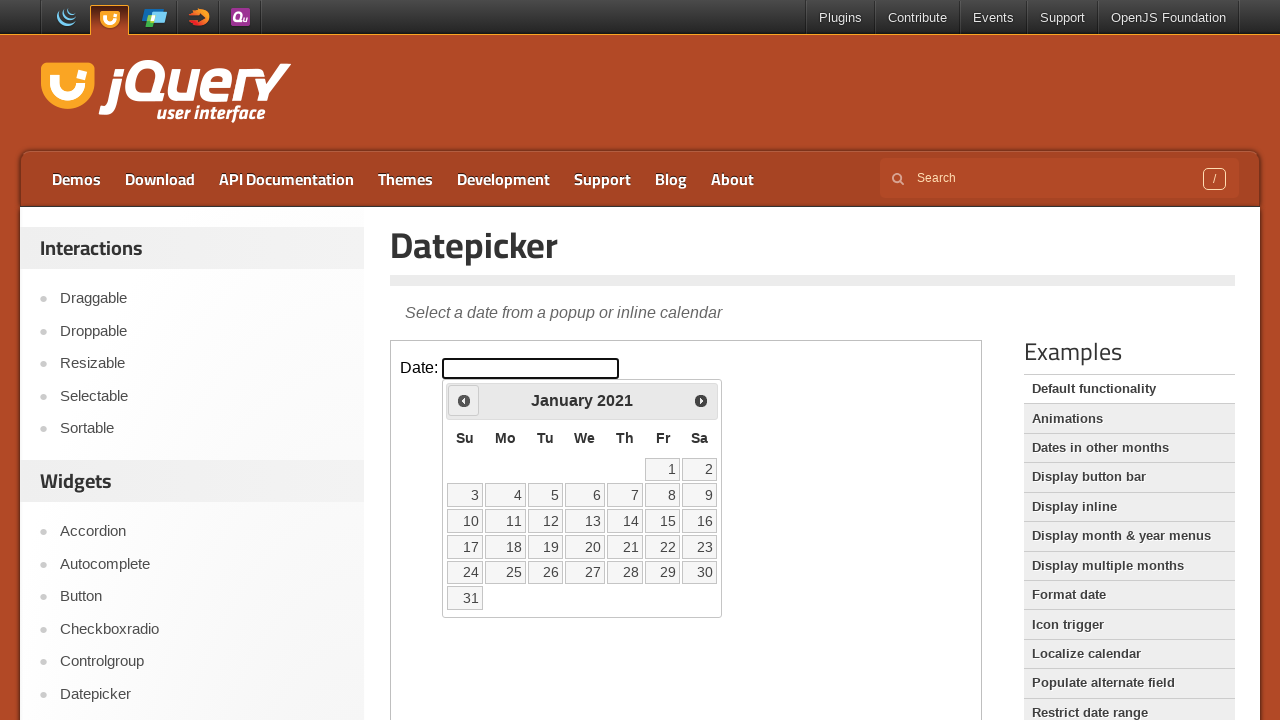

Clicked Prev button to navigate backward (click 62/99) at (464, 400) on iframe.demo-frame >> internal:control=enter-frame >> div#ui-datepicker-div >> a[
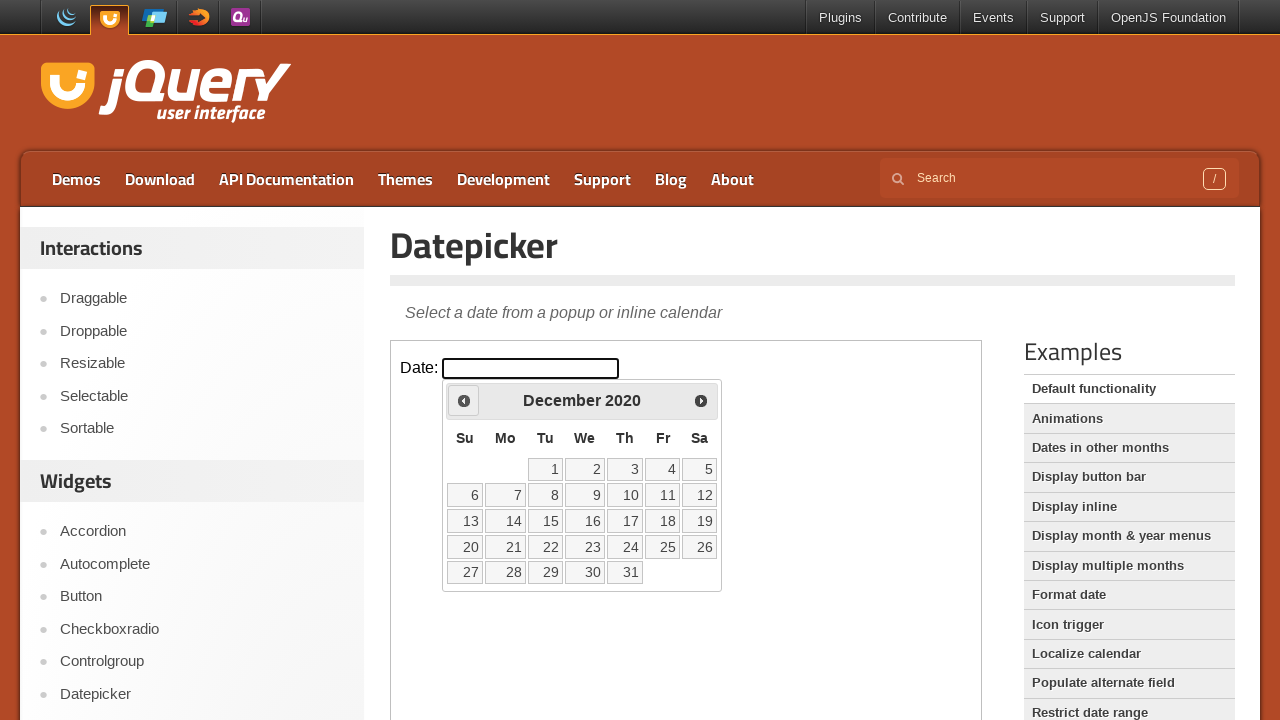

Clicked Prev button to navigate backward (click 63/99) at (464, 400) on iframe.demo-frame >> internal:control=enter-frame >> div#ui-datepicker-div >> a[
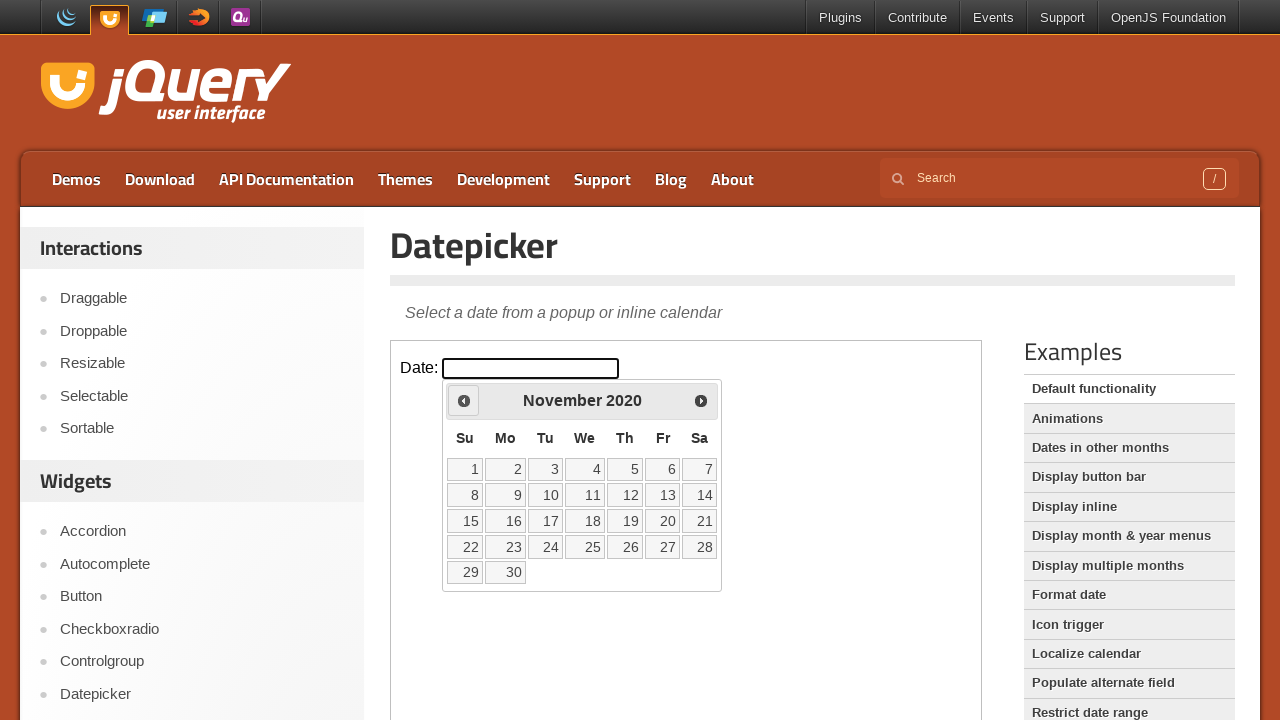

Clicked Prev button to navigate backward (click 64/99) at (464, 400) on iframe.demo-frame >> internal:control=enter-frame >> div#ui-datepicker-div >> a[
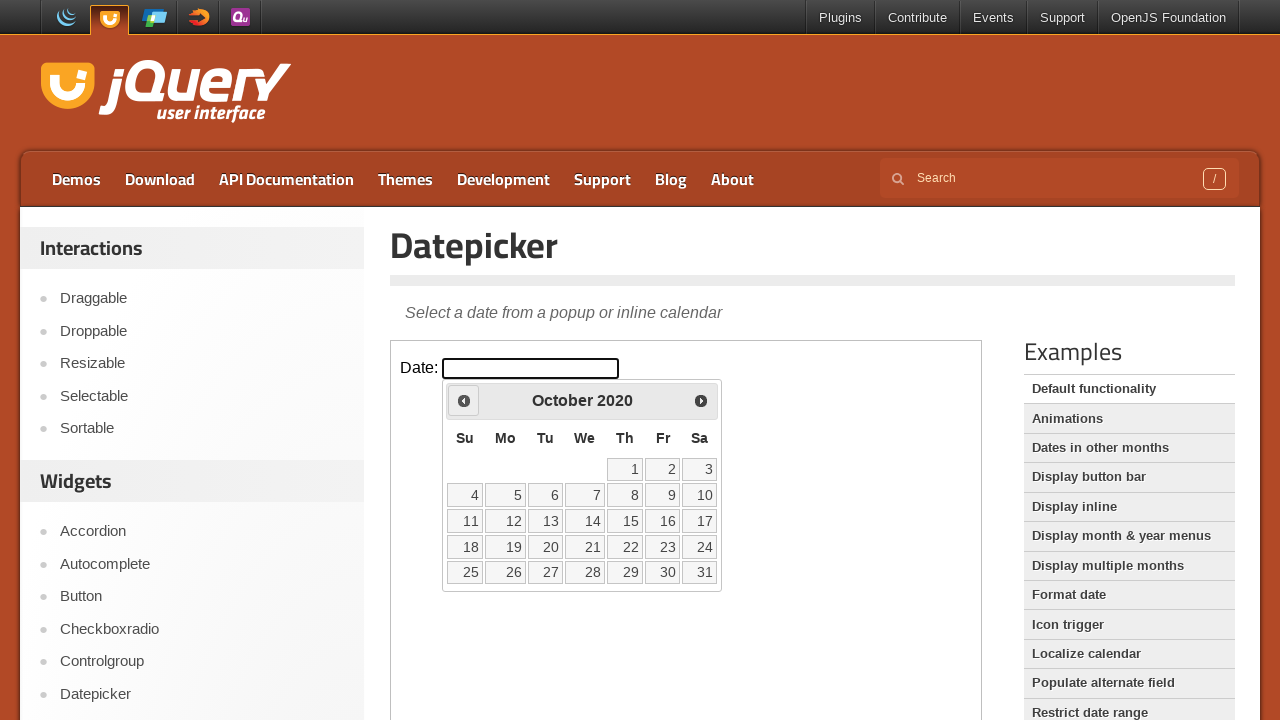

Clicked Prev button to navigate backward (click 65/99) at (464, 400) on iframe.demo-frame >> internal:control=enter-frame >> div#ui-datepicker-div >> a[
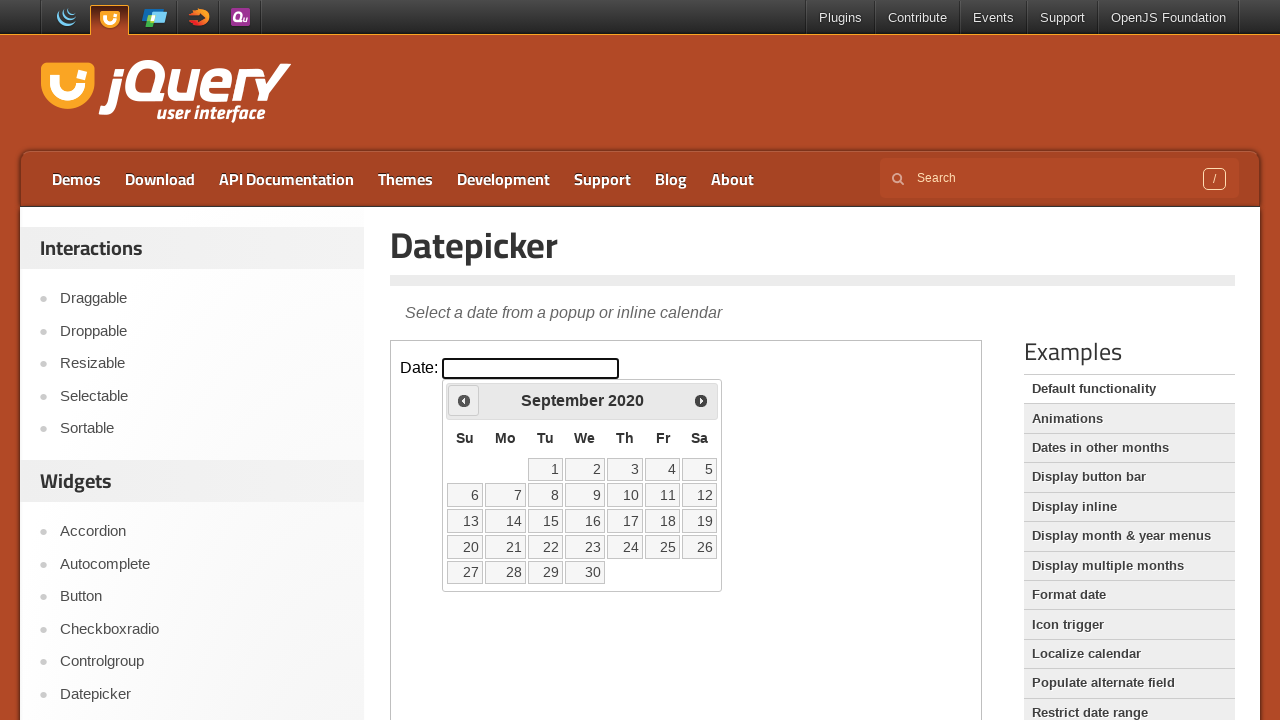

Clicked Prev button to navigate backward (click 66/99) at (464, 400) on iframe.demo-frame >> internal:control=enter-frame >> div#ui-datepicker-div >> a[
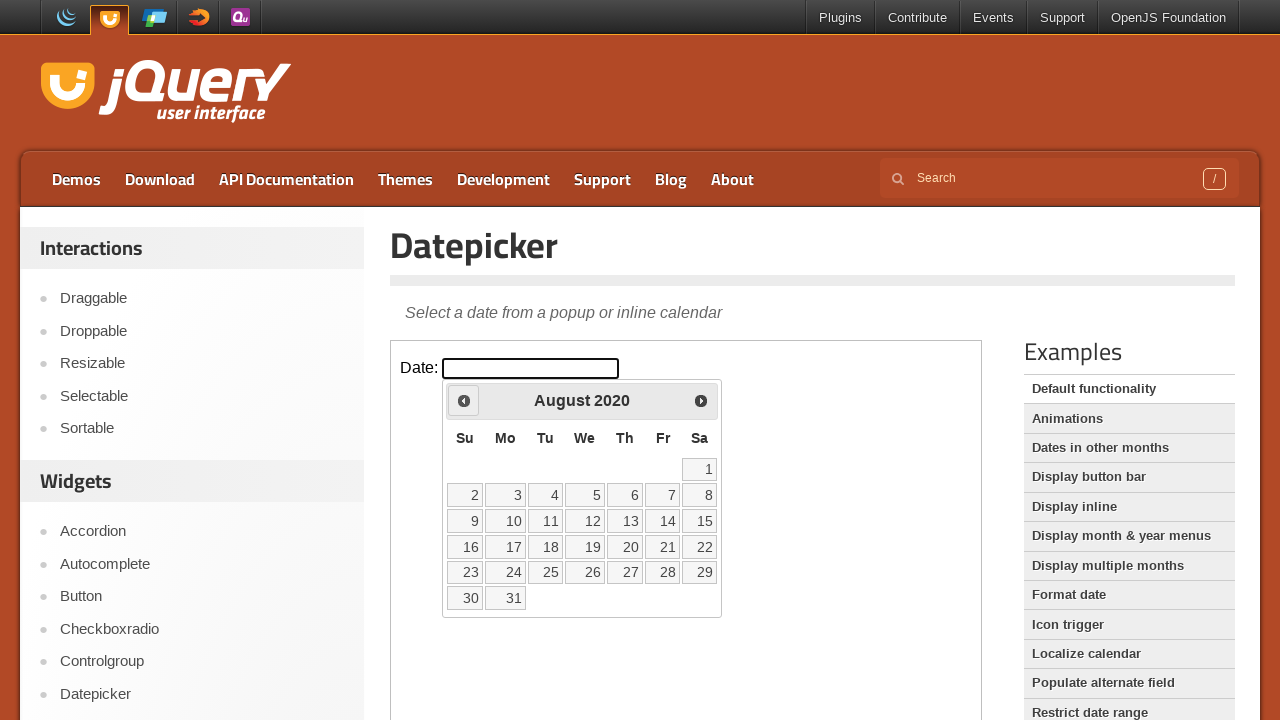

Clicked Prev button to navigate backward (click 67/99) at (464, 400) on iframe.demo-frame >> internal:control=enter-frame >> div#ui-datepicker-div >> a[
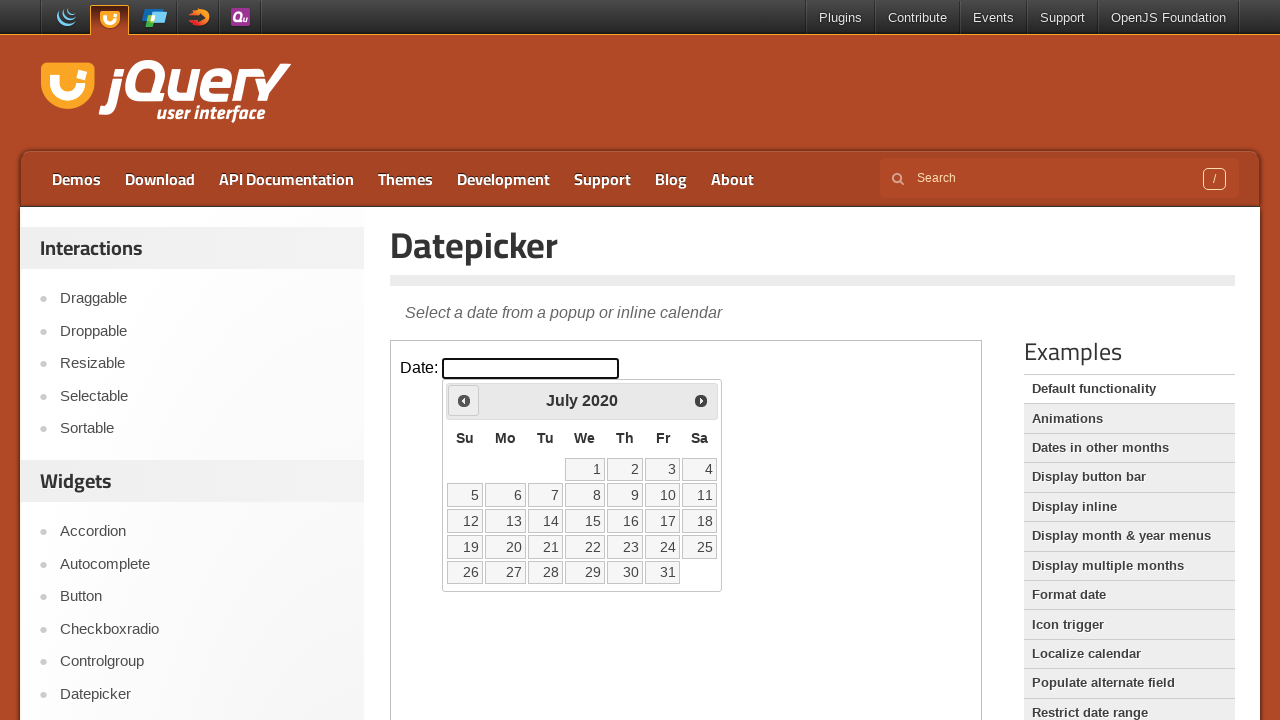

Clicked Prev button to navigate backward (click 68/99) at (464, 400) on iframe.demo-frame >> internal:control=enter-frame >> div#ui-datepicker-div >> a[
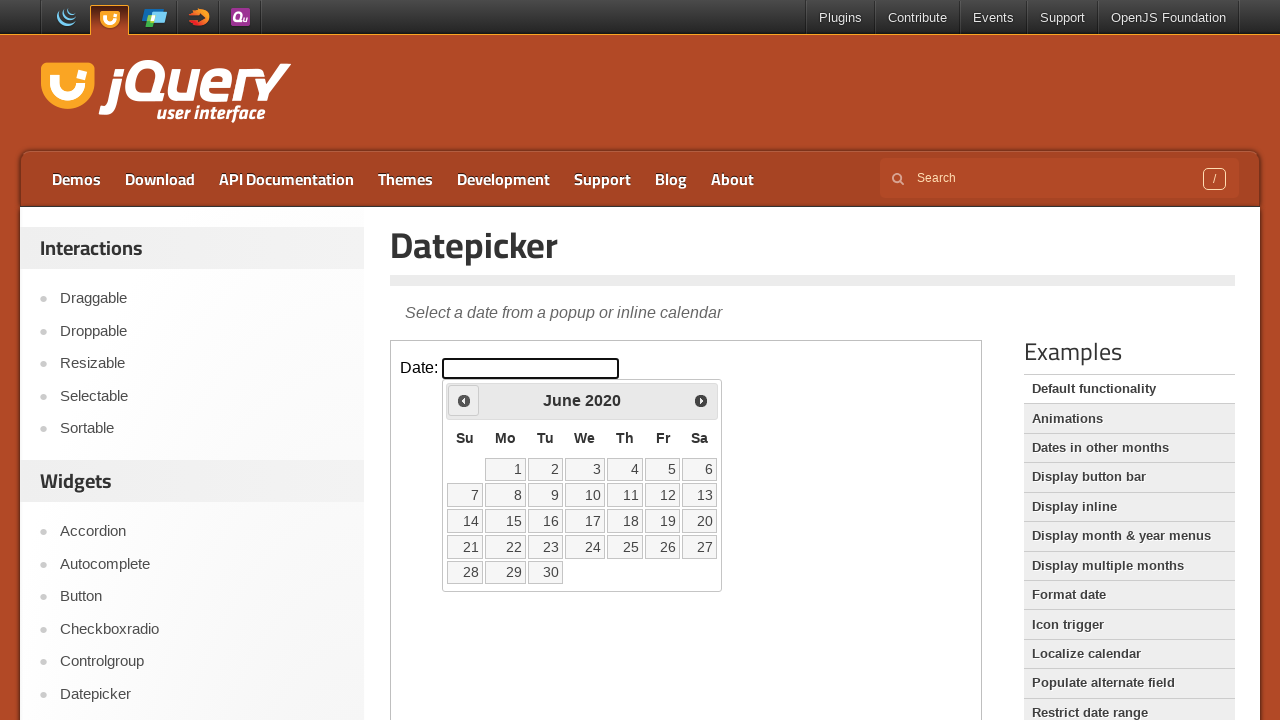

Clicked Prev button to navigate backward (click 69/99) at (464, 400) on iframe.demo-frame >> internal:control=enter-frame >> div#ui-datepicker-div >> a[
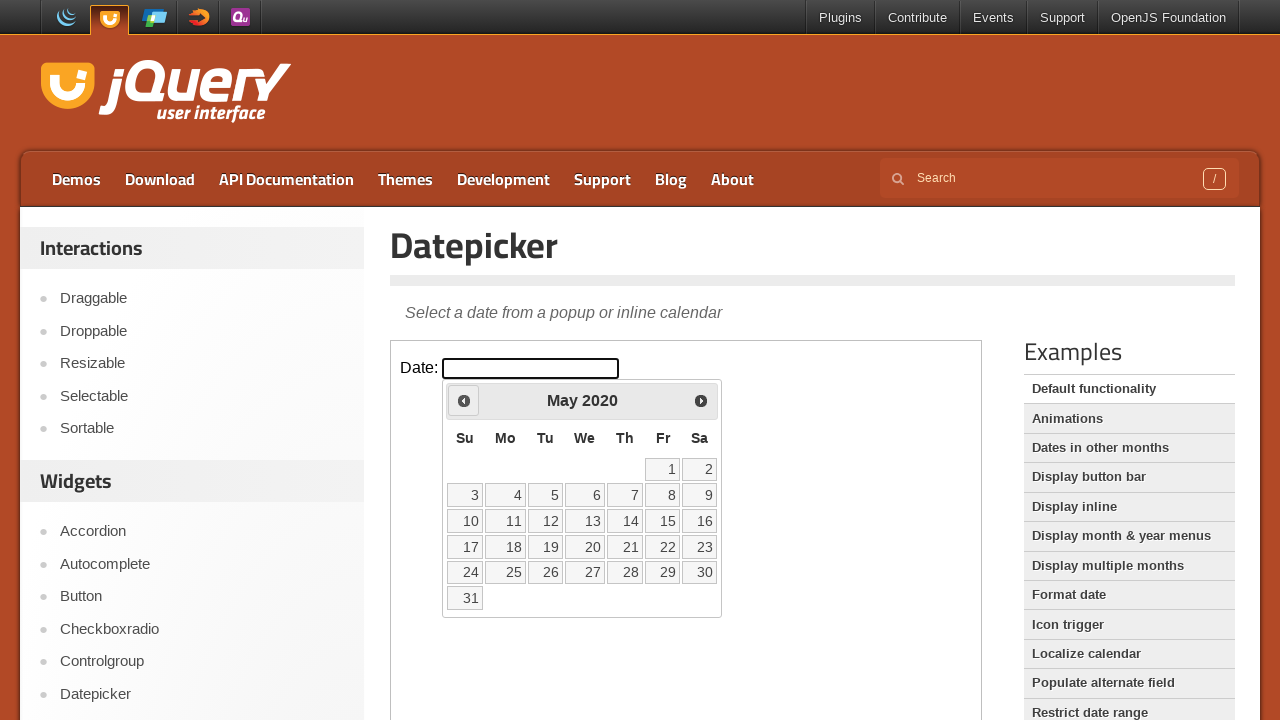

Clicked Prev button to navigate backward (click 70/99) at (464, 400) on iframe.demo-frame >> internal:control=enter-frame >> div#ui-datepicker-div >> a[
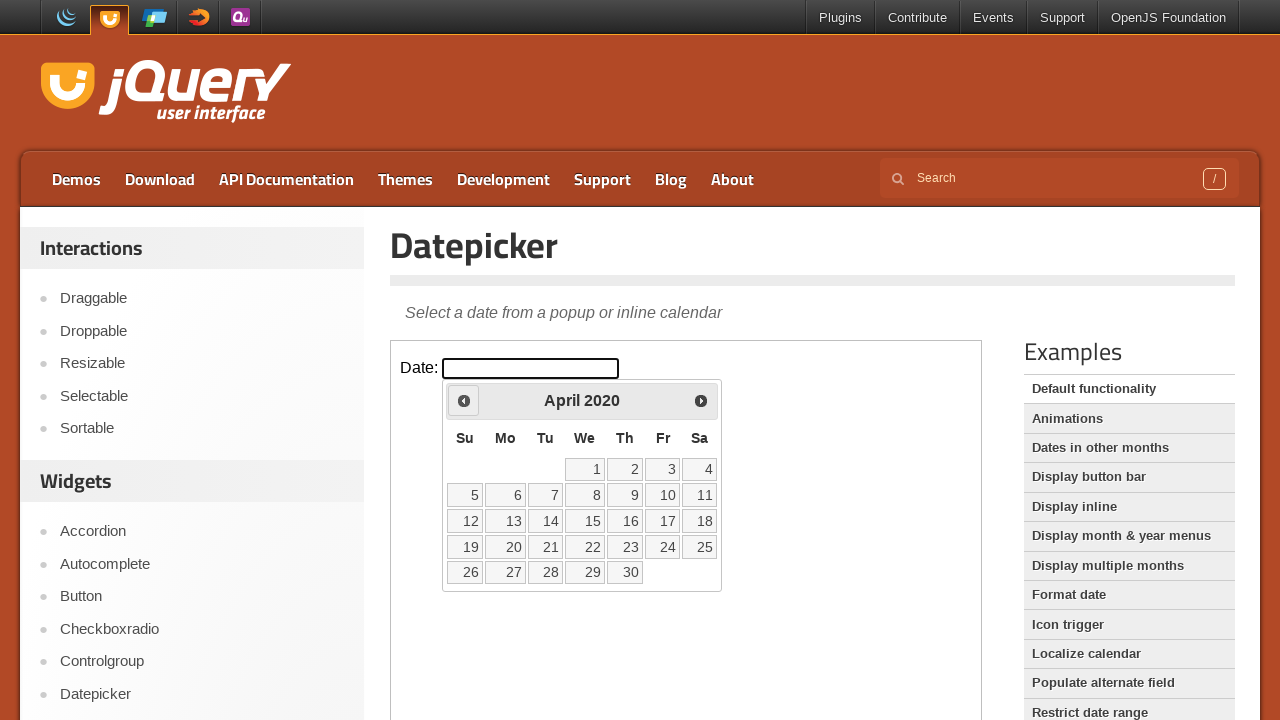

Clicked Prev button to navigate backward (click 71/99) at (464, 400) on iframe.demo-frame >> internal:control=enter-frame >> div#ui-datepicker-div >> a[
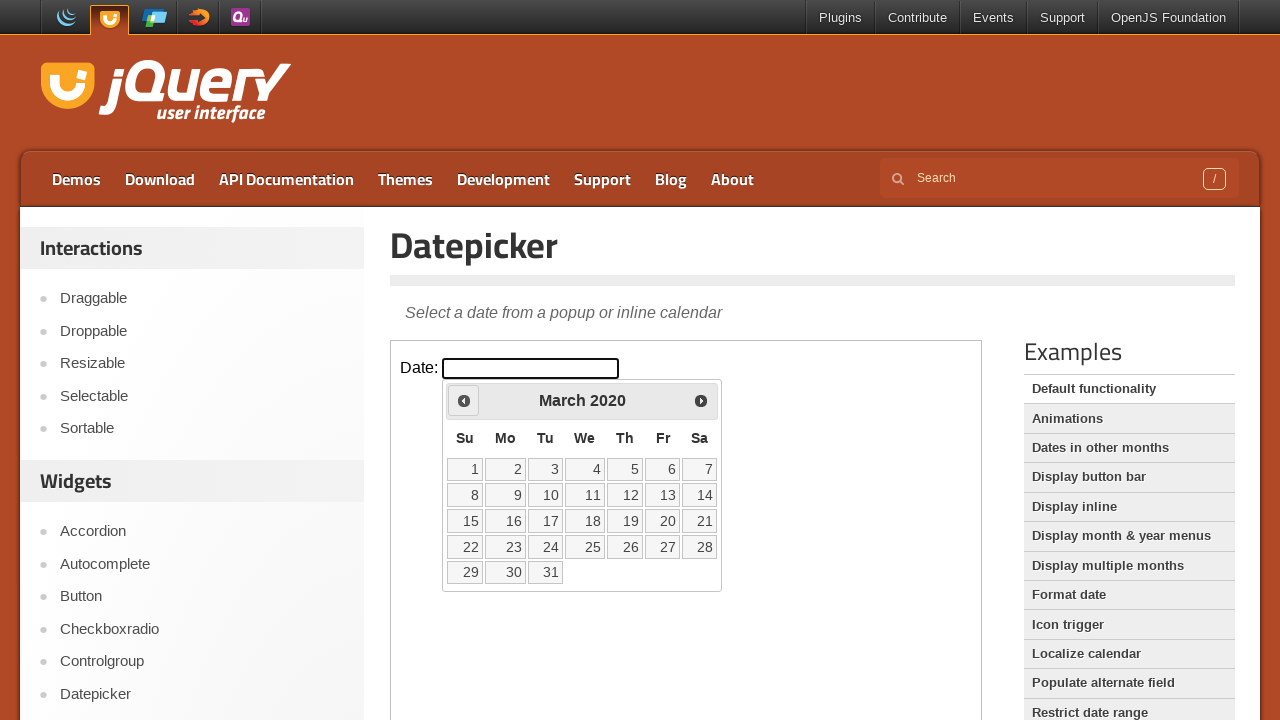

Clicked Prev button to navigate backward (click 72/99) at (464, 400) on iframe.demo-frame >> internal:control=enter-frame >> div#ui-datepicker-div >> a[
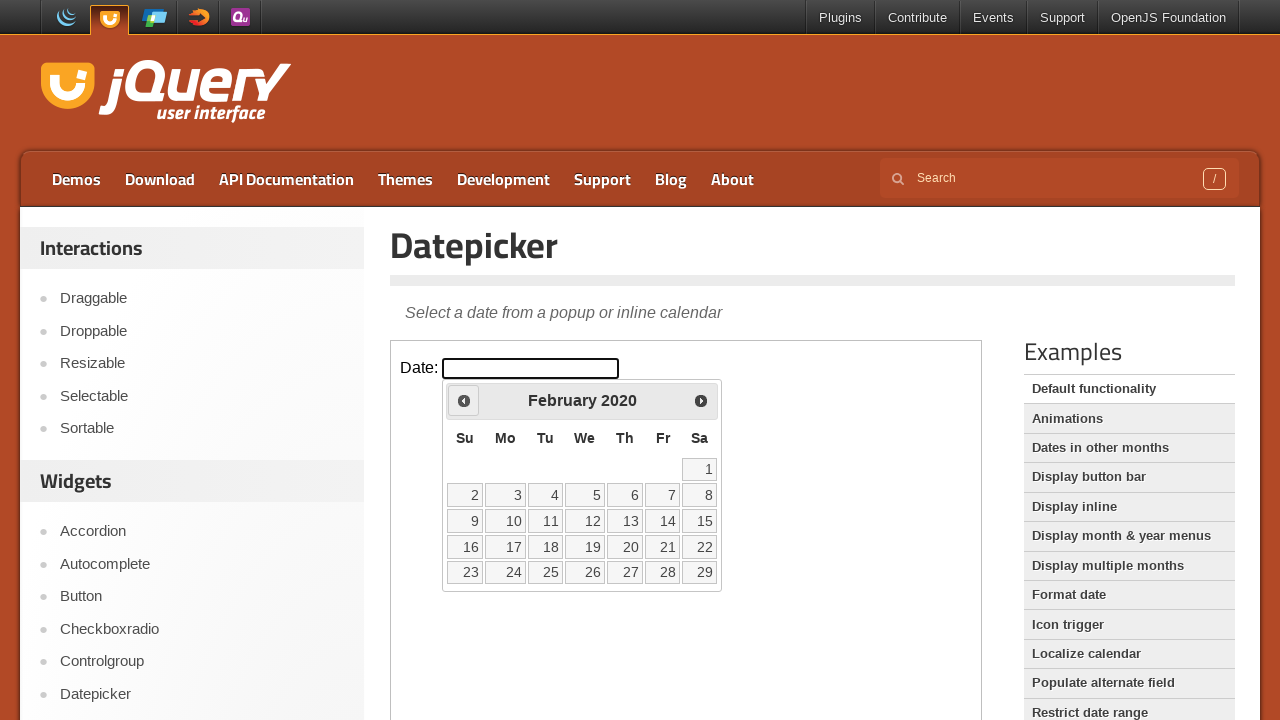

Clicked Prev button to navigate backward (click 73/99) at (464, 400) on iframe.demo-frame >> internal:control=enter-frame >> div#ui-datepicker-div >> a[
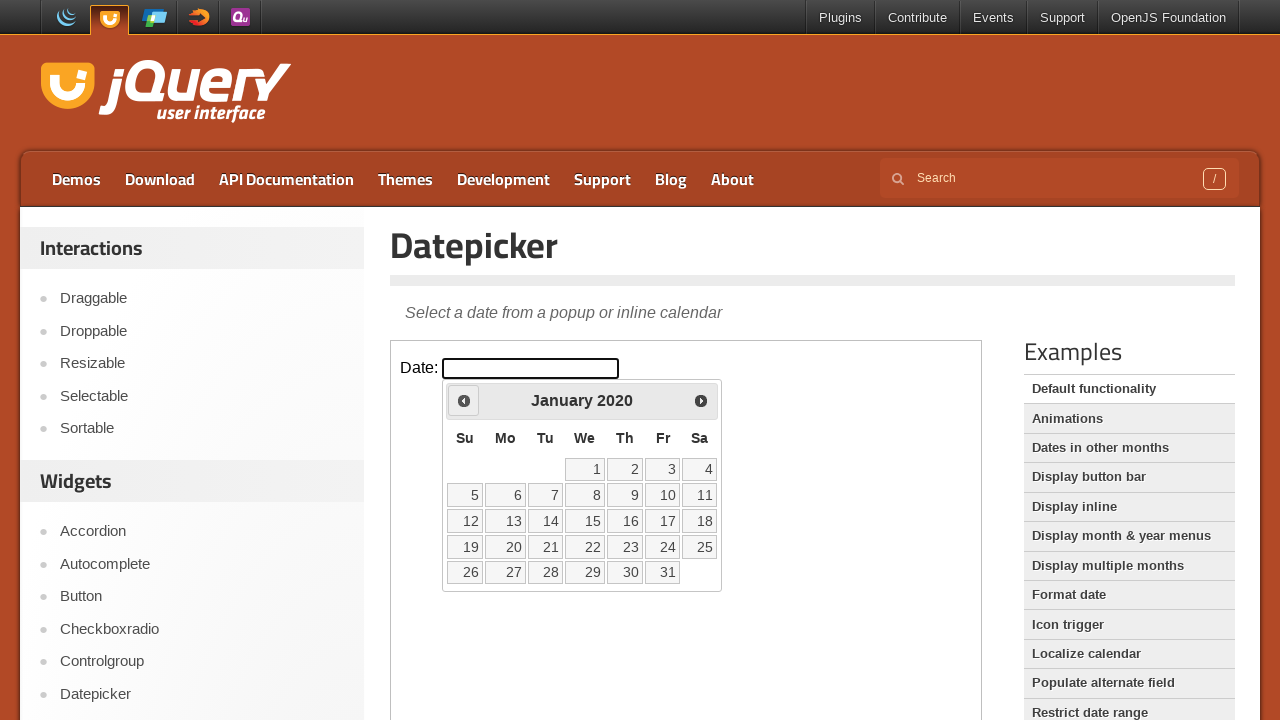

Clicked Prev button to navigate backward (click 74/99) at (464, 400) on iframe.demo-frame >> internal:control=enter-frame >> div#ui-datepicker-div >> a[
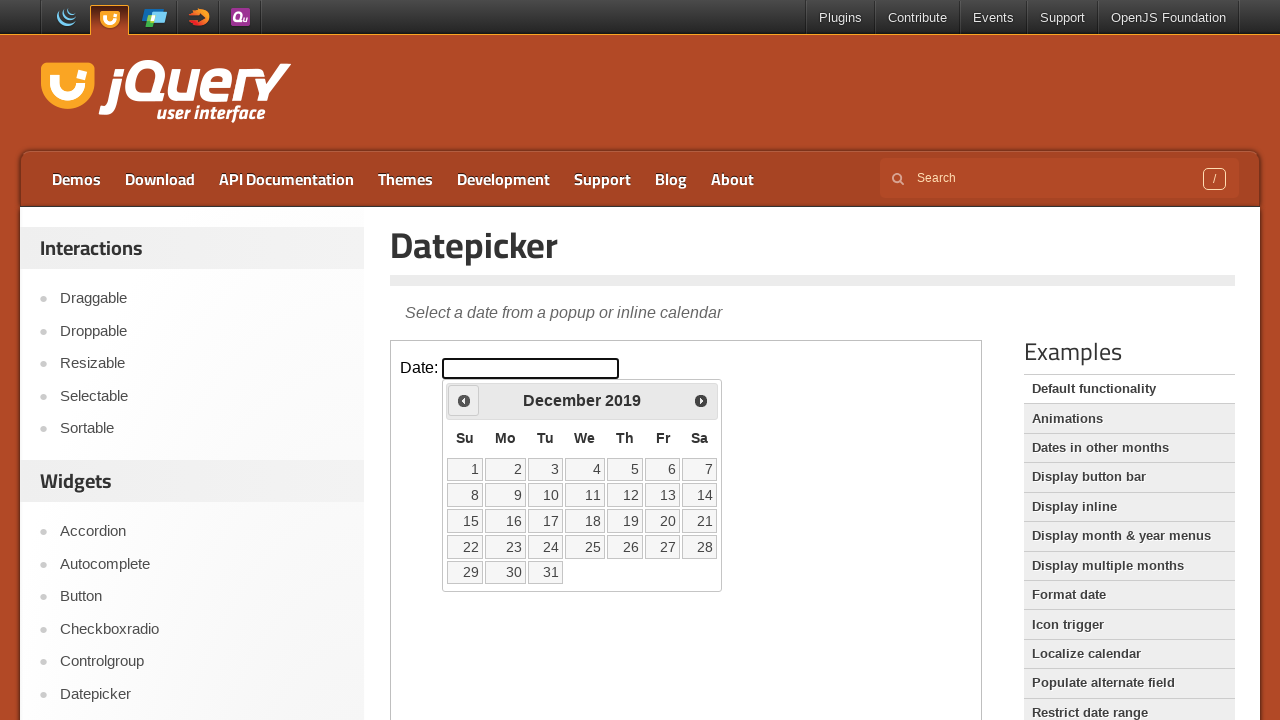

Clicked Prev button to navigate backward (click 75/99) at (464, 400) on iframe.demo-frame >> internal:control=enter-frame >> div#ui-datepicker-div >> a[
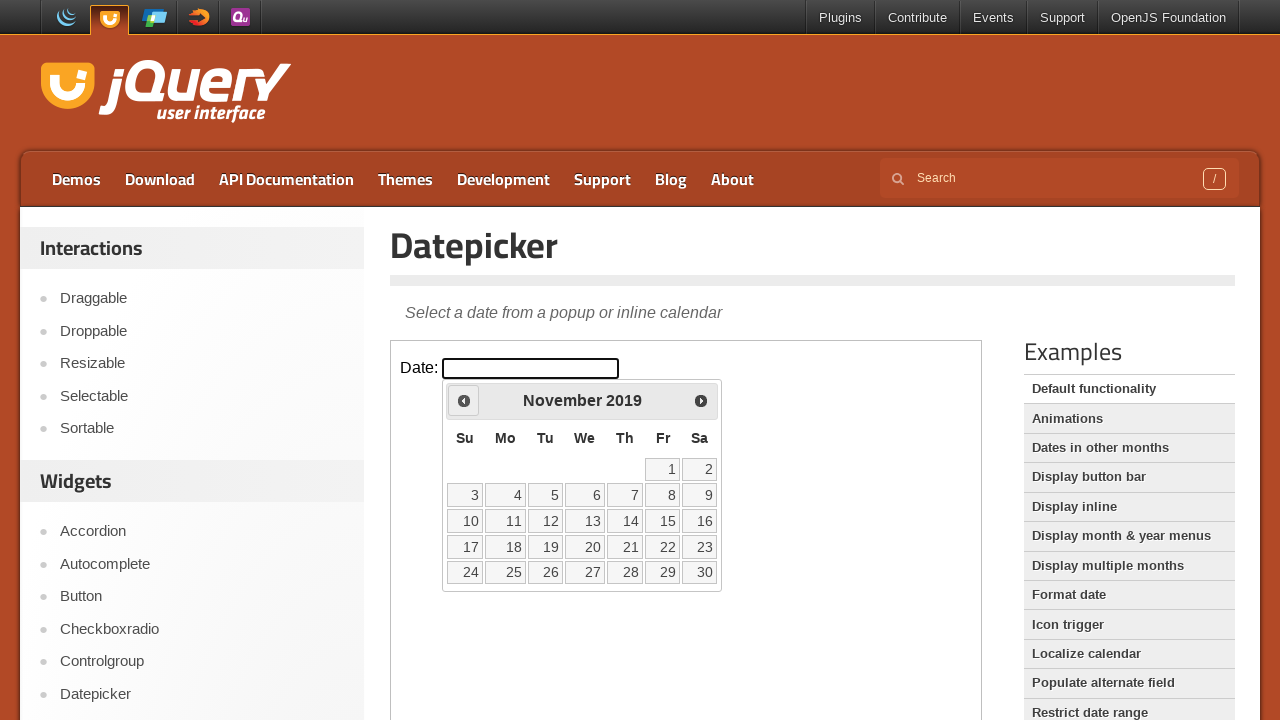

Clicked Prev button to navigate backward (click 76/99) at (464, 400) on iframe.demo-frame >> internal:control=enter-frame >> div#ui-datepicker-div >> a[
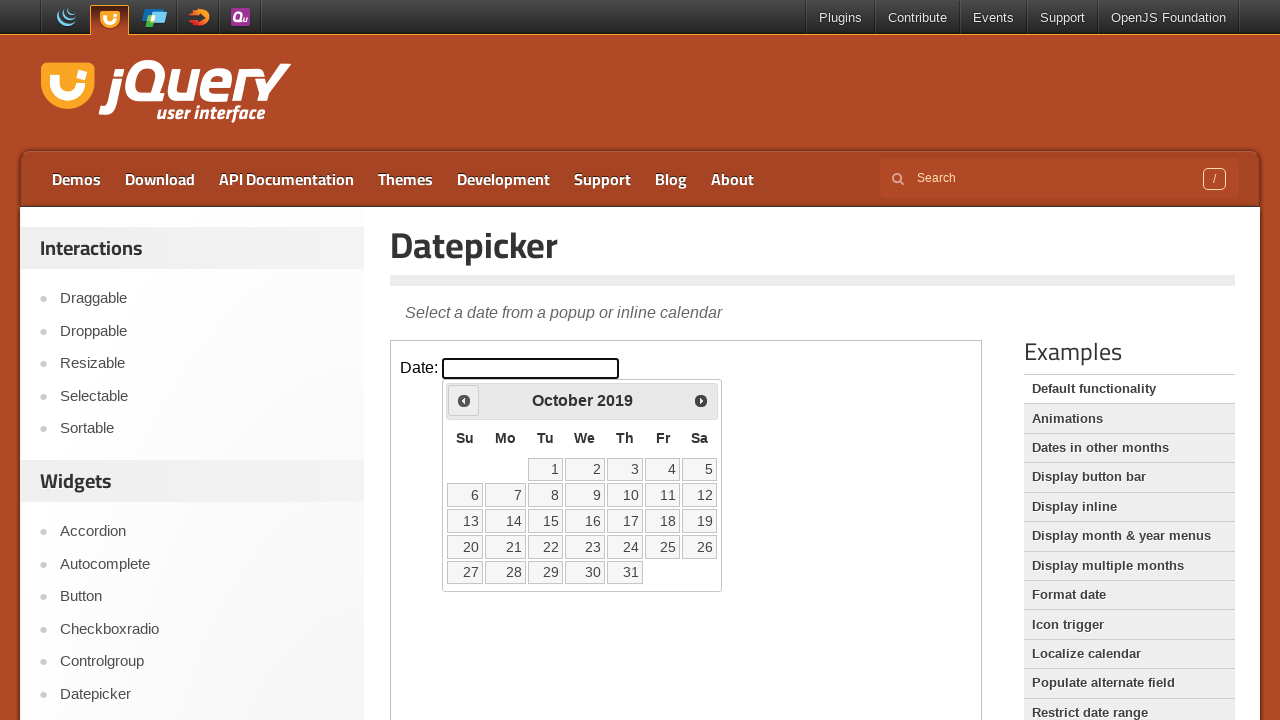

Clicked Prev button to navigate backward (click 77/99) at (464, 400) on iframe.demo-frame >> internal:control=enter-frame >> div#ui-datepicker-div >> a[
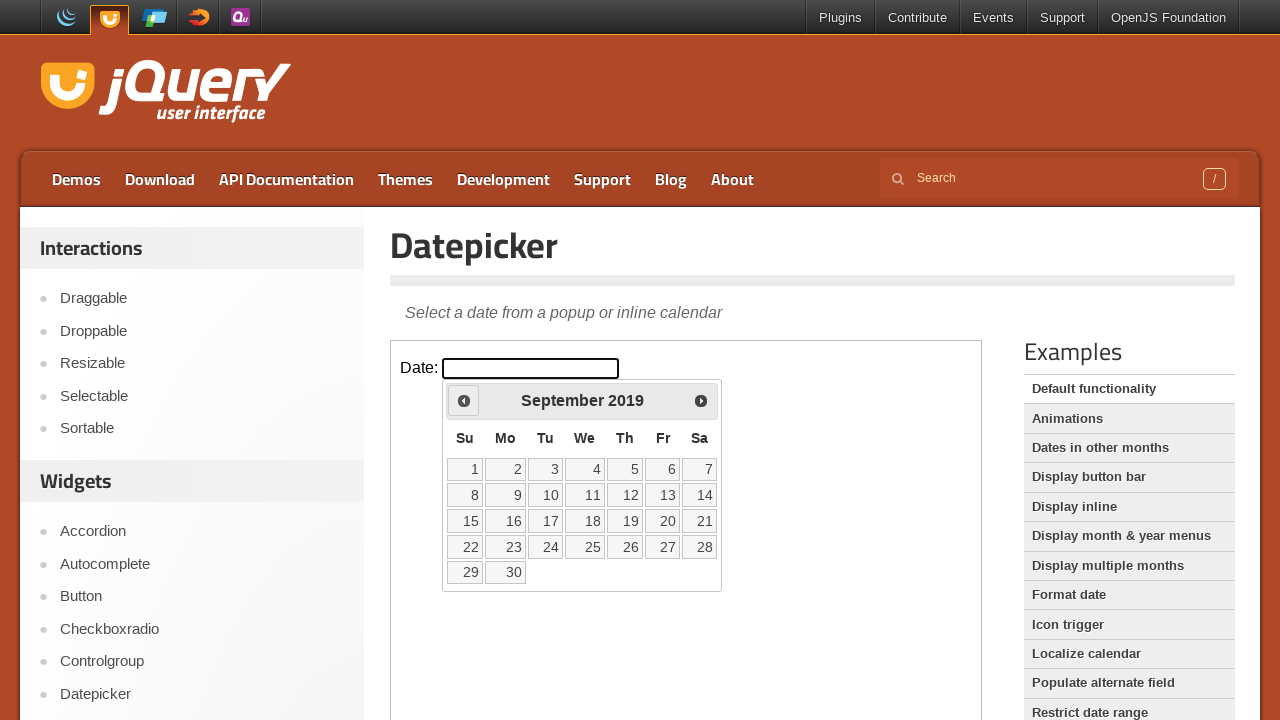

Clicked Prev button to navigate backward (click 78/99) at (464, 400) on iframe.demo-frame >> internal:control=enter-frame >> div#ui-datepicker-div >> a[
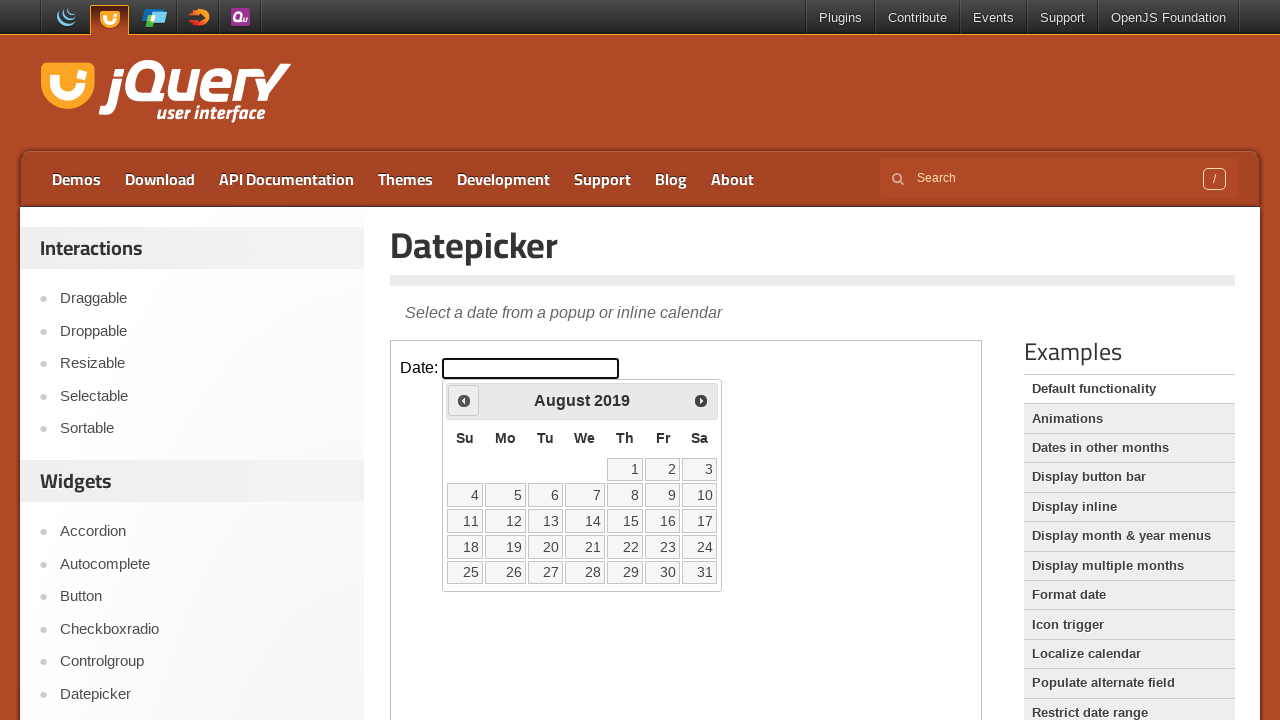

Clicked Prev button to navigate backward (click 79/99) at (464, 400) on iframe.demo-frame >> internal:control=enter-frame >> div#ui-datepicker-div >> a[
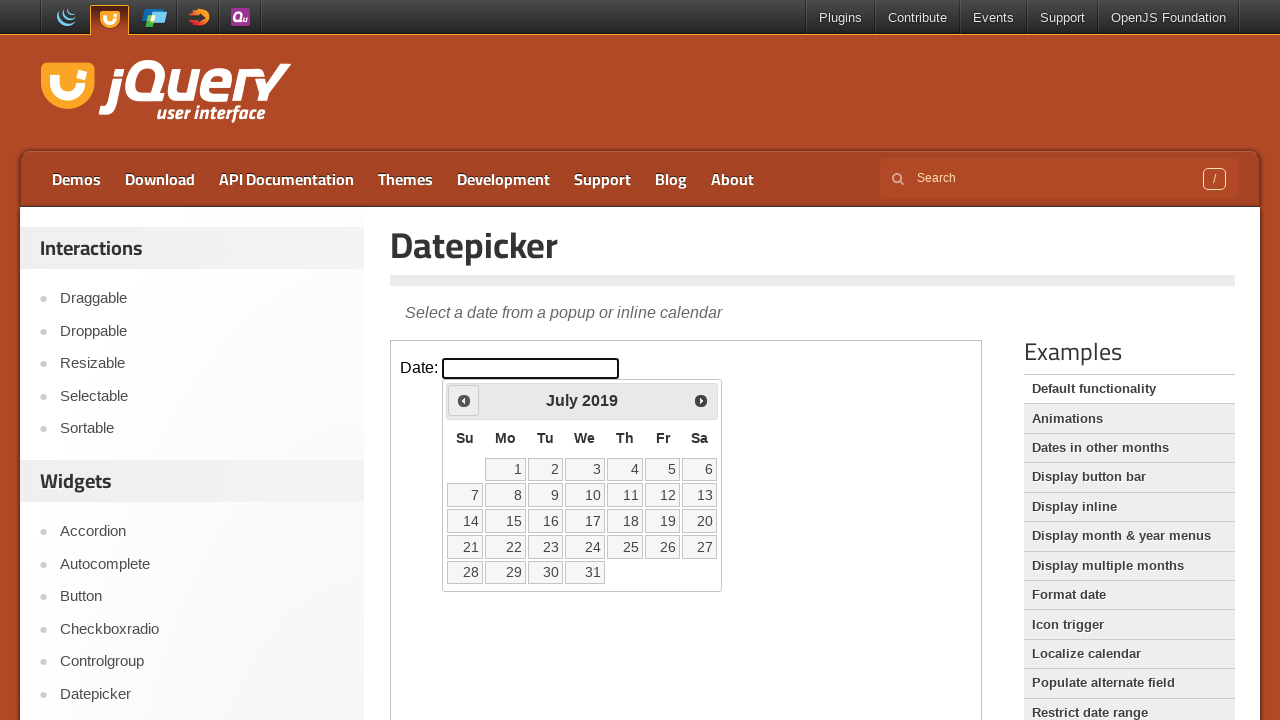

Clicked Prev button to navigate backward (click 80/99) at (464, 400) on iframe.demo-frame >> internal:control=enter-frame >> div#ui-datepicker-div >> a[
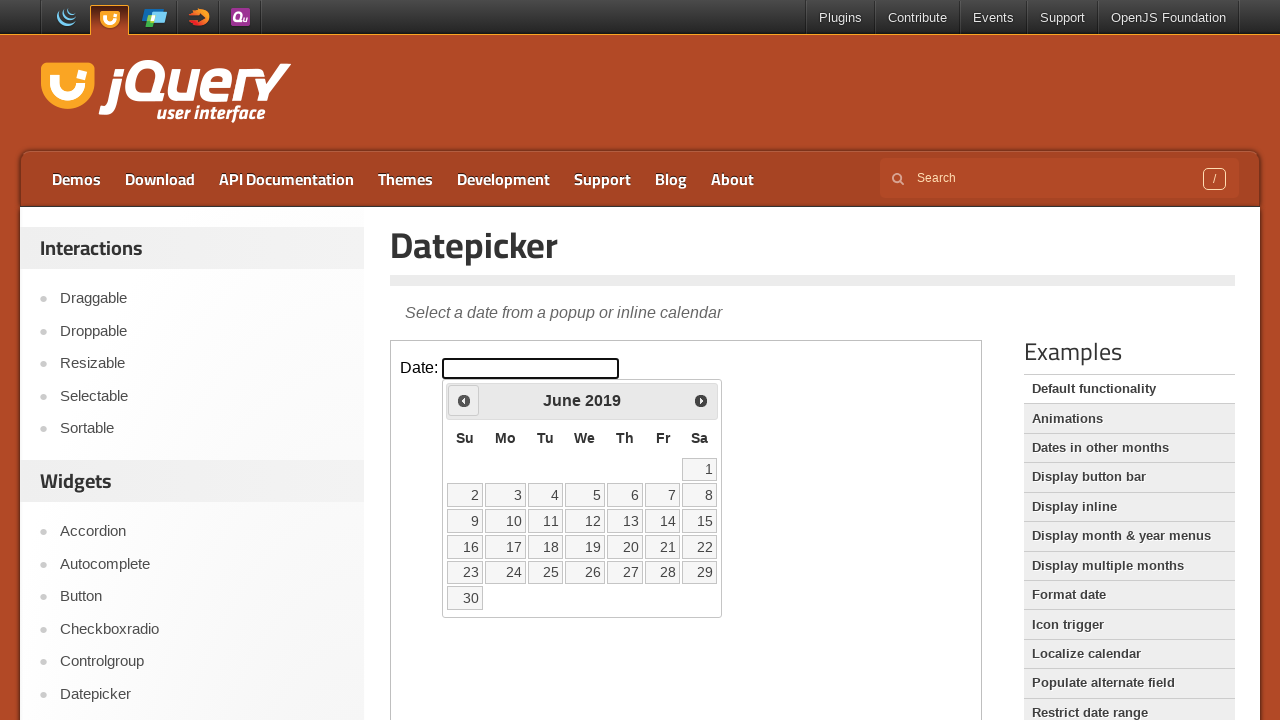

Clicked Prev button to navigate backward (click 81/99) at (464, 400) on iframe.demo-frame >> internal:control=enter-frame >> div#ui-datepicker-div >> a[
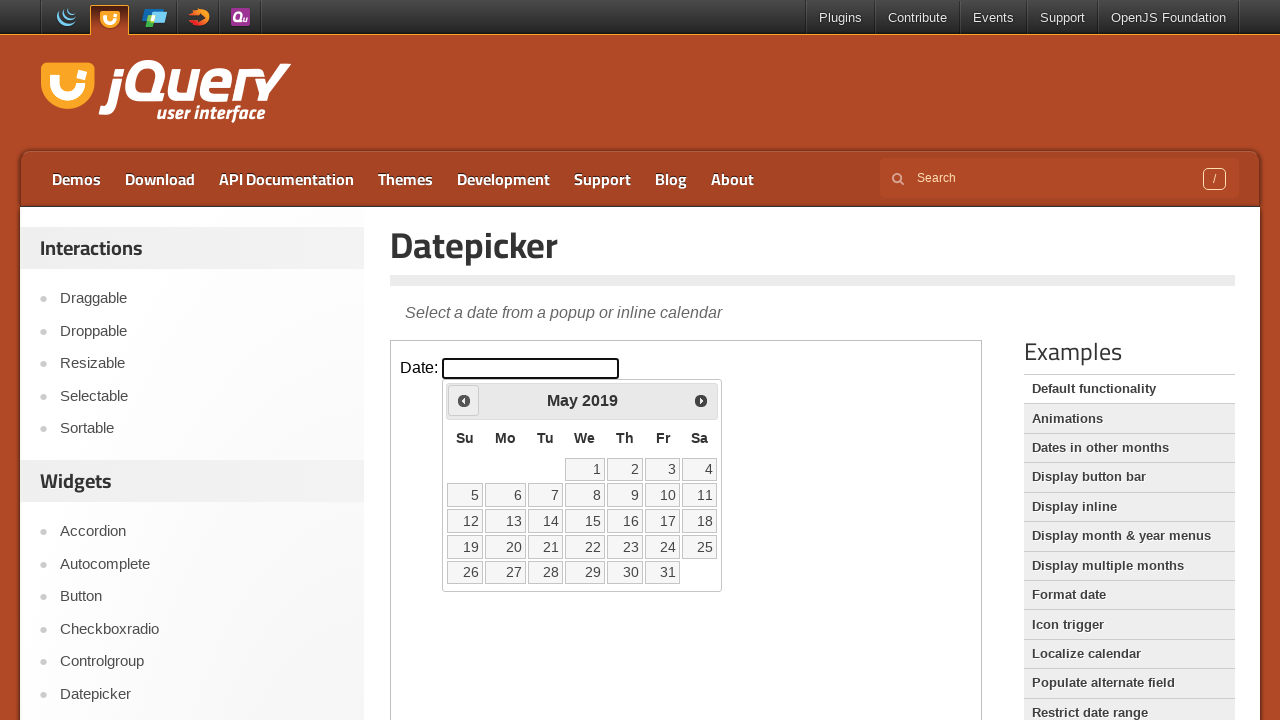

Clicked Prev button to navigate backward (click 82/99) at (464, 400) on iframe.demo-frame >> internal:control=enter-frame >> div#ui-datepicker-div >> a[
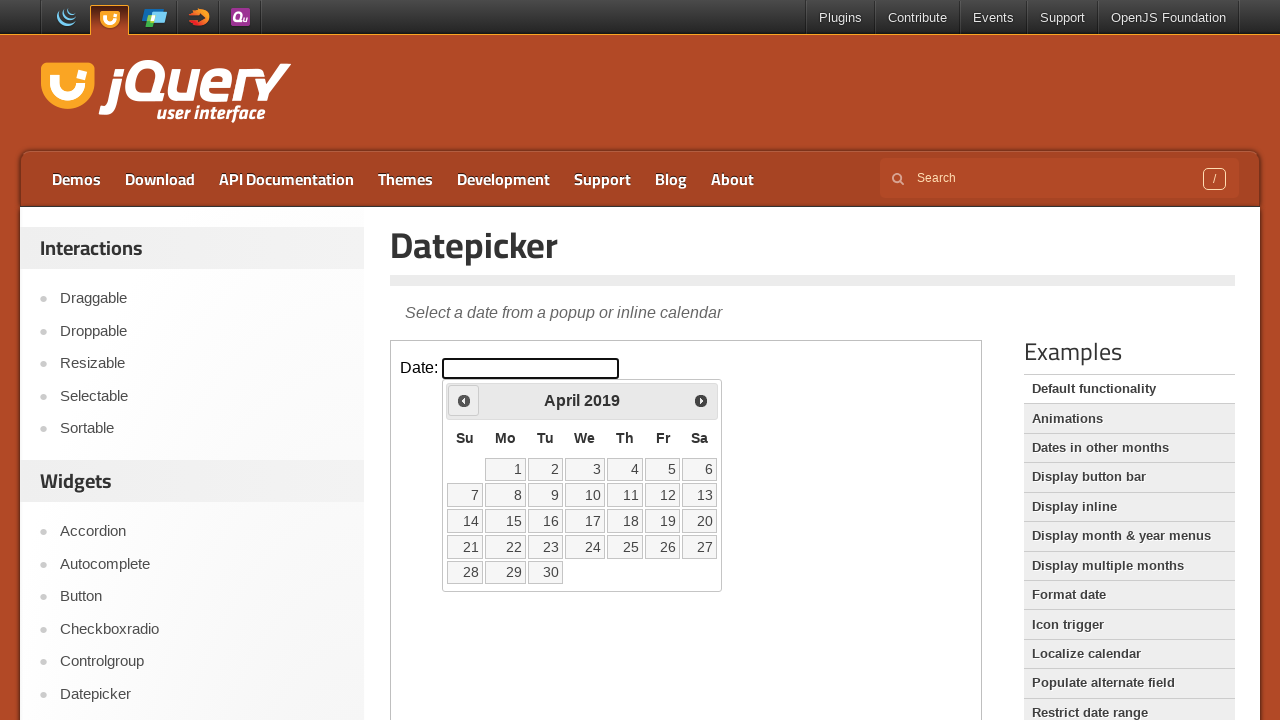

Clicked Prev button to navigate backward (click 83/99) at (464, 400) on iframe.demo-frame >> internal:control=enter-frame >> div#ui-datepicker-div >> a[
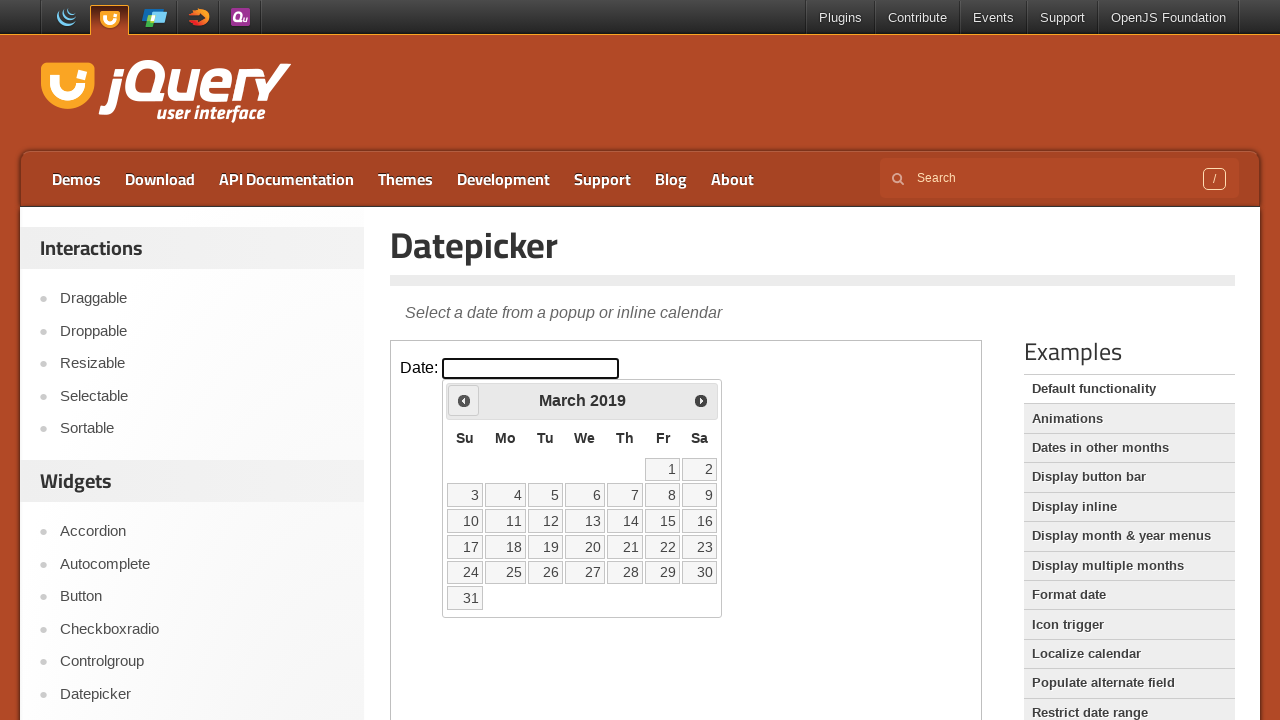

Clicked Prev button to navigate backward (click 84/99) at (464, 400) on iframe.demo-frame >> internal:control=enter-frame >> div#ui-datepicker-div >> a[
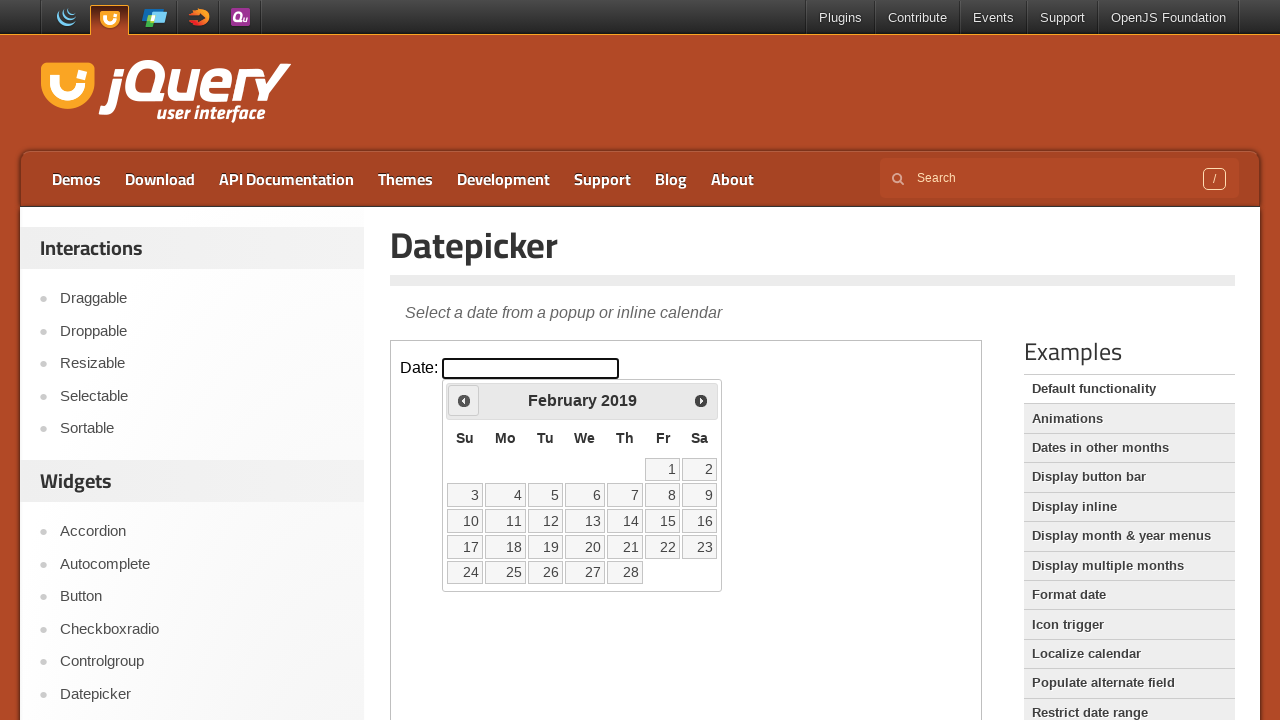

Clicked Prev button to navigate backward (click 85/99) at (464, 400) on iframe.demo-frame >> internal:control=enter-frame >> div#ui-datepicker-div >> a[
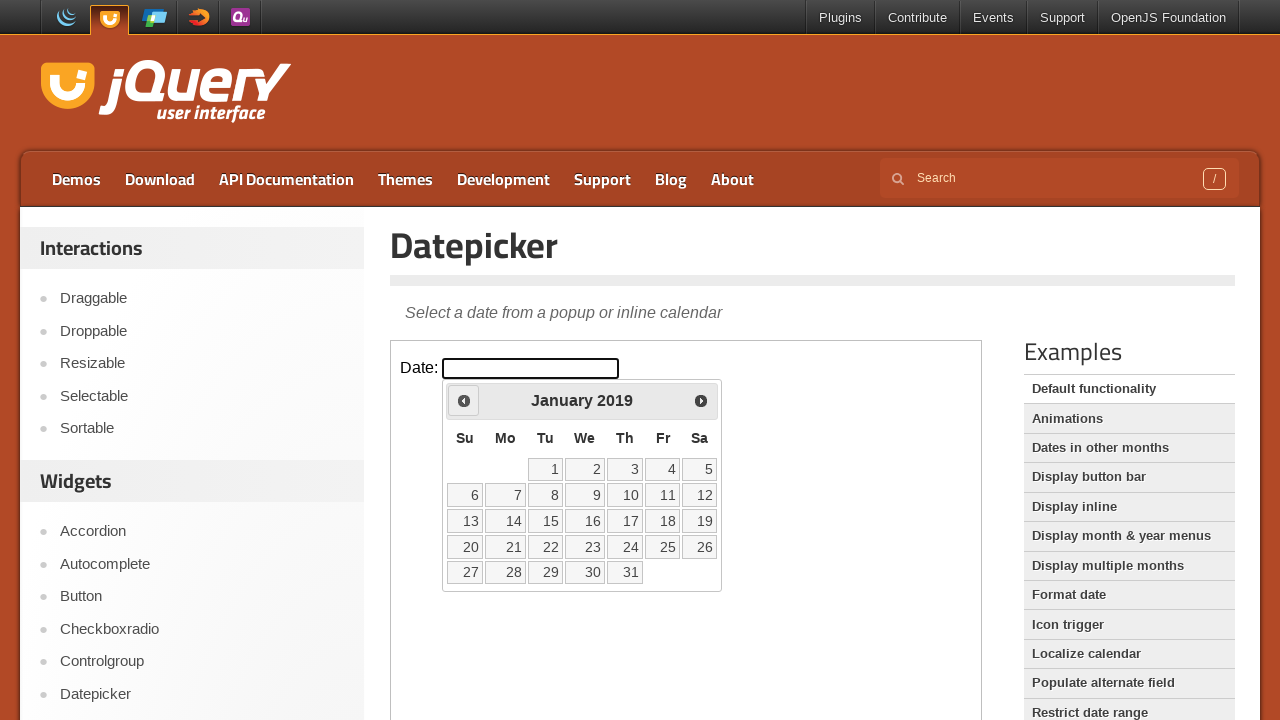

Clicked Prev button to navigate backward (click 86/99) at (464, 400) on iframe.demo-frame >> internal:control=enter-frame >> div#ui-datepicker-div >> a[
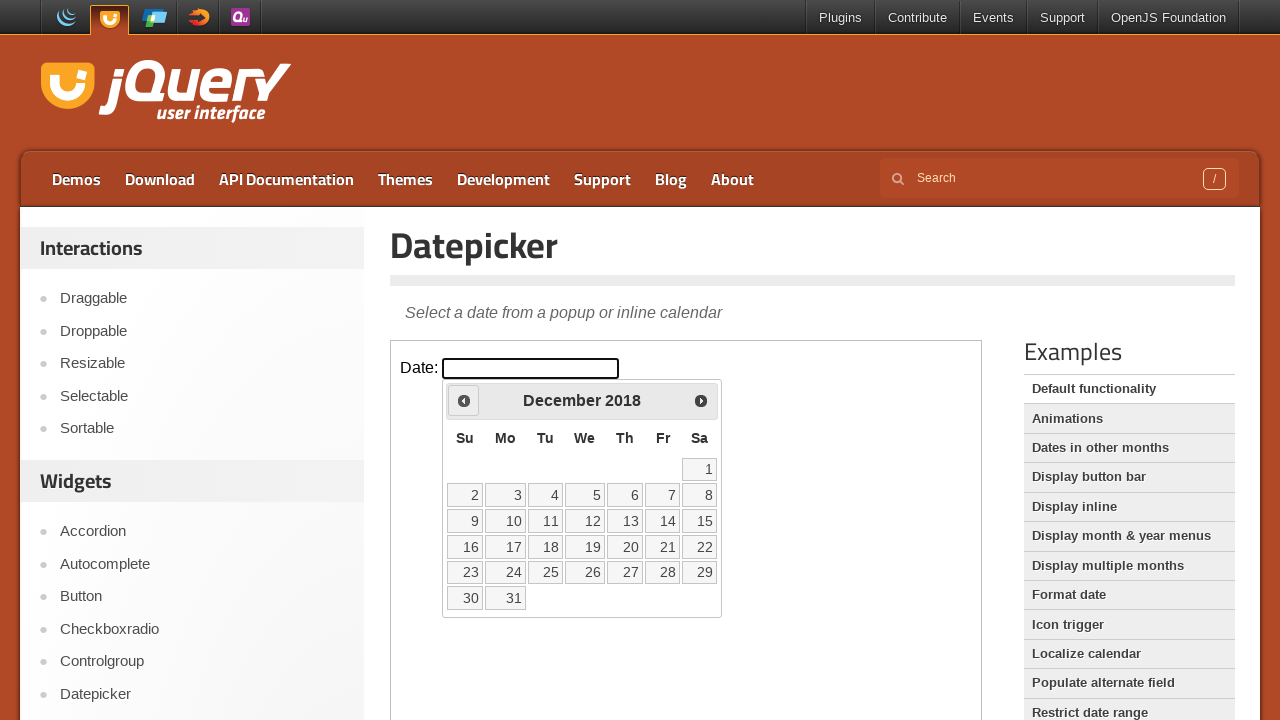

Clicked Prev button to navigate backward (click 87/99) at (464, 400) on iframe.demo-frame >> internal:control=enter-frame >> div#ui-datepicker-div >> a[
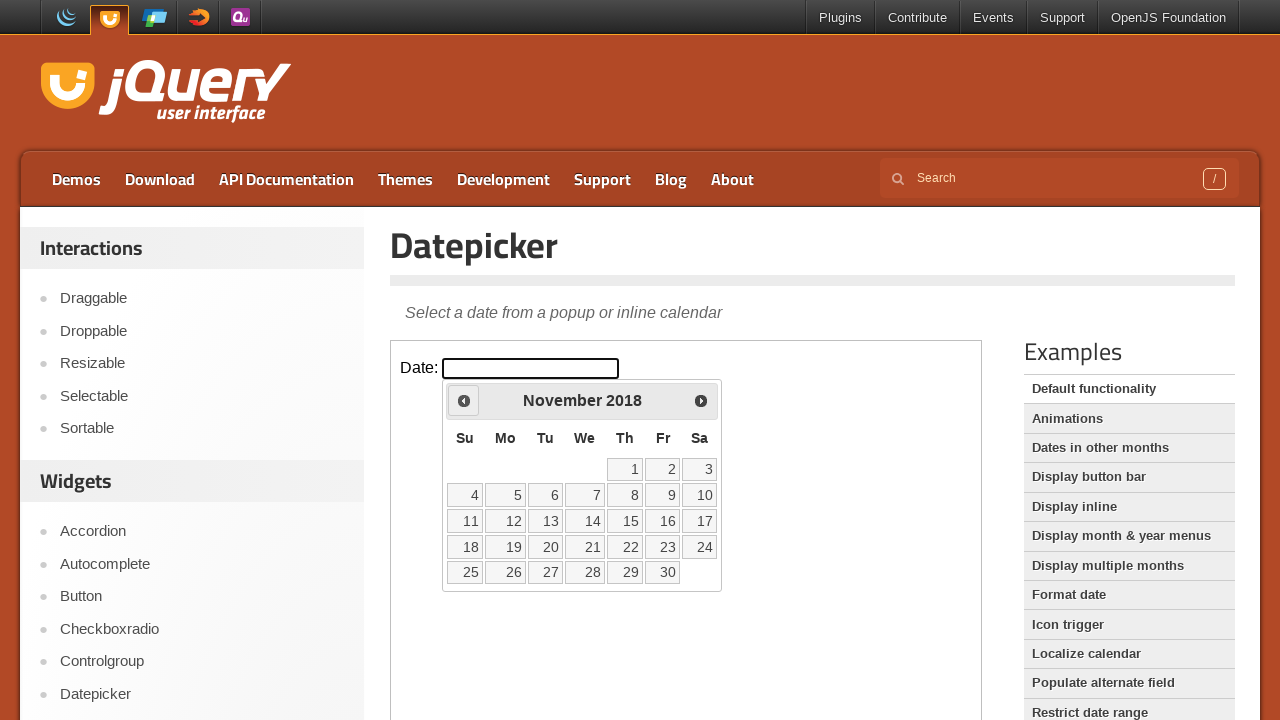

Clicked Prev button to navigate backward (click 88/99) at (464, 400) on iframe.demo-frame >> internal:control=enter-frame >> div#ui-datepicker-div >> a[
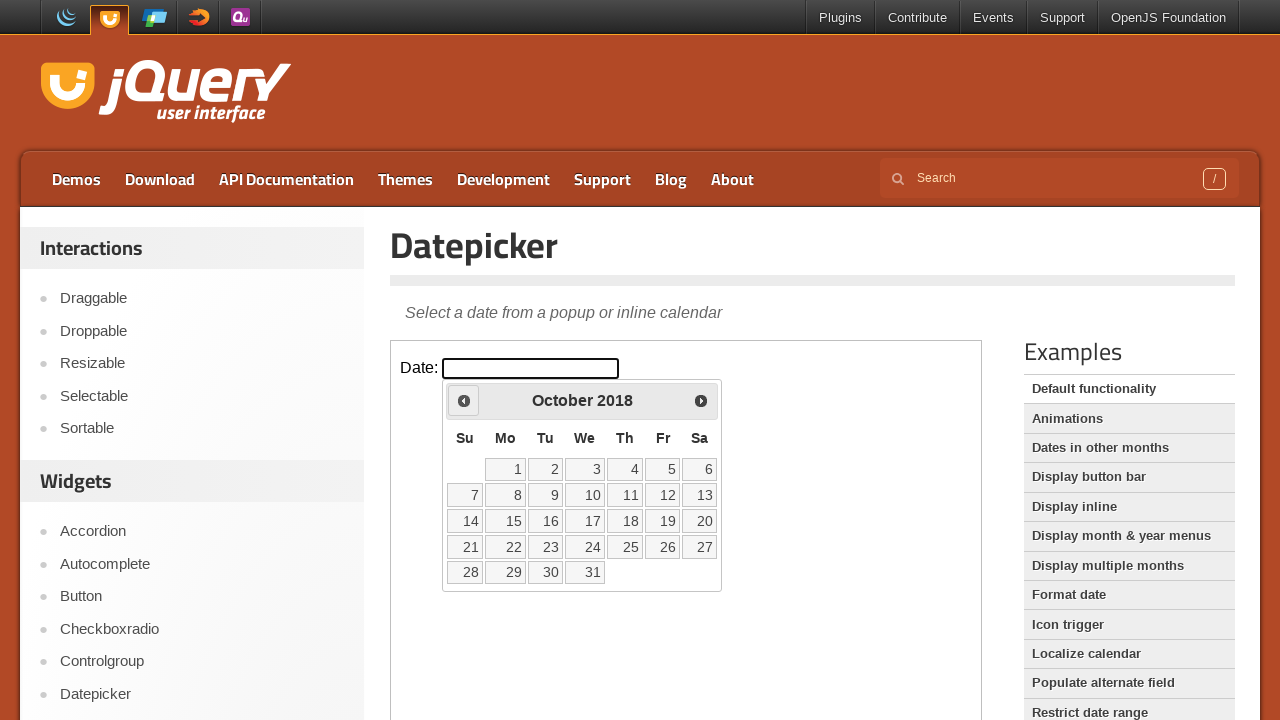

Clicked Prev button to navigate backward (click 89/99) at (464, 400) on iframe.demo-frame >> internal:control=enter-frame >> div#ui-datepicker-div >> a[
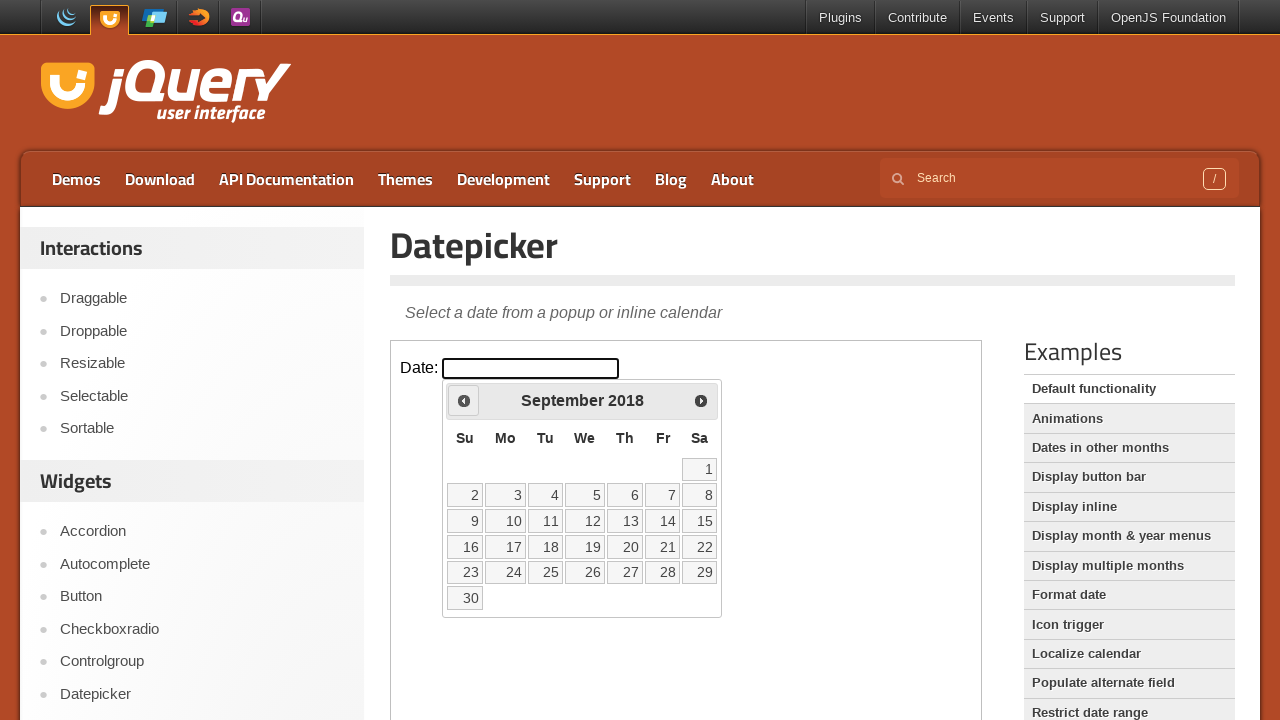

Clicked Prev button to navigate backward (click 90/99) at (464, 400) on iframe.demo-frame >> internal:control=enter-frame >> div#ui-datepicker-div >> a[
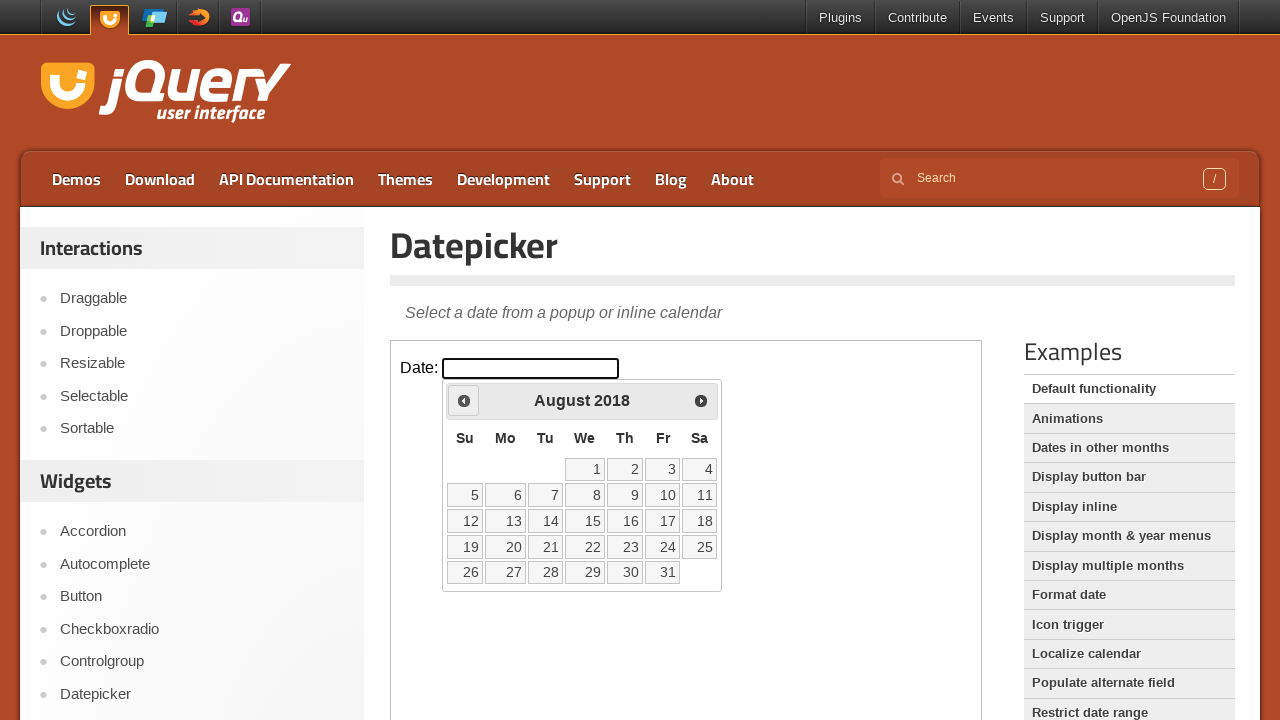

Clicked Prev button to navigate backward (click 91/99) at (464, 400) on iframe.demo-frame >> internal:control=enter-frame >> div#ui-datepicker-div >> a[
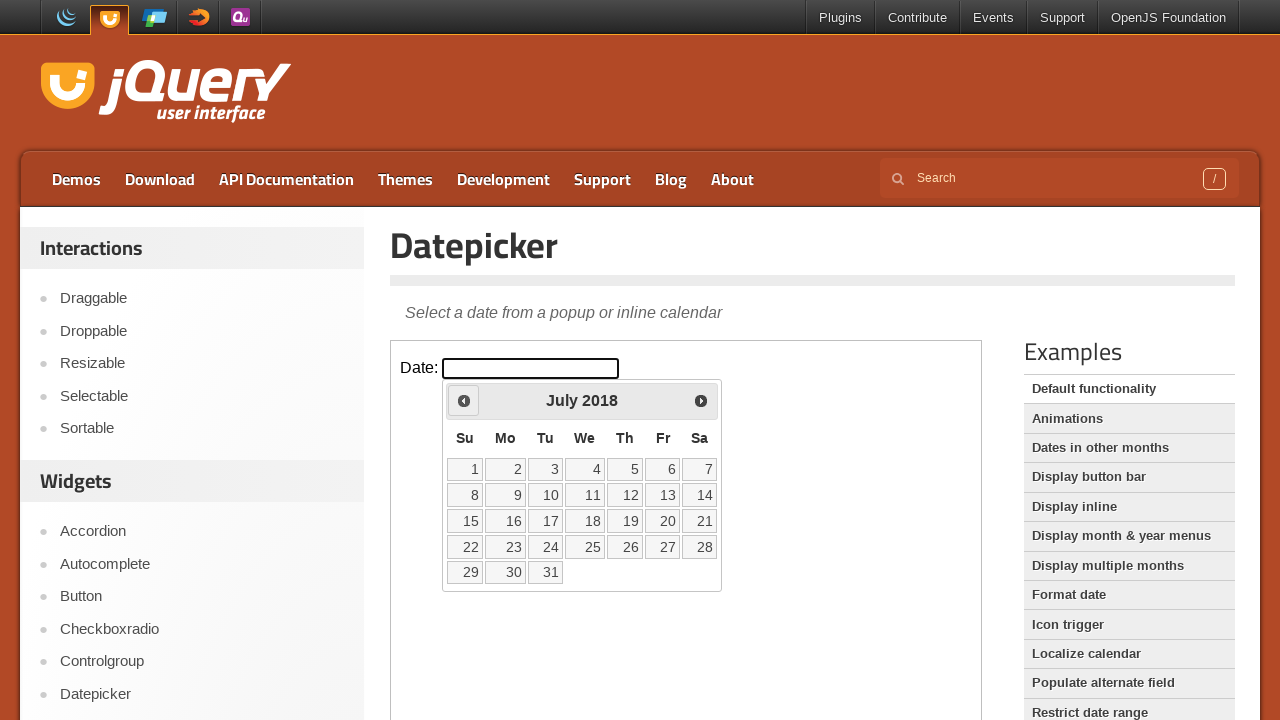

Clicked Prev button to navigate backward (click 92/99) at (464, 400) on iframe.demo-frame >> internal:control=enter-frame >> div#ui-datepicker-div >> a[
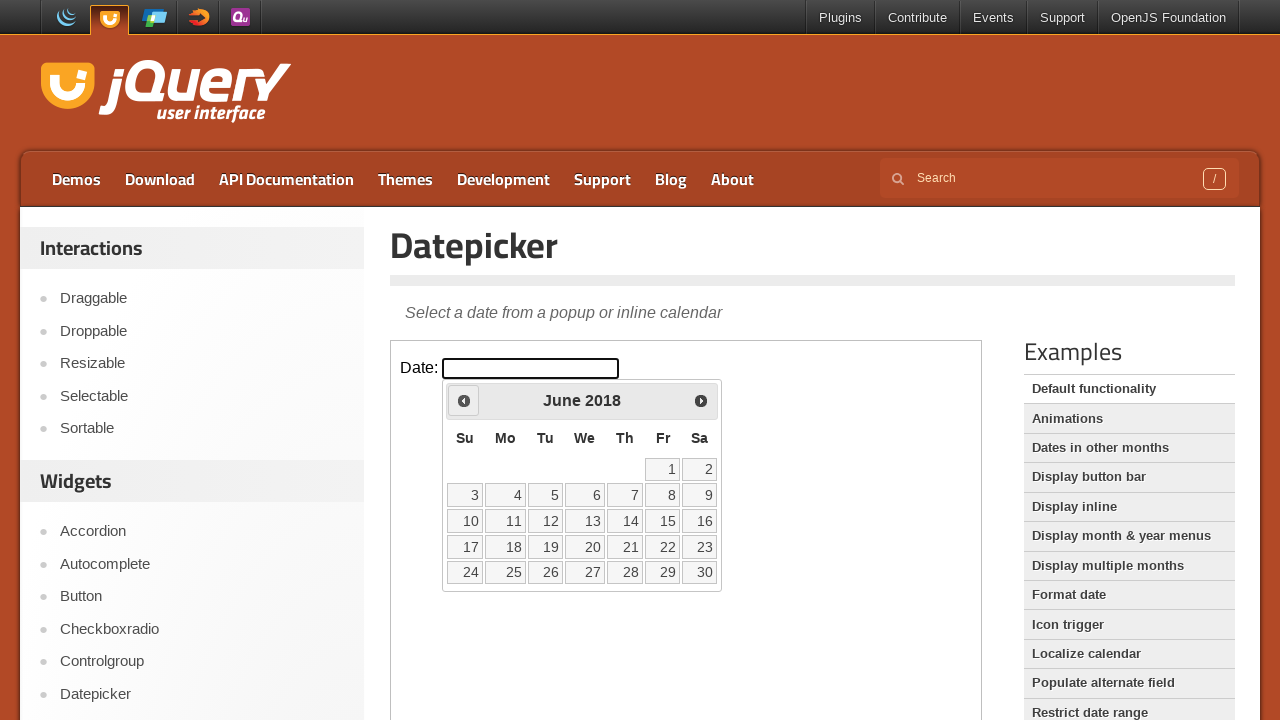

Clicked Prev button to navigate backward (click 93/99) at (464, 400) on iframe.demo-frame >> internal:control=enter-frame >> div#ui-datepicker-div >> a[
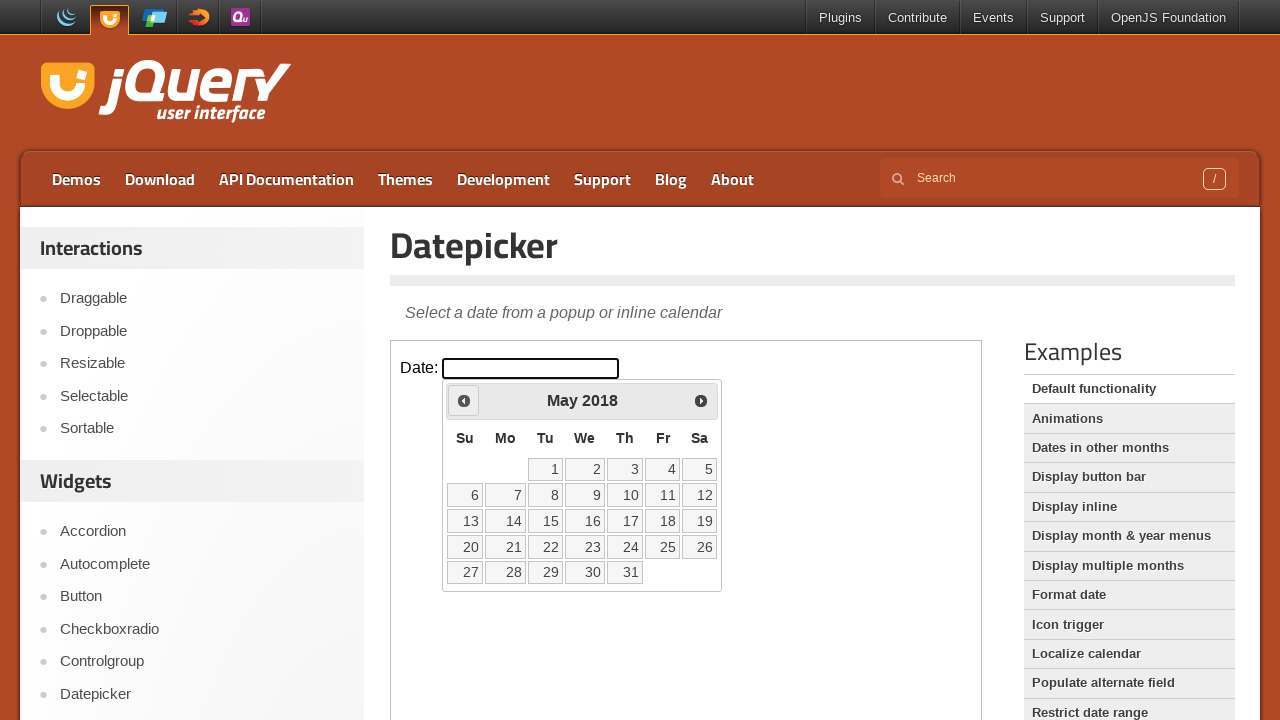

Clicked Prev button to navigate backward (click 94/99) at (464, 400) on iframe.demo-frame >> internal:control=enter-frame >> div#ui-datepicker-div >> a[
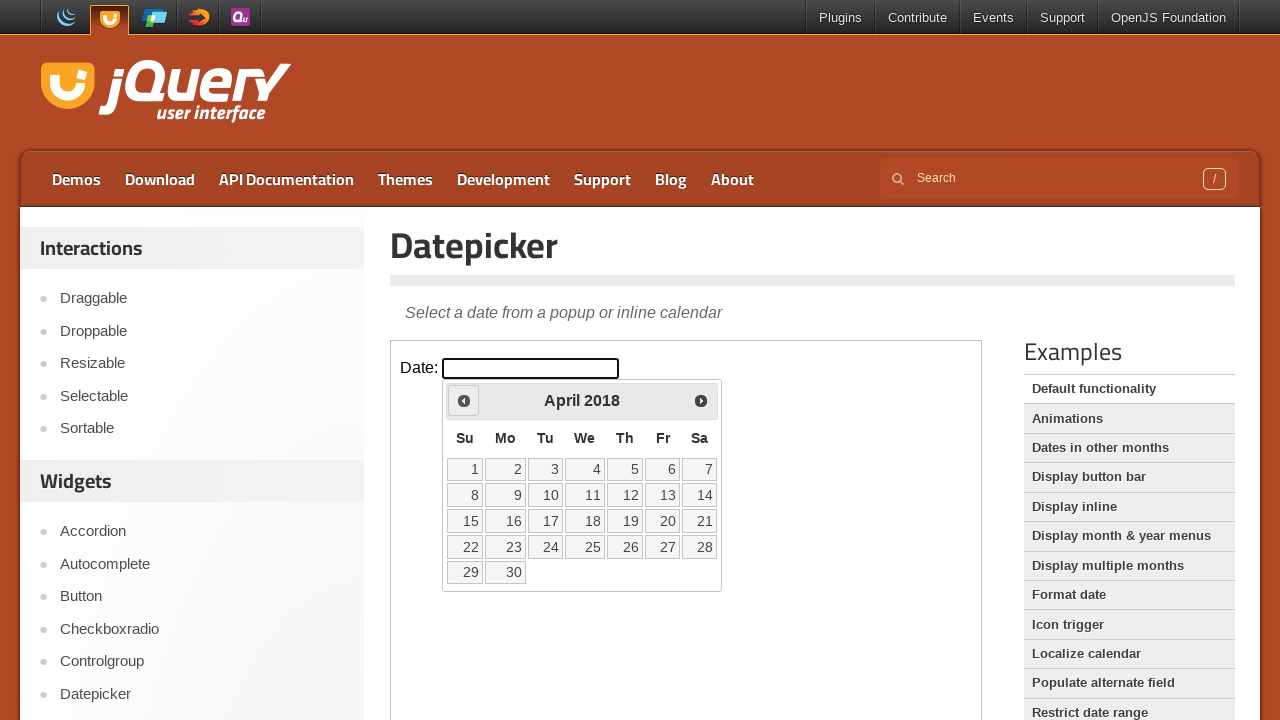

Clicked Prev button to navigate backward (click 95/99) at (464, 400) on iframe.demo-frame >> internal:control=enter-frame >> div#ui-datepicker-div >> a[
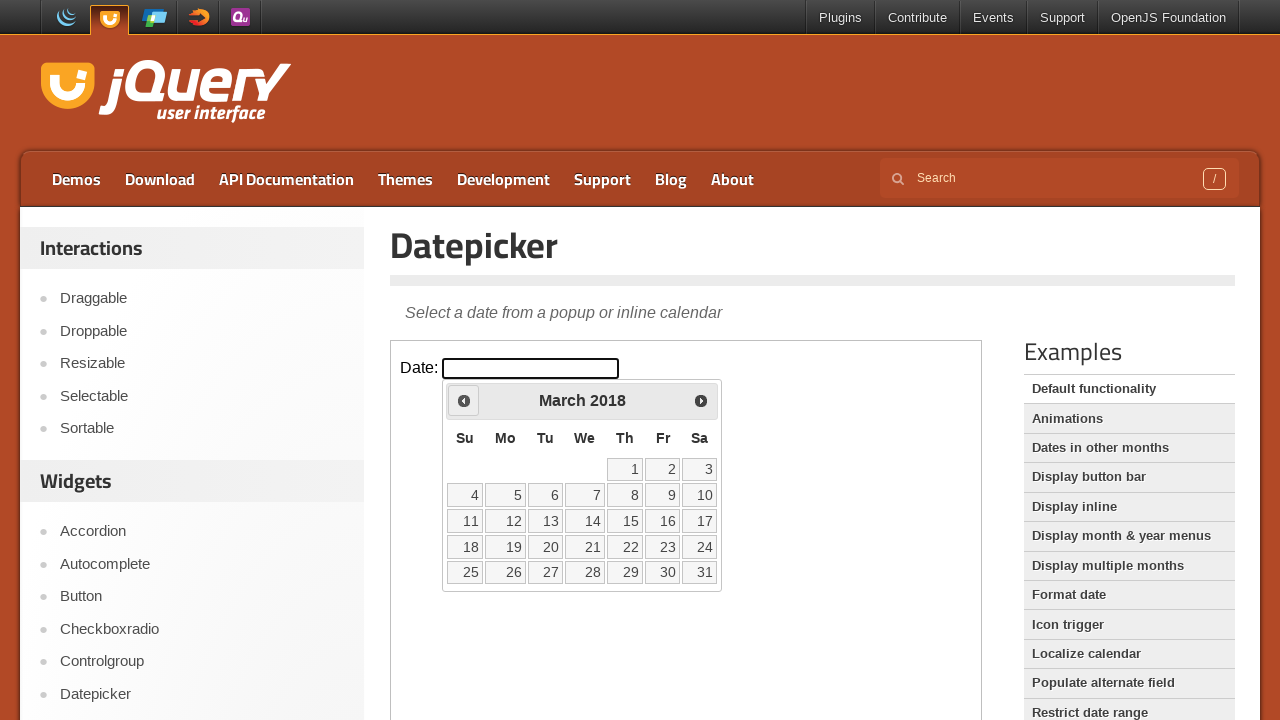

Clicked Prev button to navigate backward (click 96/99) at (464, 400) on iframe.demo-frame >> internal:control=enter-frame >> div#ui-datepicker-div >> a[
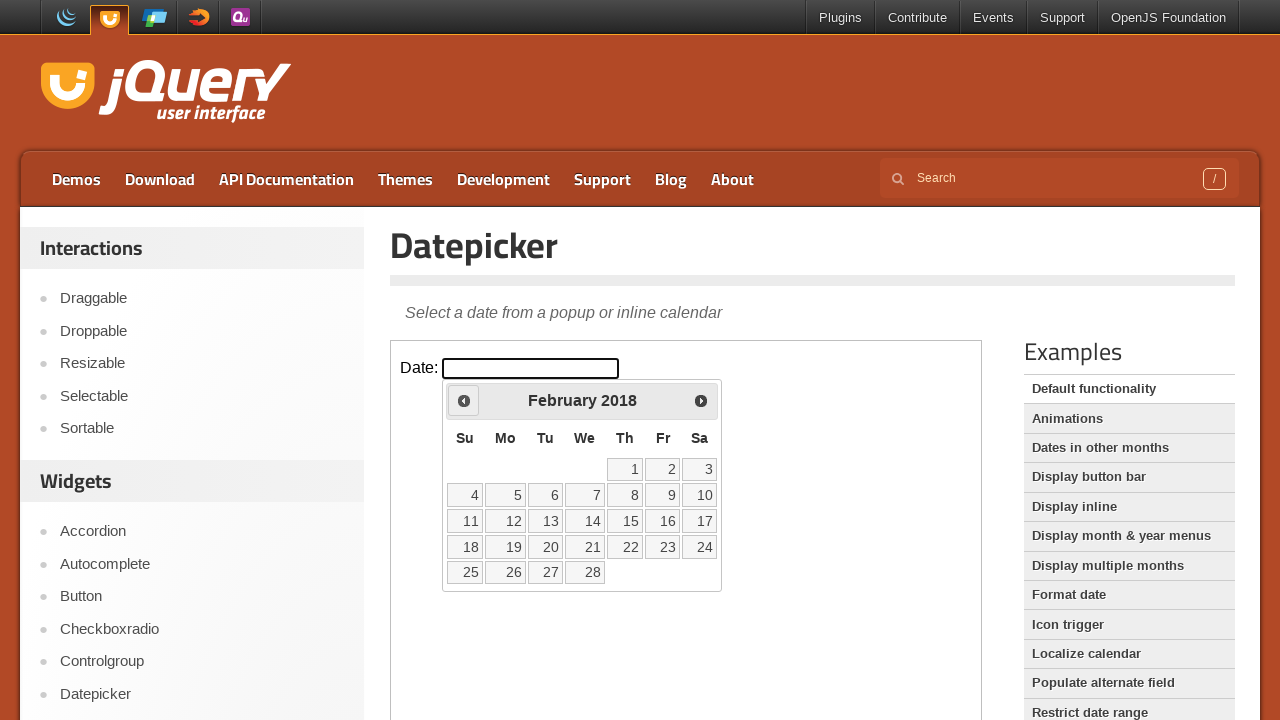

Clicked Prev button to navigate backward (click 97/99) at (464, 400) on iframe.demo-frame >> internal:control=enter-frame >> div#ui-datepicker-div >> a[
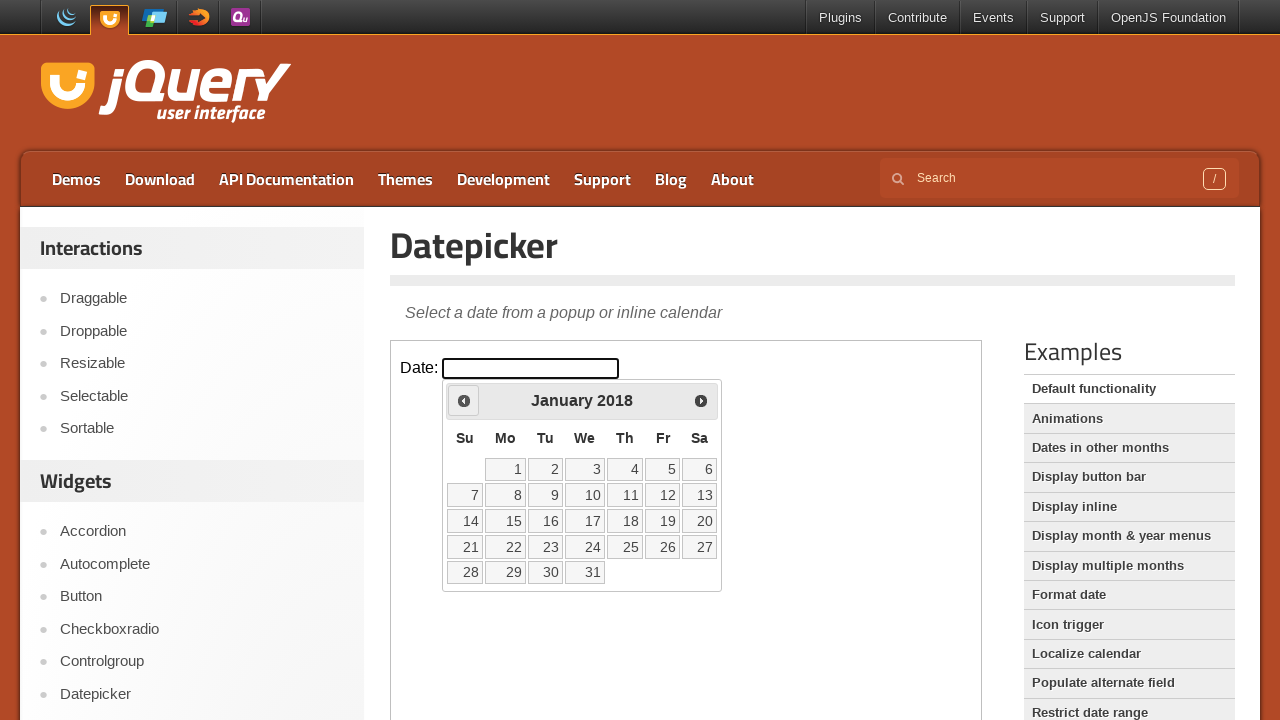

Clicked Prev button to navigate backward (click 98/99) at (464, 400) on iframe.demo-frame >> internal:control=enter-frame >> div#ui-datepicker-div >> a[
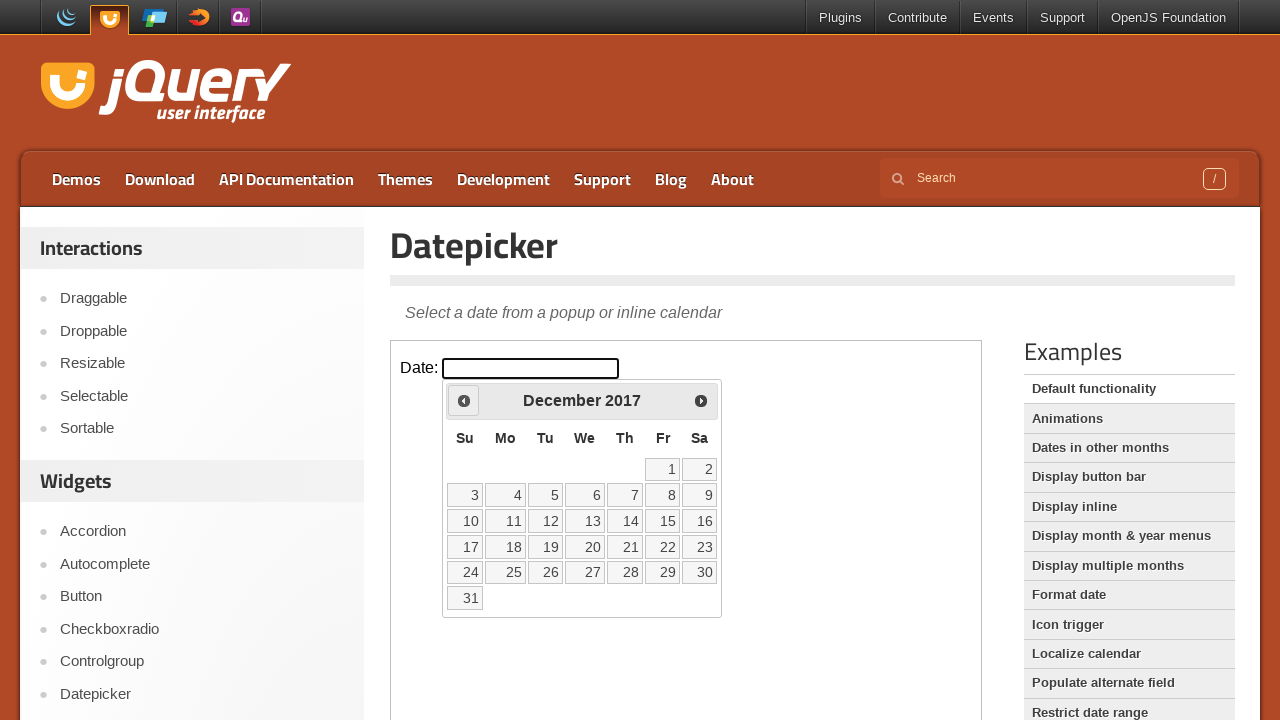

Clicked Prev button to navigate backward (click 99/99) at (464, 400) on iframe.demo-frame >> internal:control=enter-frame >> div#ui-datepicker-div >> a[
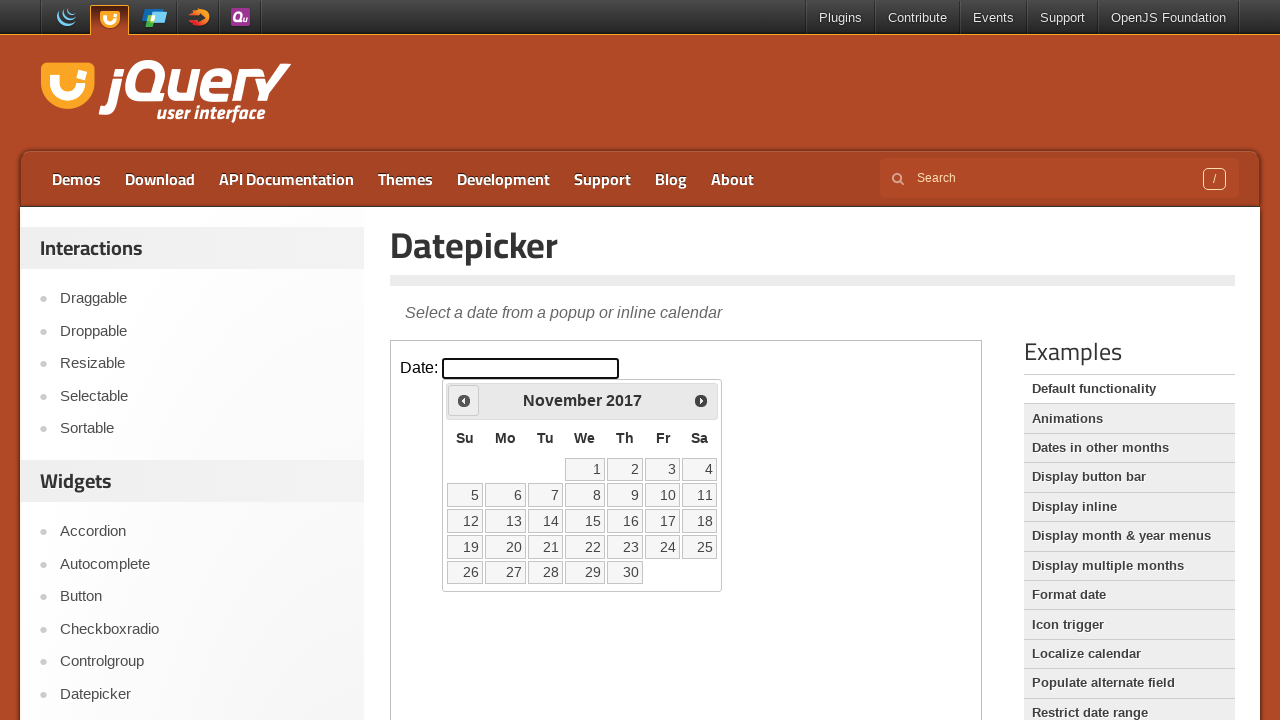

Clicked on November 1, 2017 to select the target date at (585, 469) on iframe.demo-frame >> internal:control=enter-frame >> div#ui-datepicker-div >> td
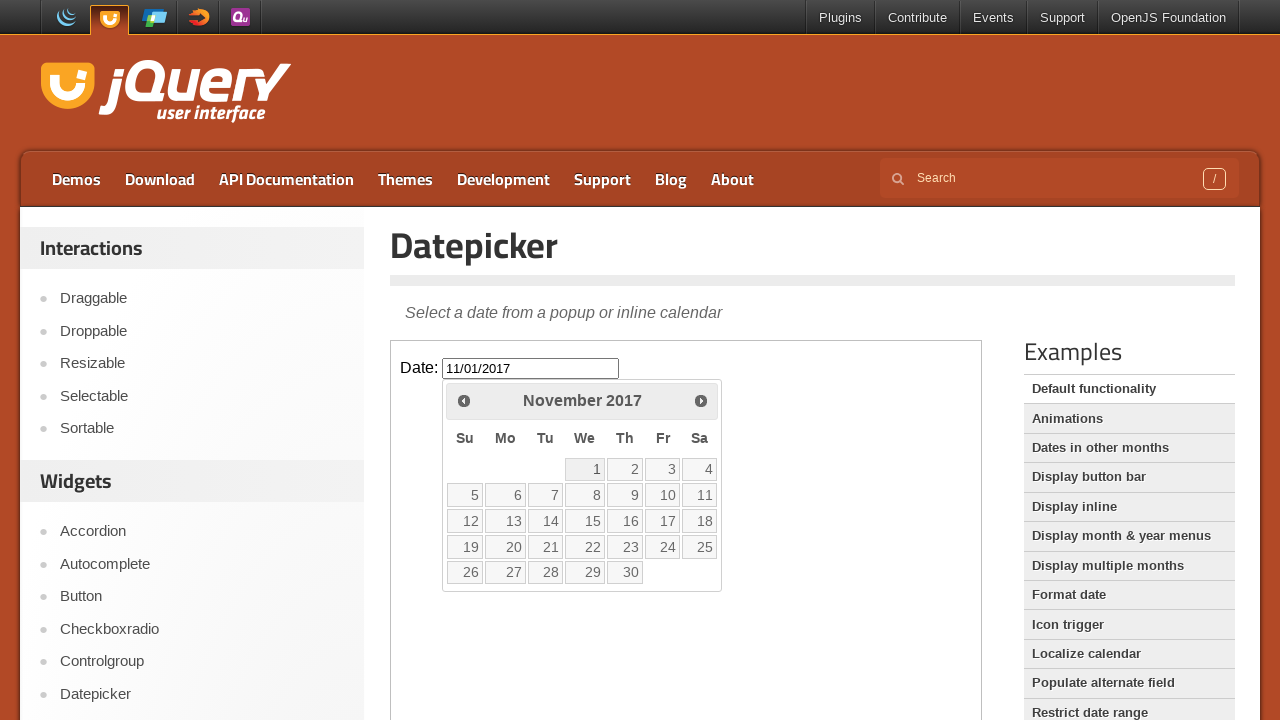

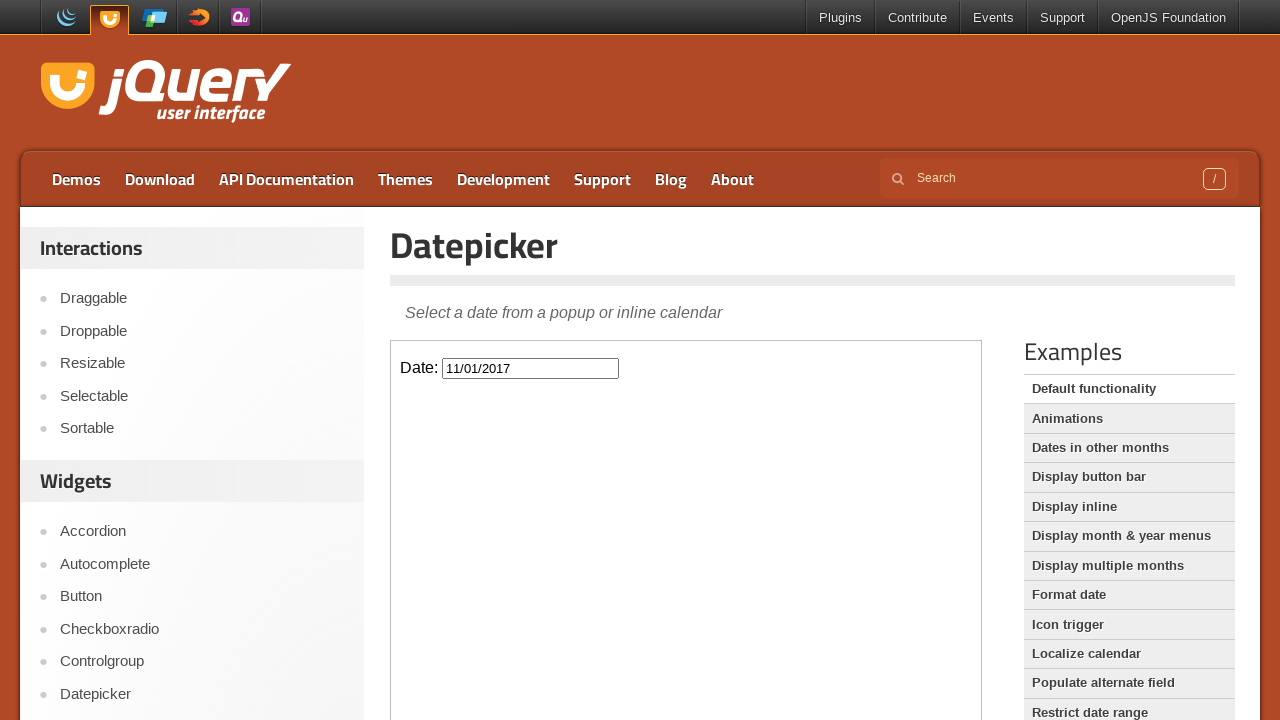